Tests filling out a large form by entering text into all input fields and clicking the submit button

Starting URL: http://suninjuly.github.io/huge_form.html

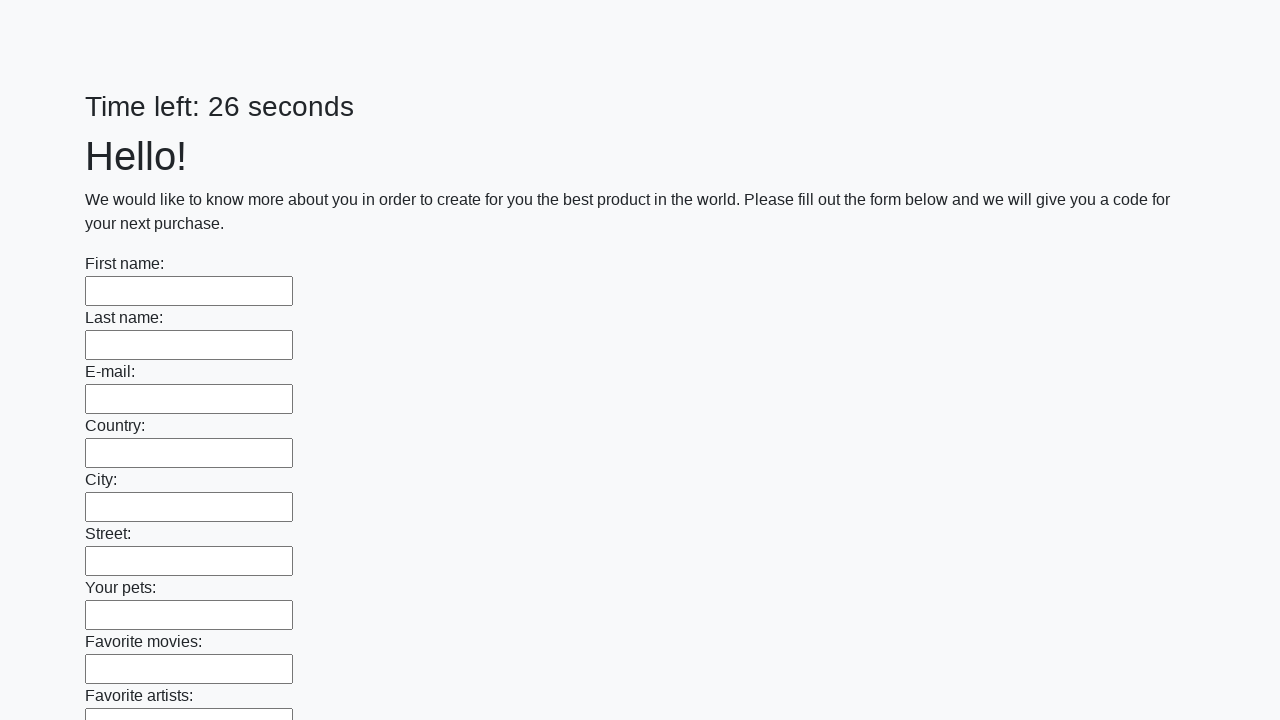

Navigated to huge form page
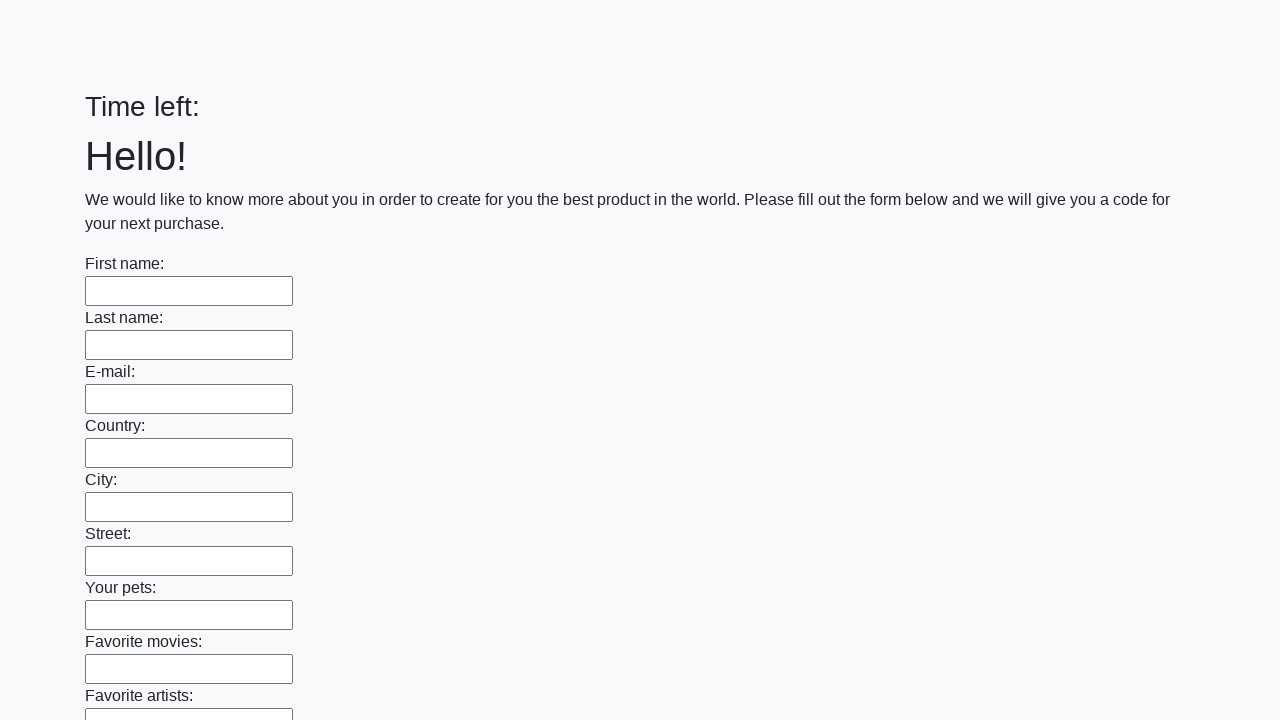

Filled input field with 'TestData123' on input >> nth=0
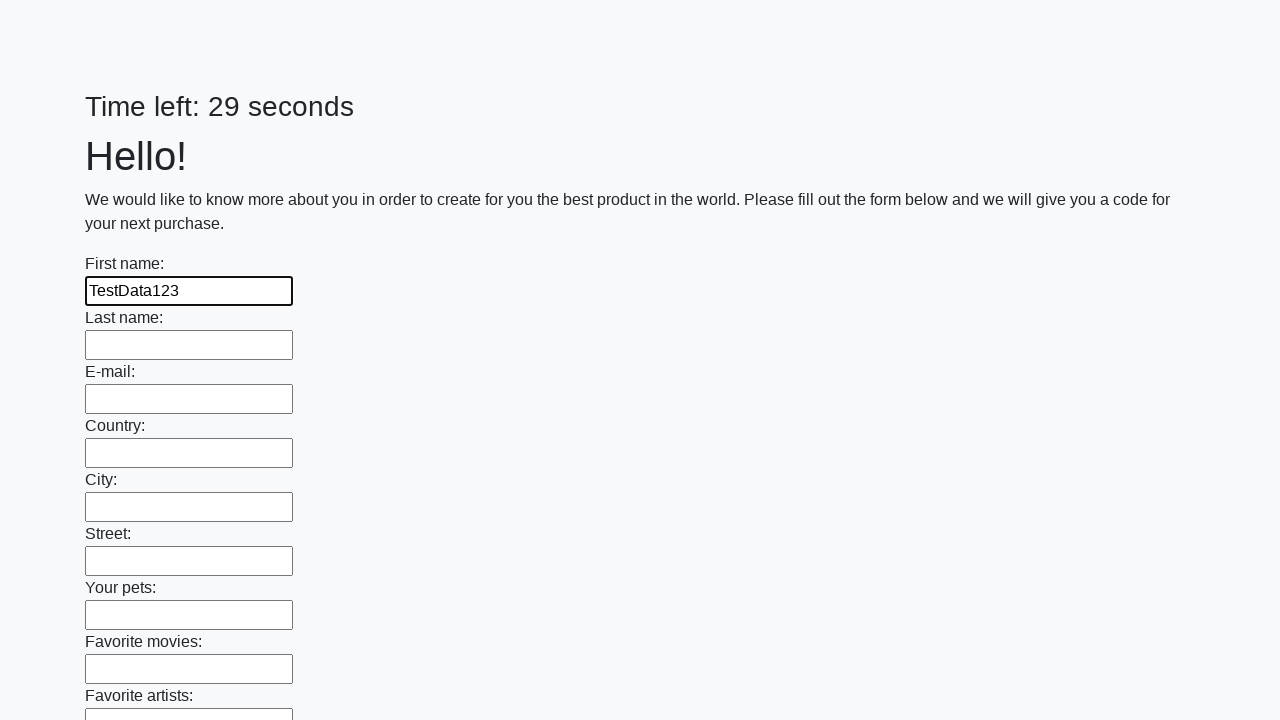

Filled input field with 'TestData123' on input >> nth=1
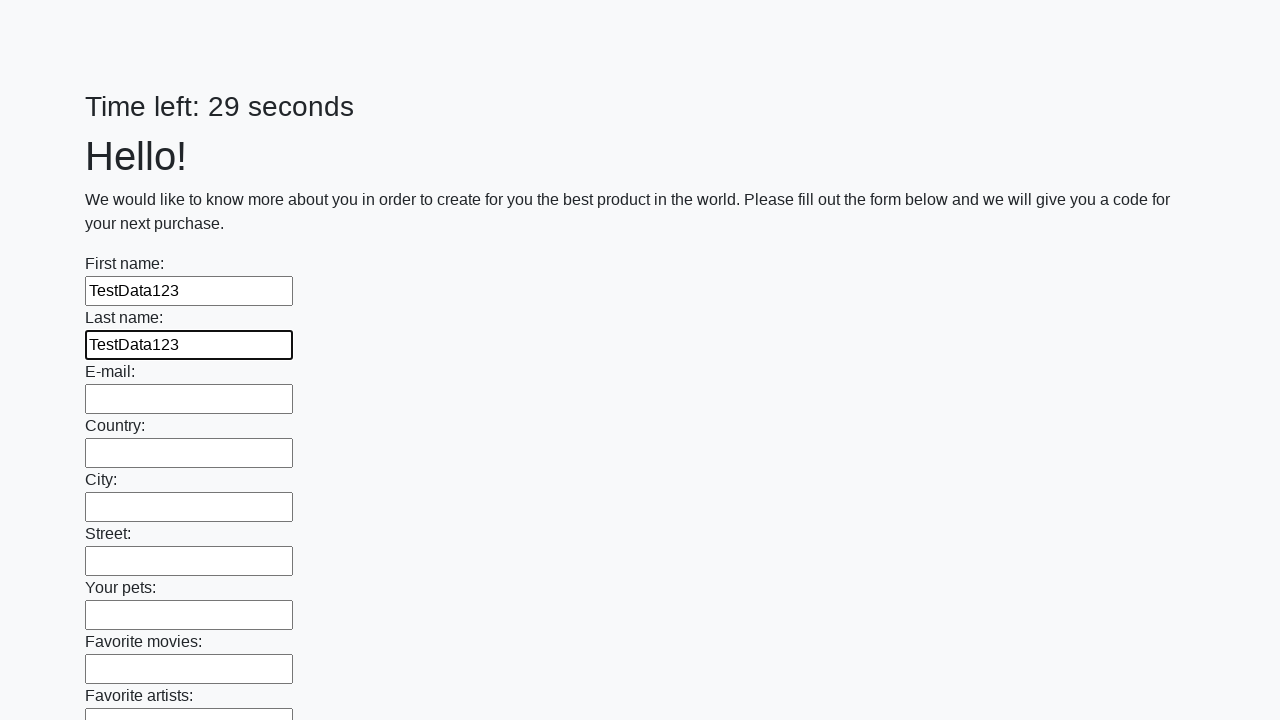

Filled input field with 'TestData123' on input >> nth=2
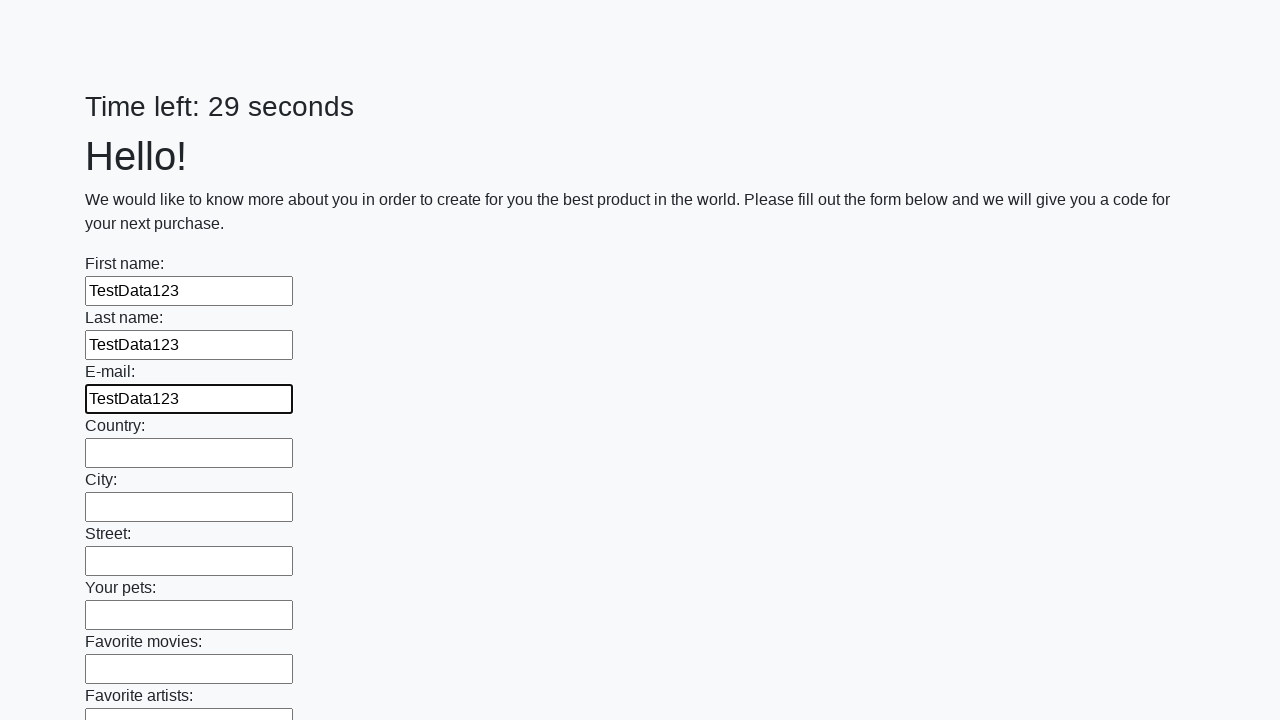

Filled input field with 'TestData123' on input >> nth=3
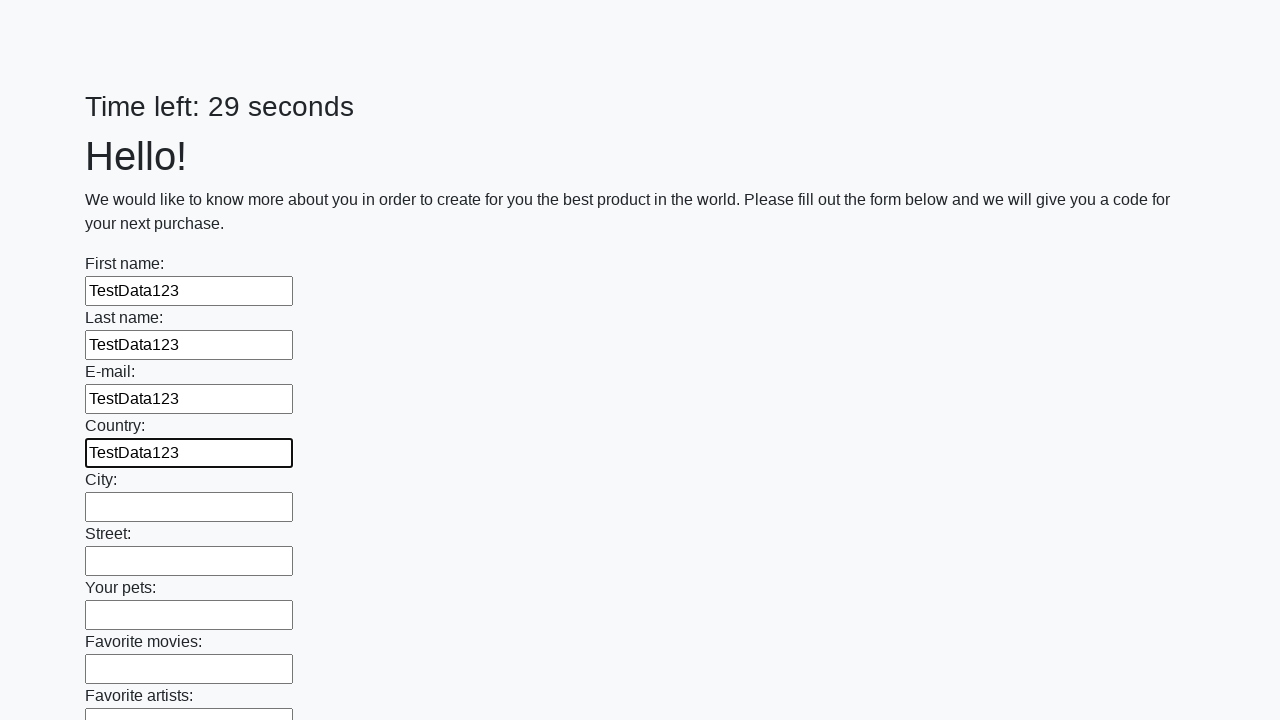

Filled input field with 'TestData123' on input >> nth=4
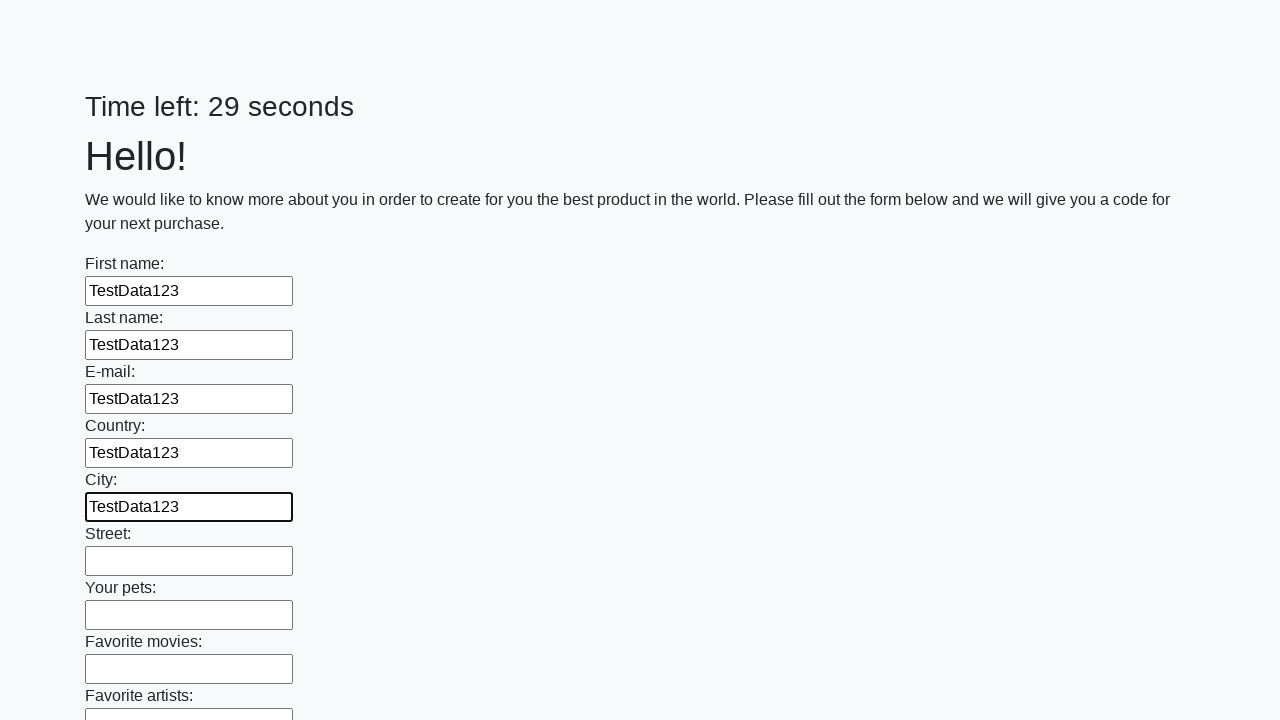

Filled input field with 'TestData123' on input >> nth=5
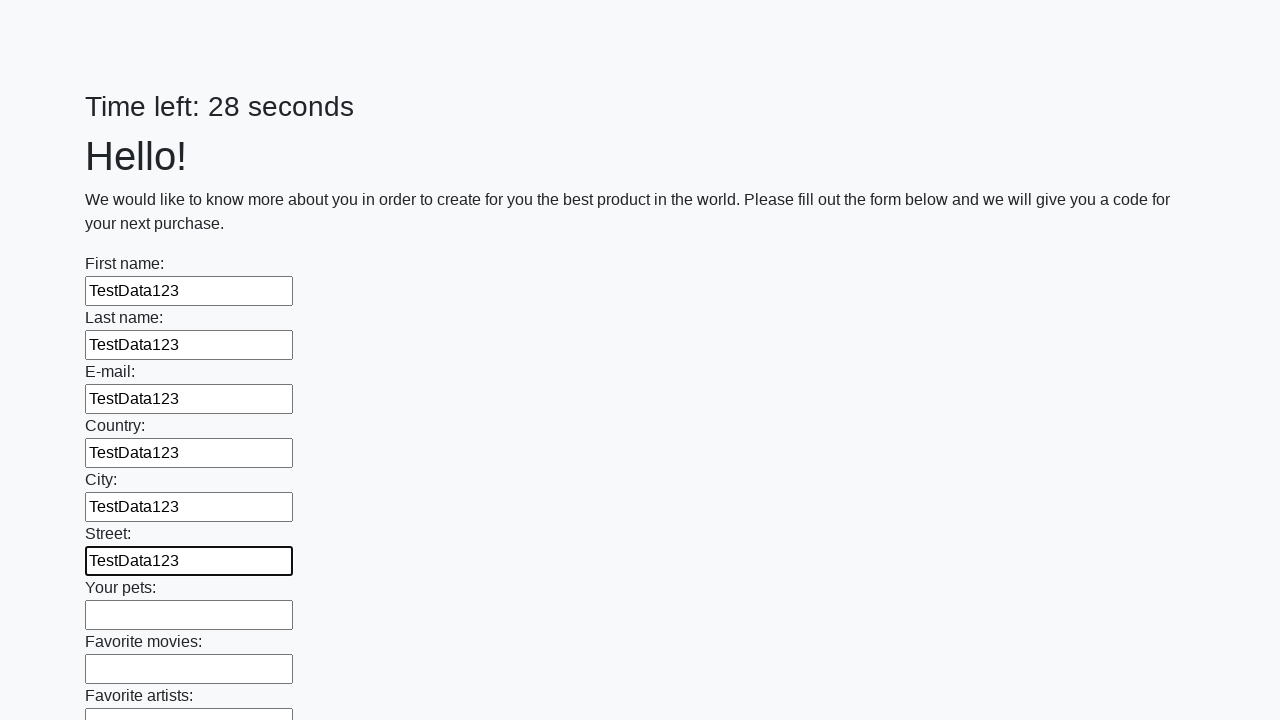

Filled input field with 'TestData123' on input >> nth=6
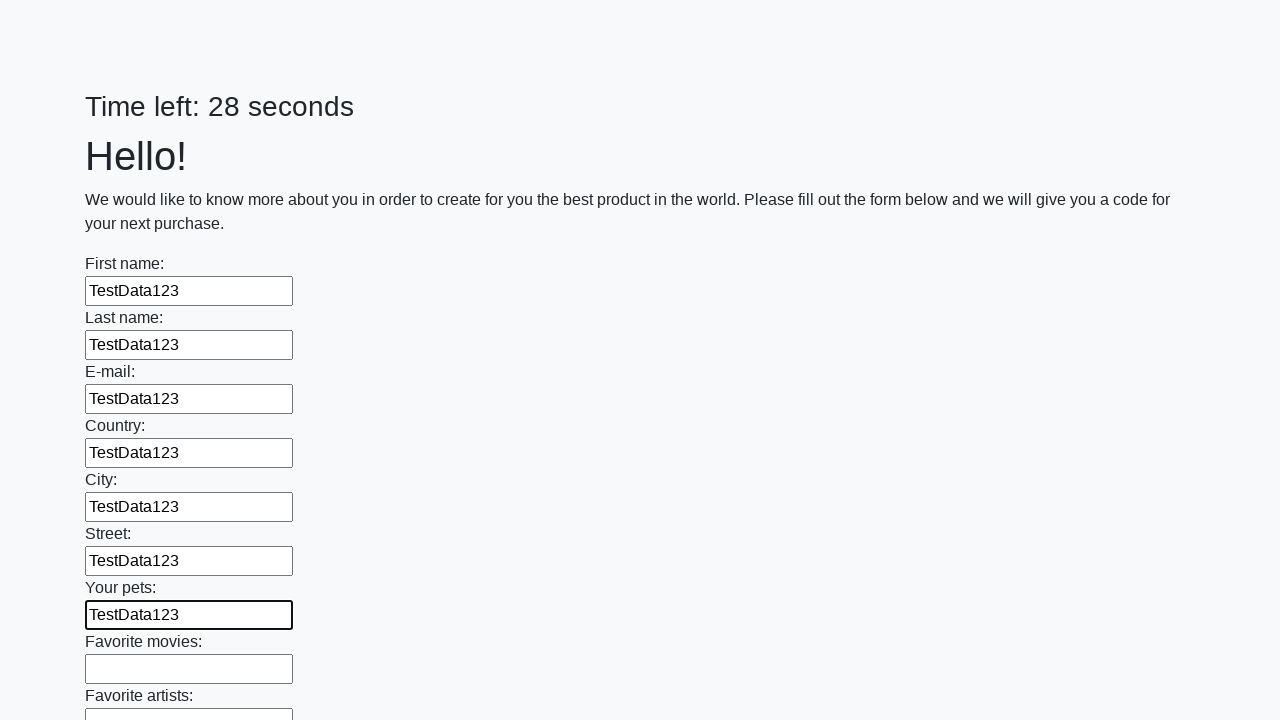

Filled input field with 'TestData123' on input >> nth=7
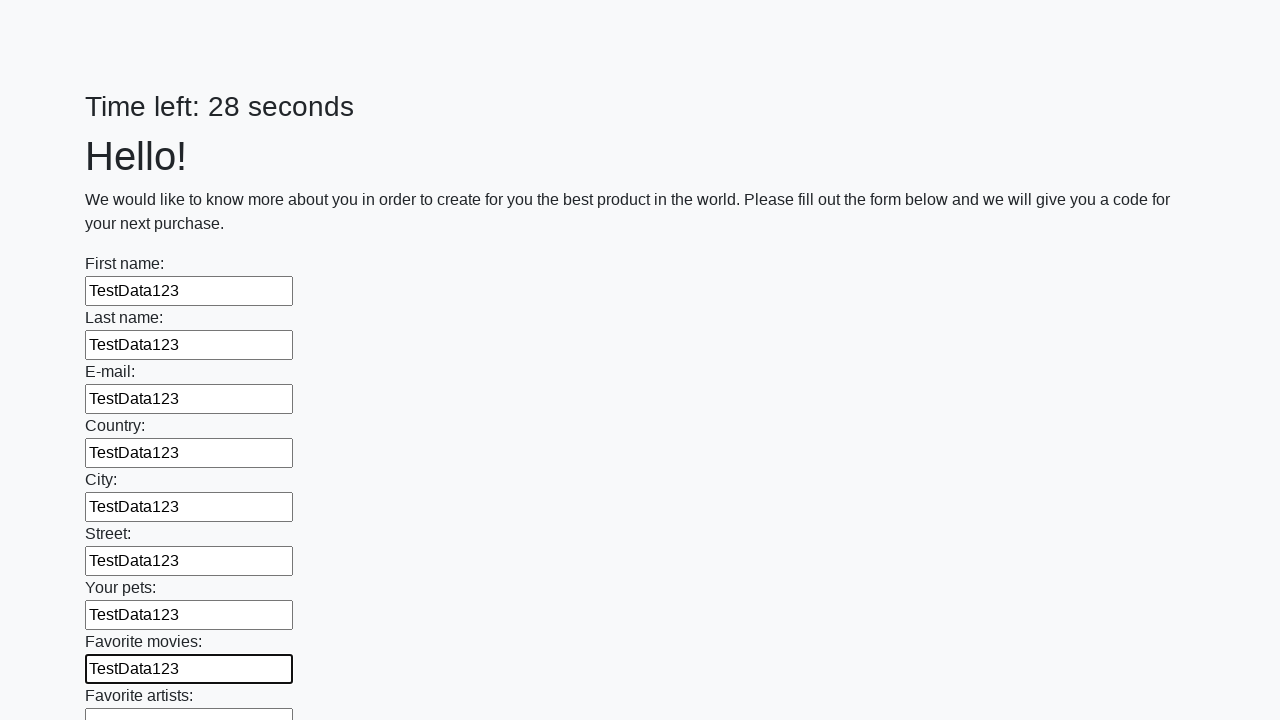

Filled input field with 'TestData123' on input >> nth=8
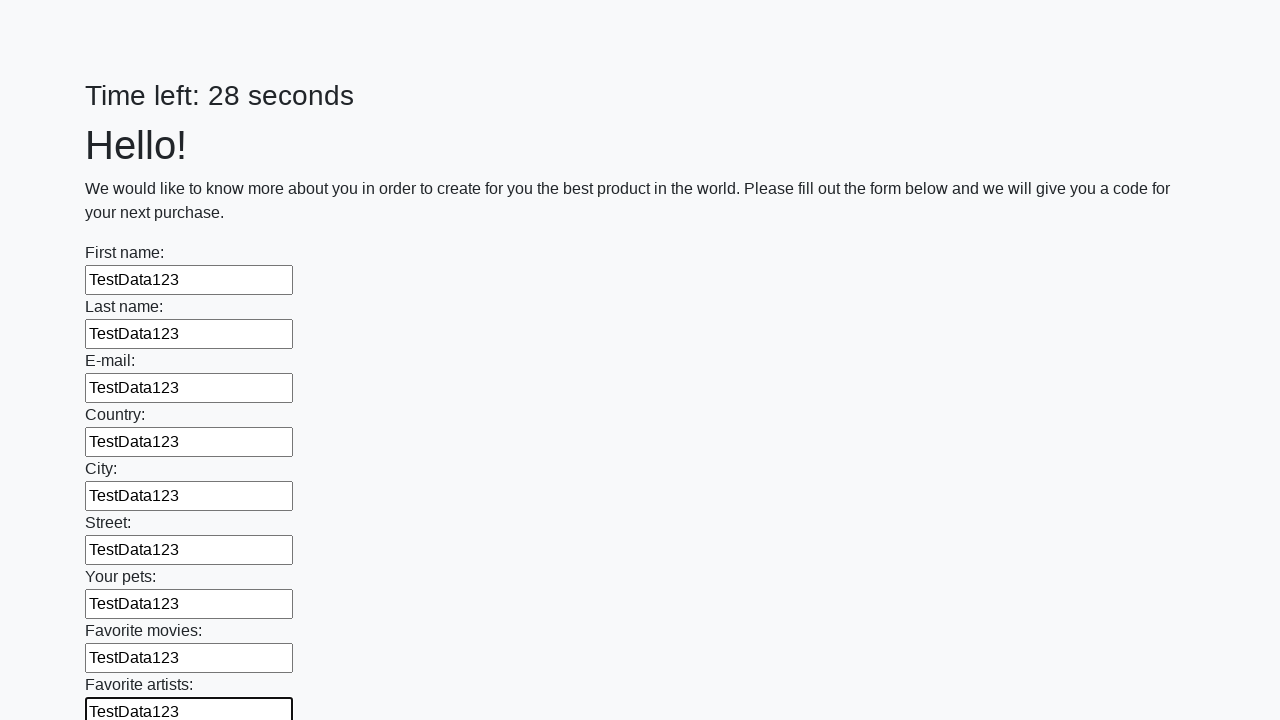

Filled input field with 'TestData123' on input >> nth=9
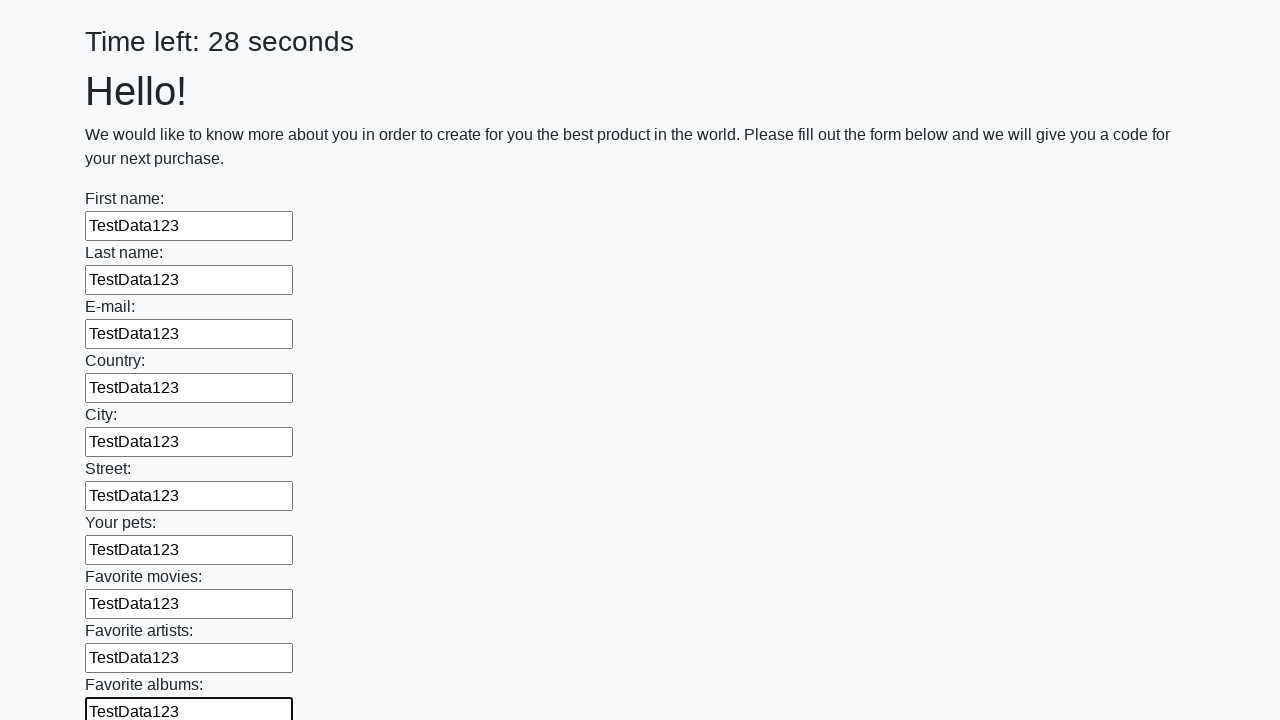

Filled input field with 'TestData123' on input >> nth=10
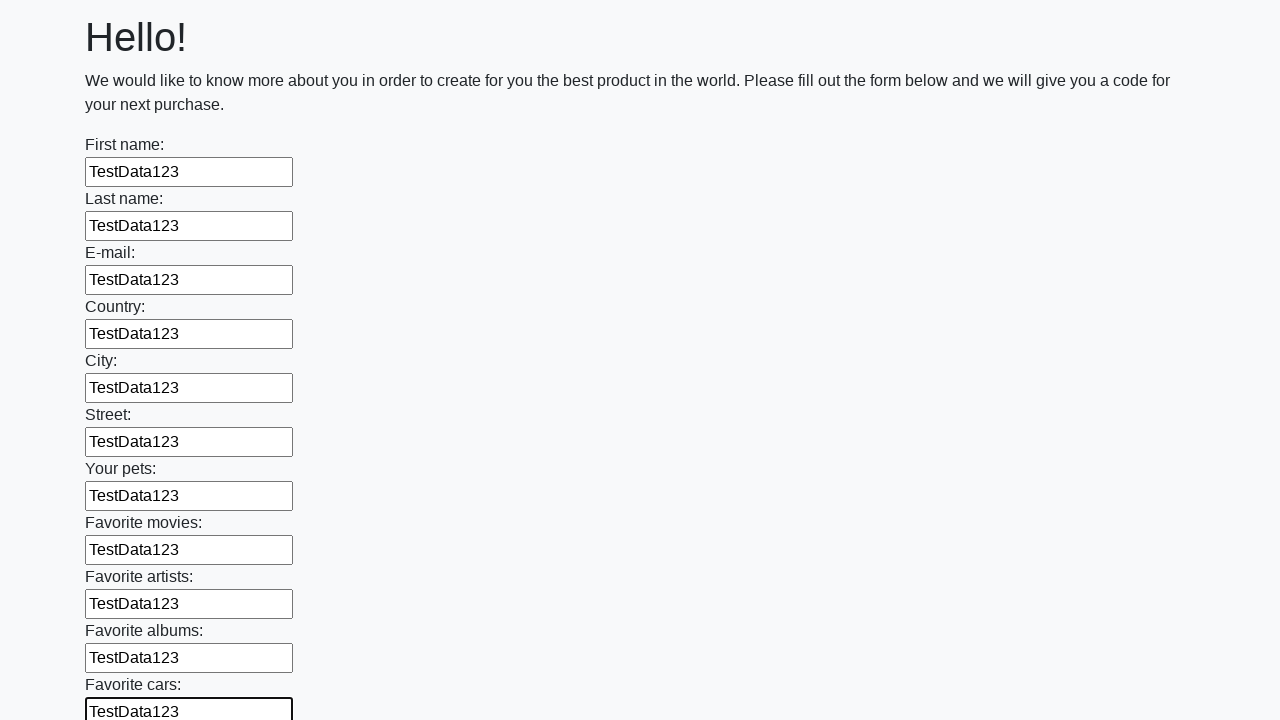

Filled input field with 'TestData123' on input >> nth=11
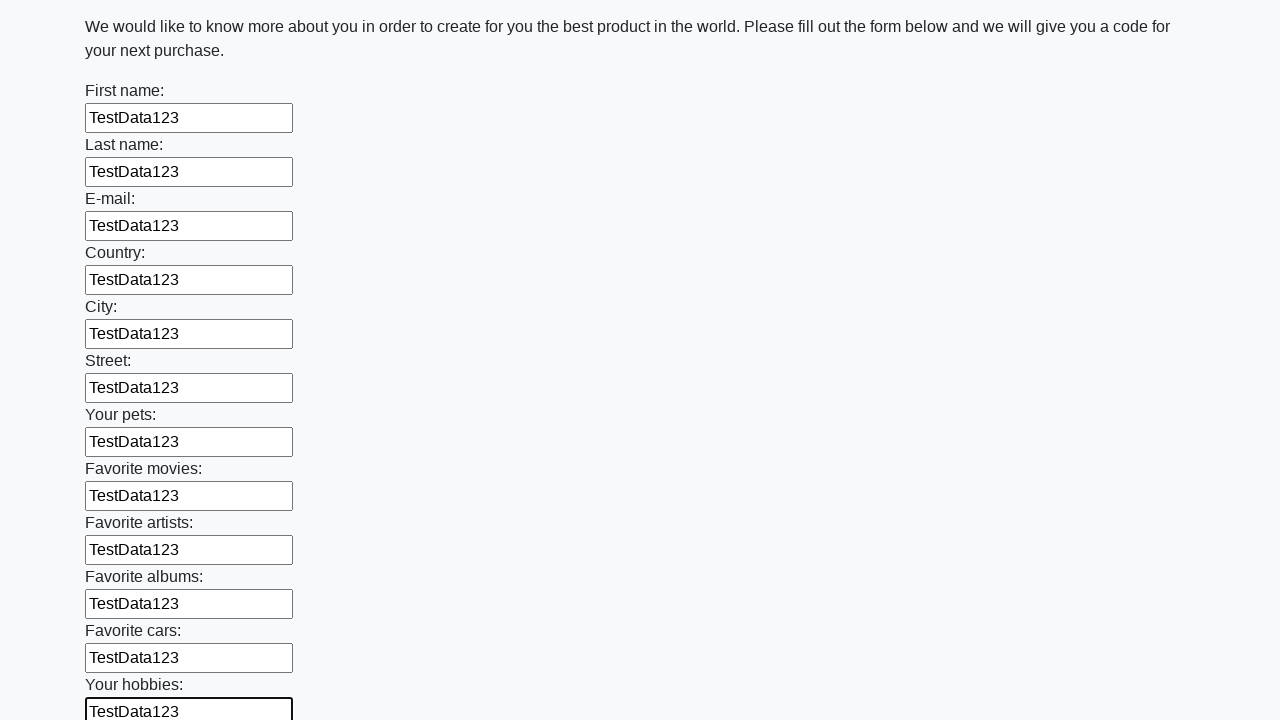

Filled input field with 'TestData123' on input >> nth=12
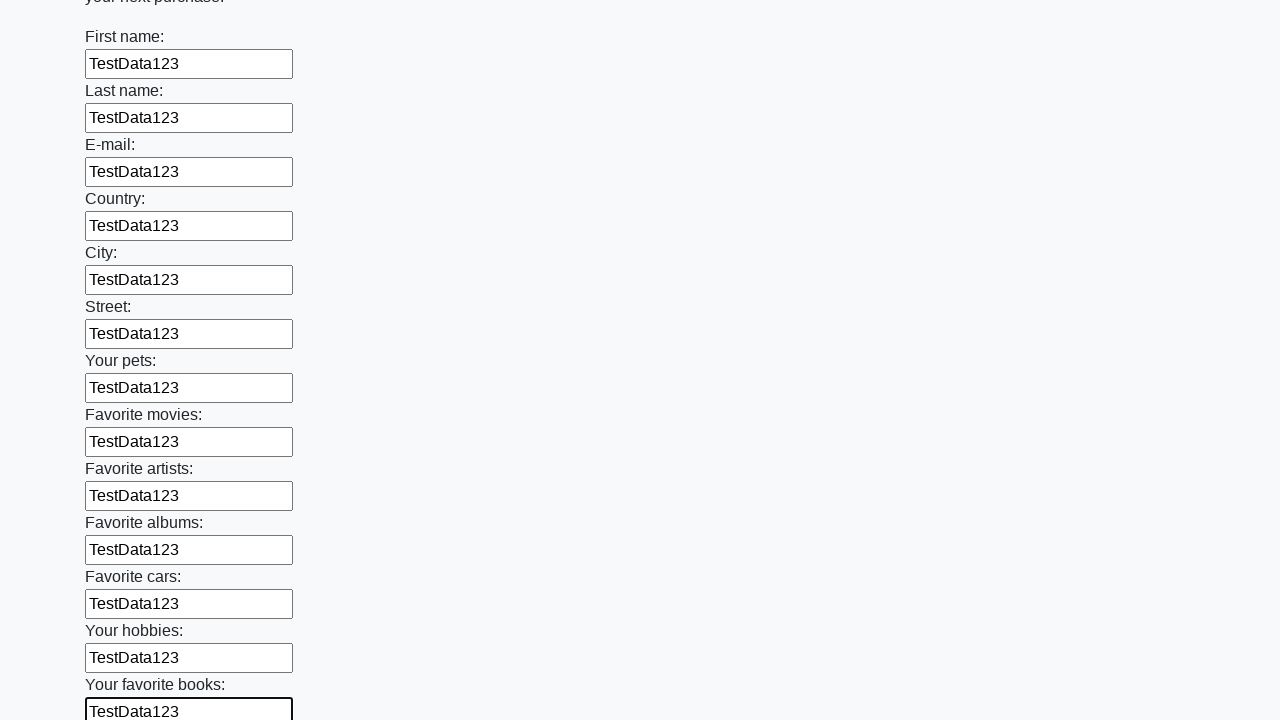

Filled input field with 'TestData123' on input >> nth=13
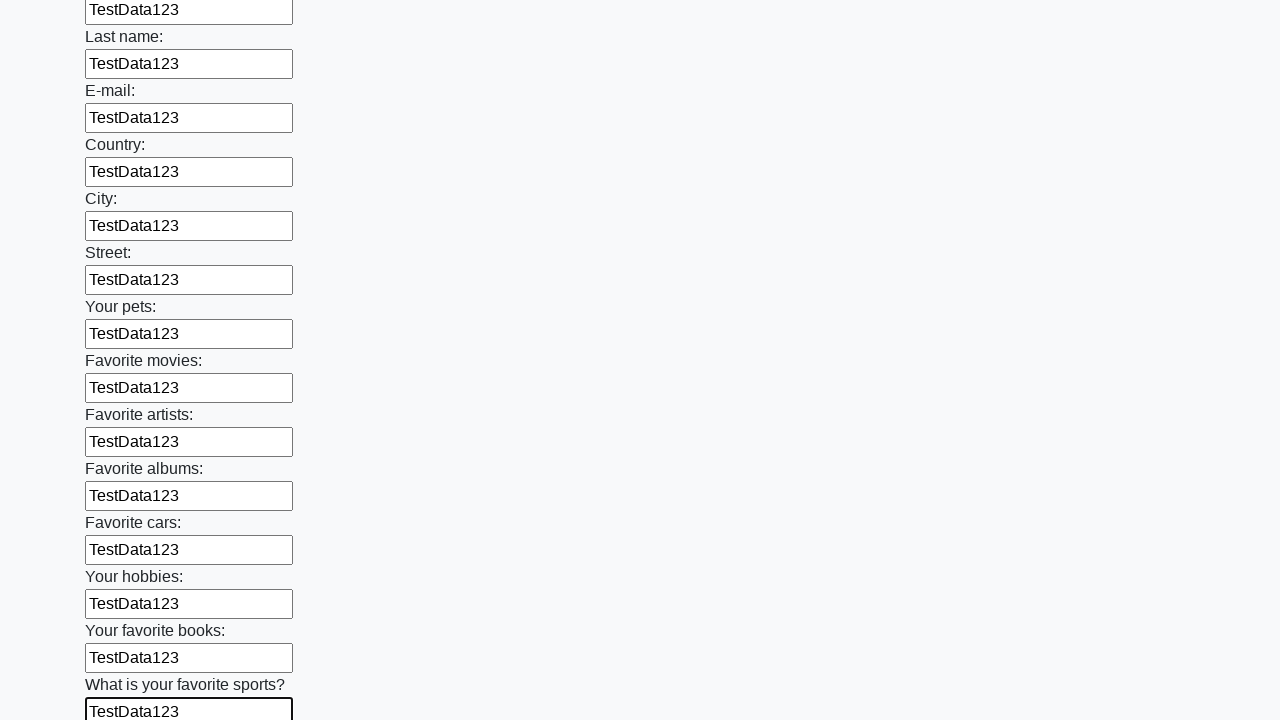

Filled input field with 'TestData123' on input >> nth=14
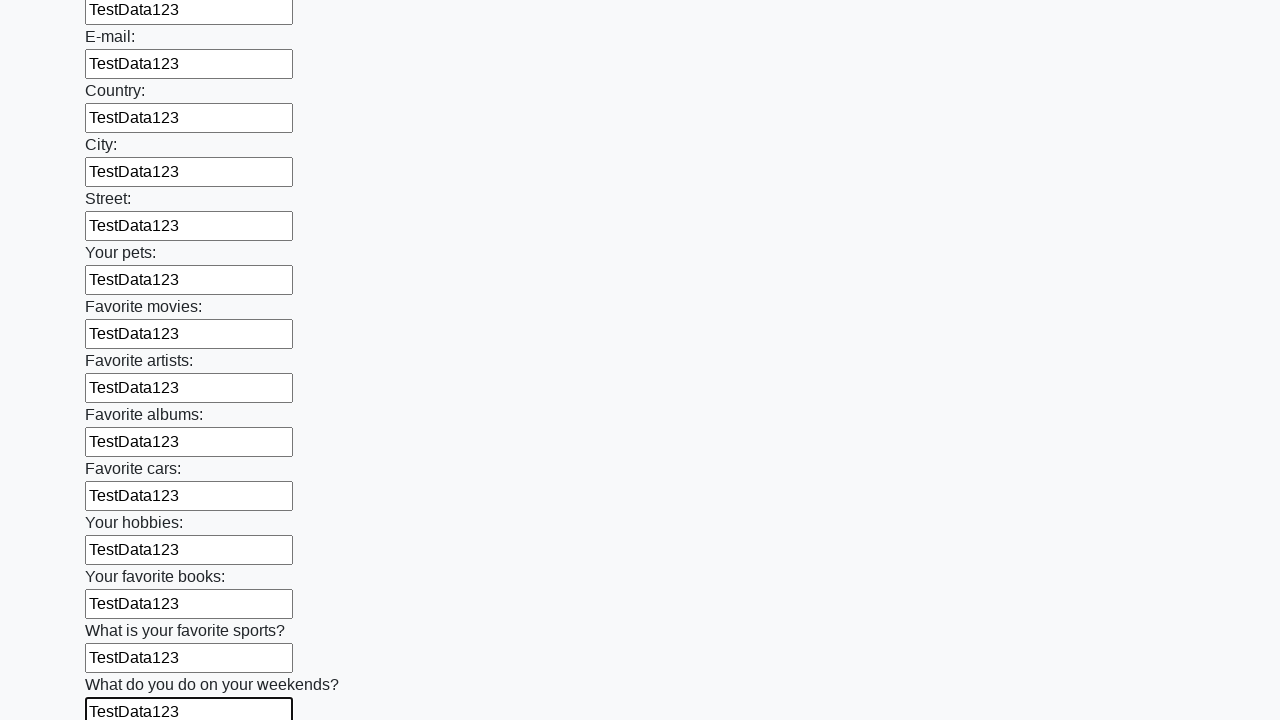

Filled input field with 'TestData123' on input >> nth=15
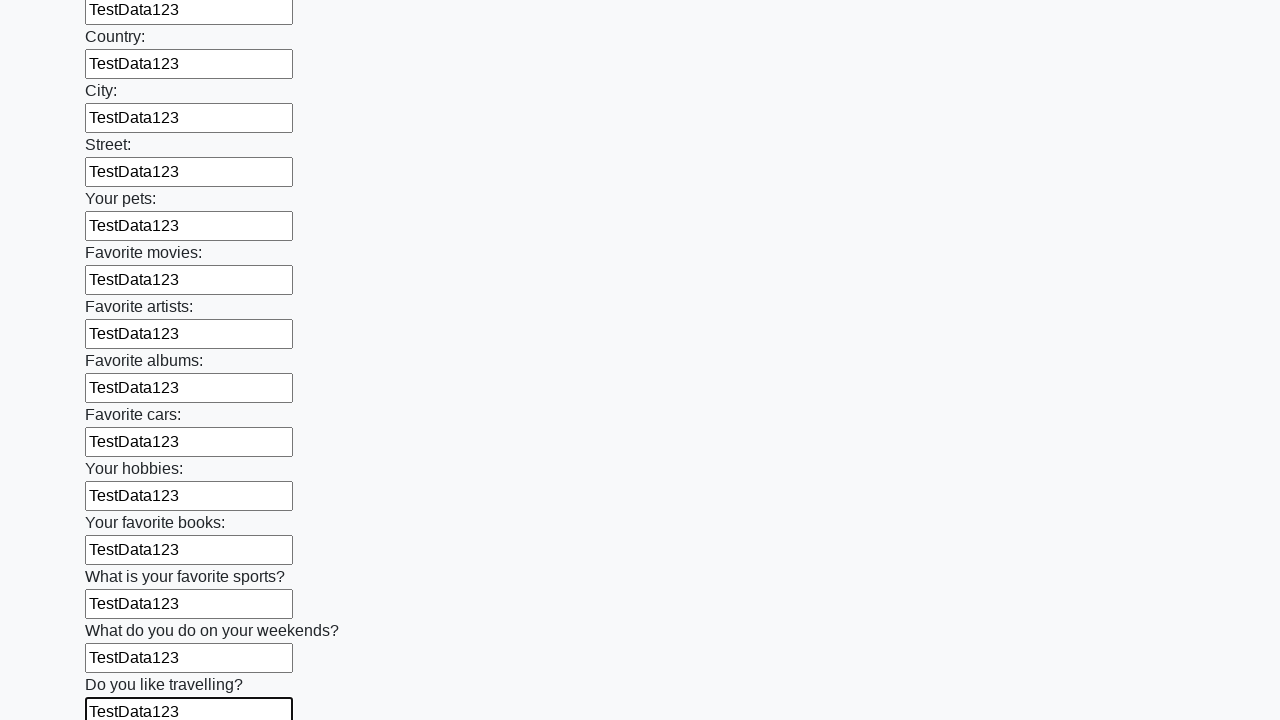

Filled input field with 'TestData123' on input >> nth=16
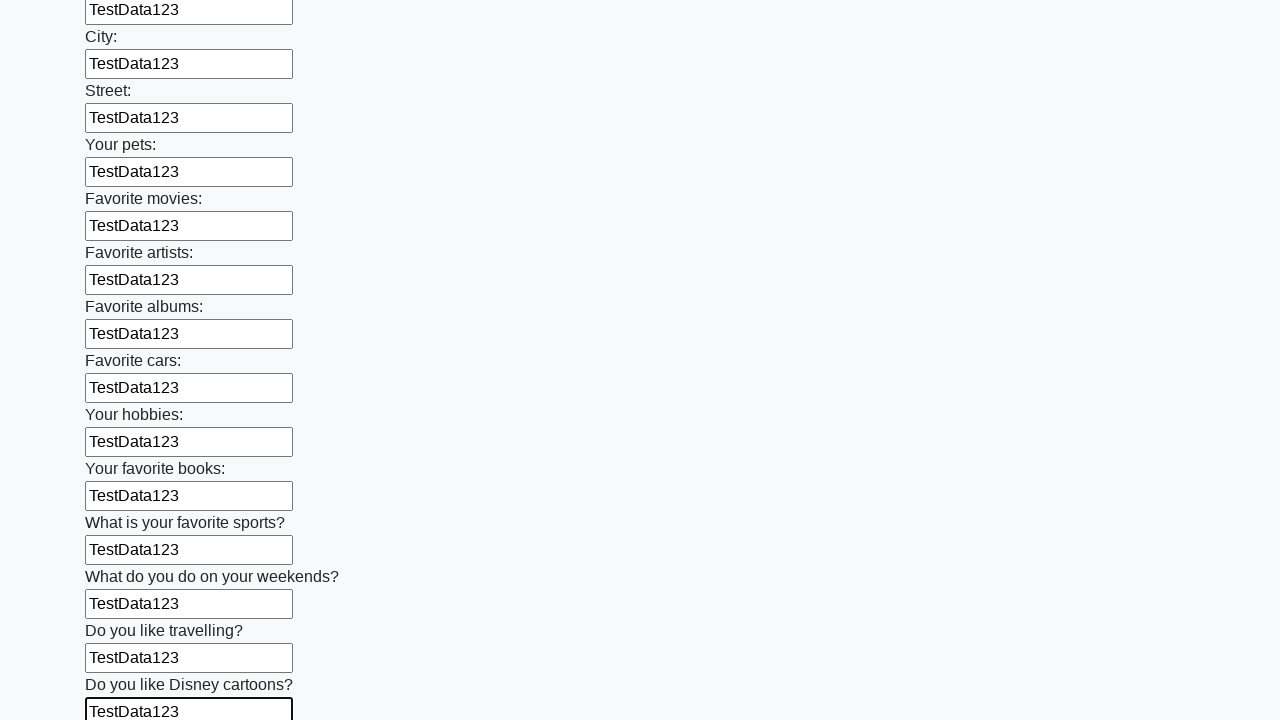

Filled input field with 'TestData123' on input >> nth=17
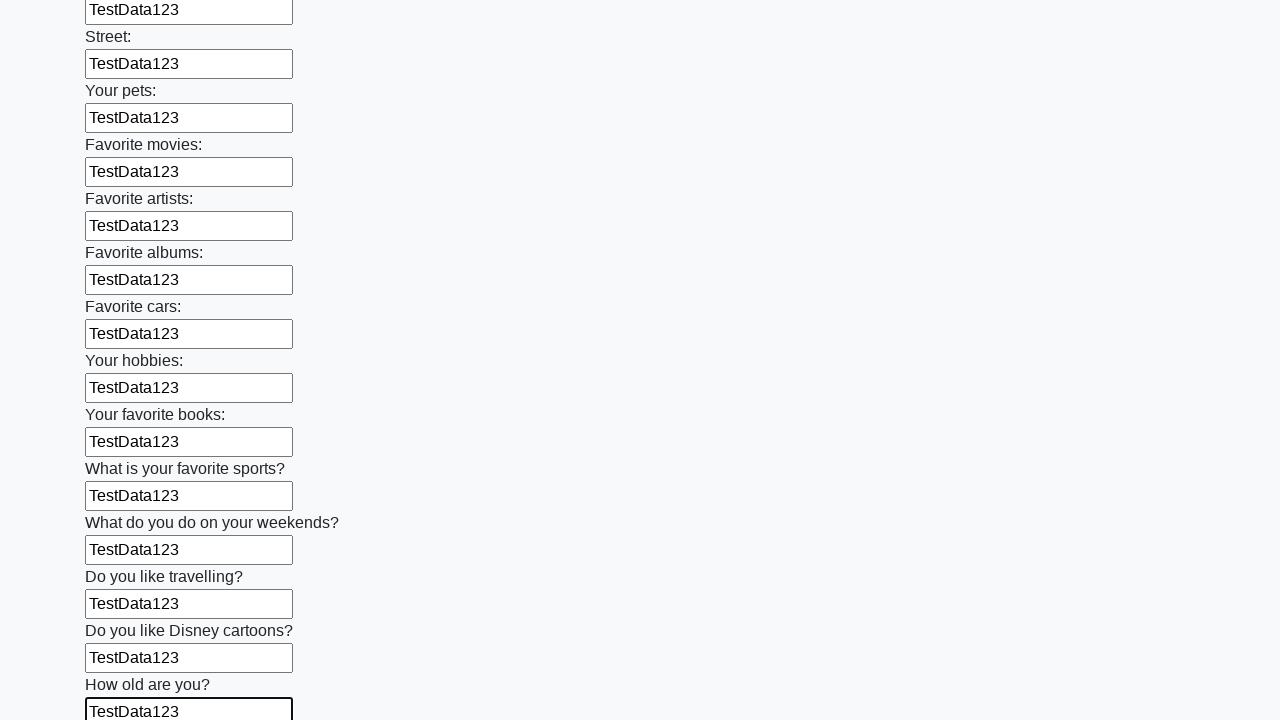

Filled input field with 'TestData123' on input >> nth=18
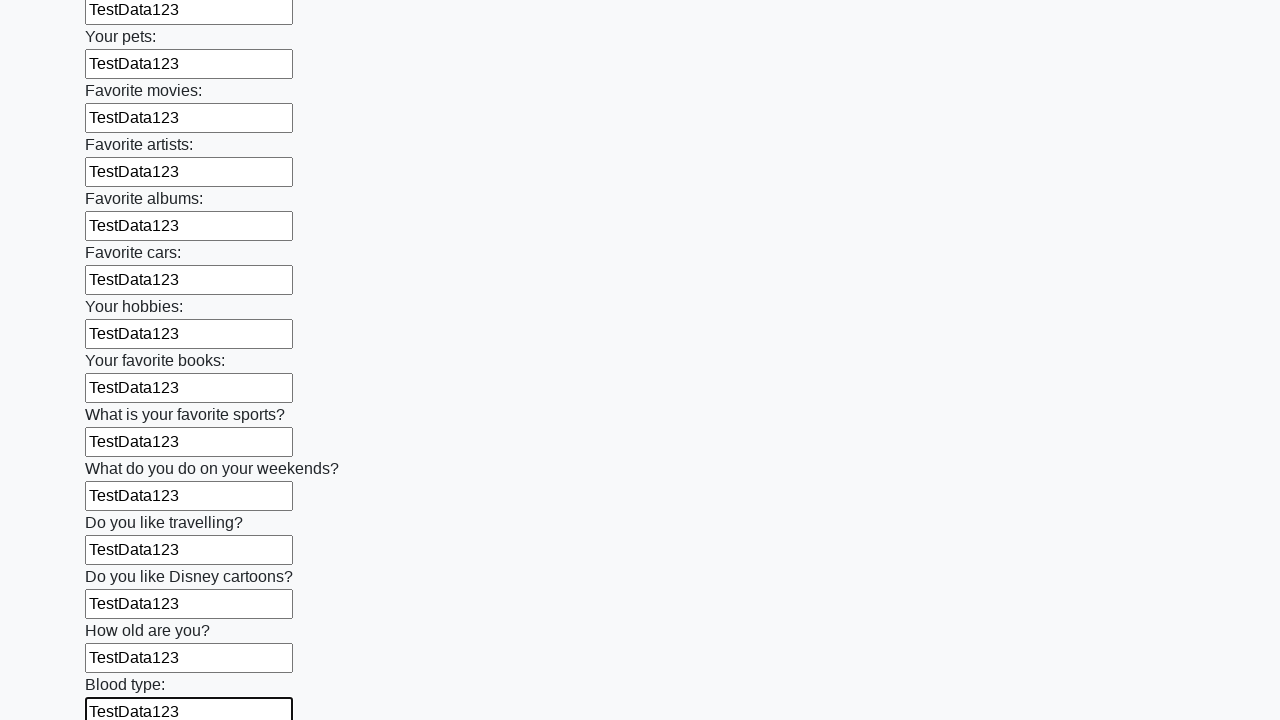

Filled input field with 'TestData123' on input >> nth=19
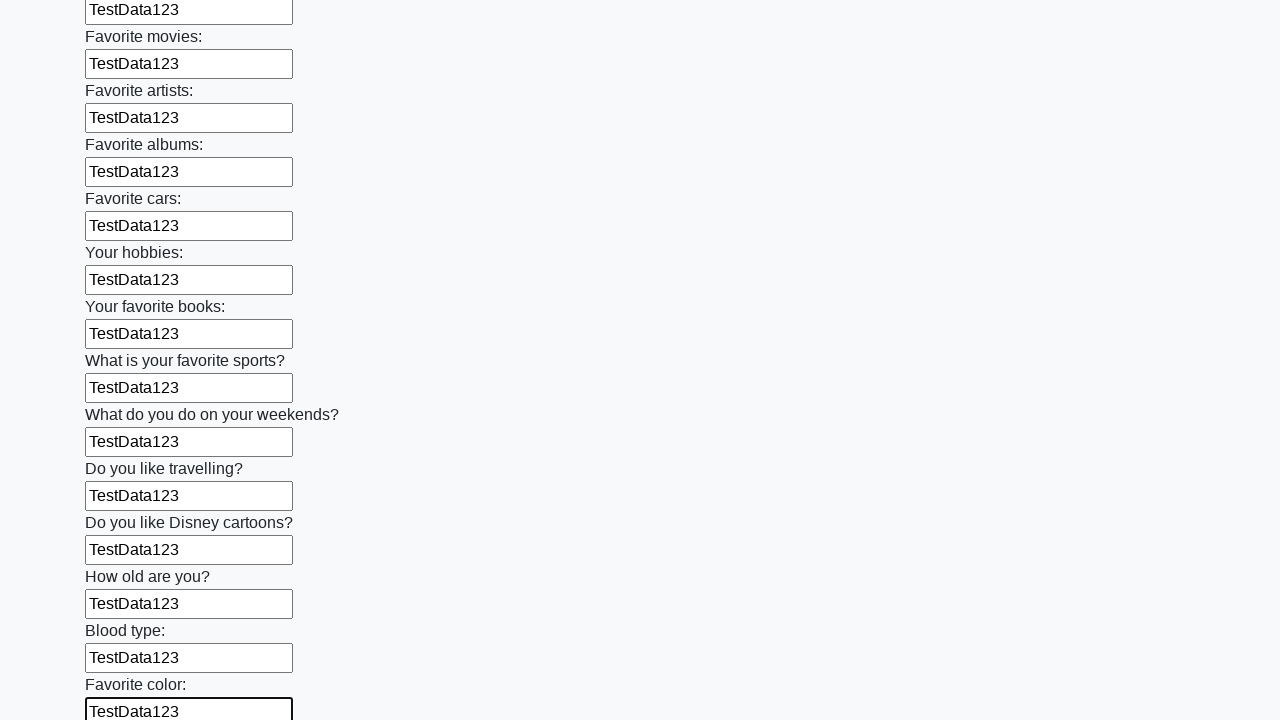

Filled input field with 'TestData123' on input >> nth=20
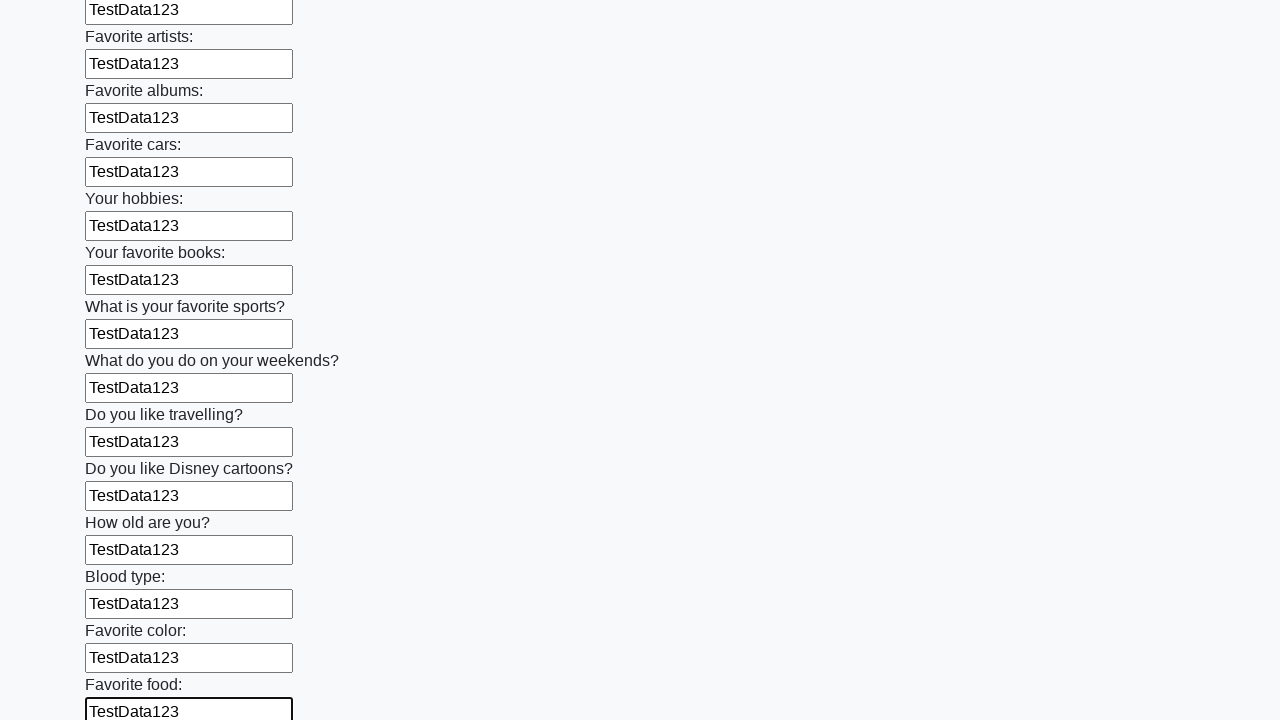

Filled input field with 'TestData123' on input >> nth=21
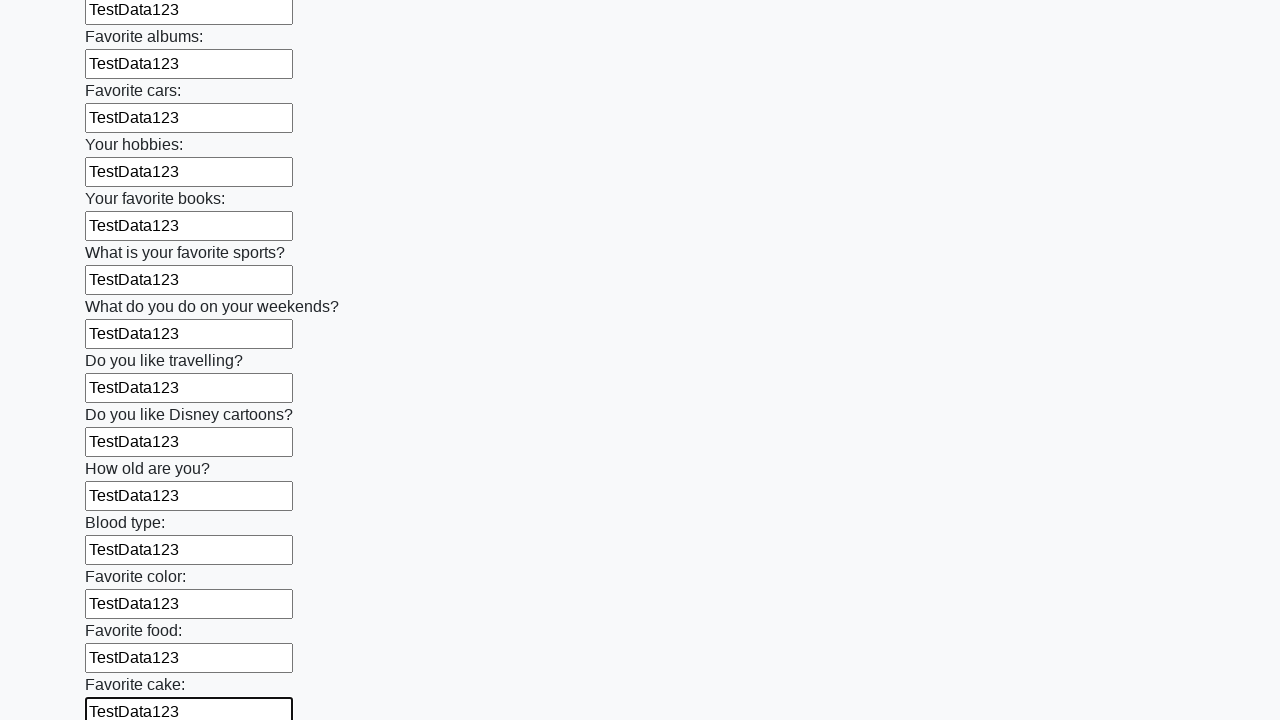

Filled input field with 'TestData123' on input >> nth=22
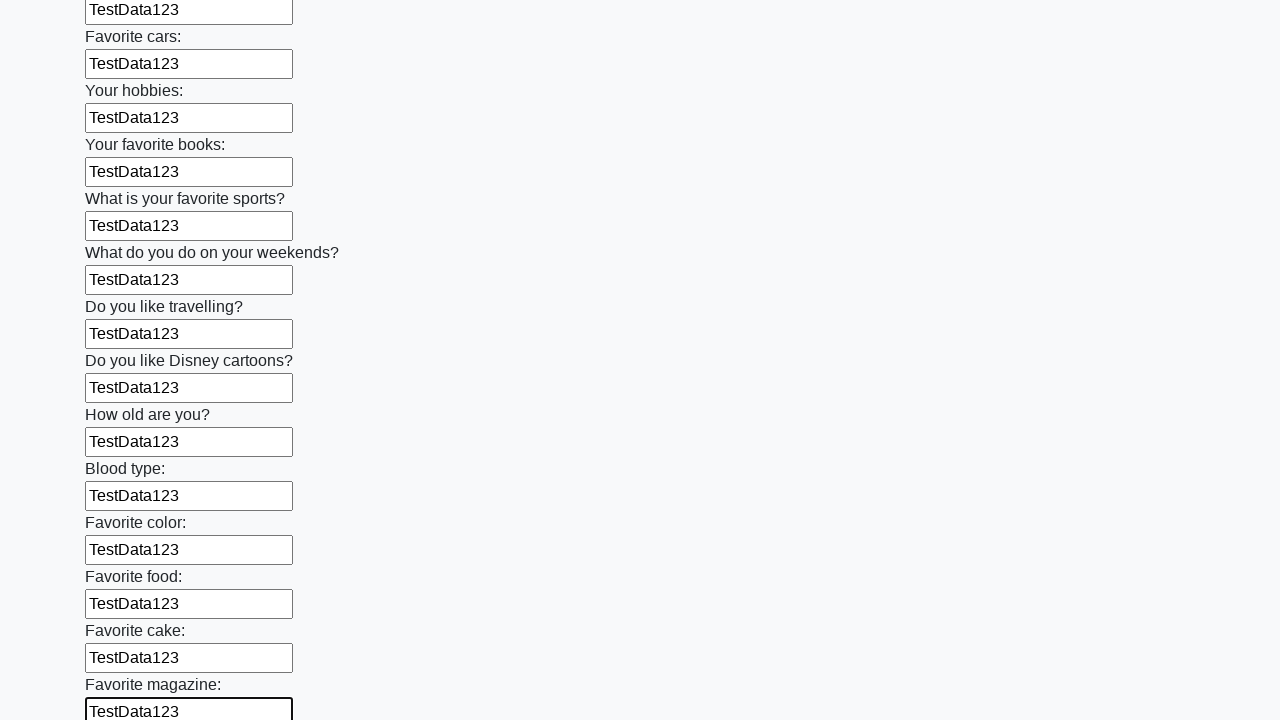

Filled input field with 'TestData123' on input >> nth=23
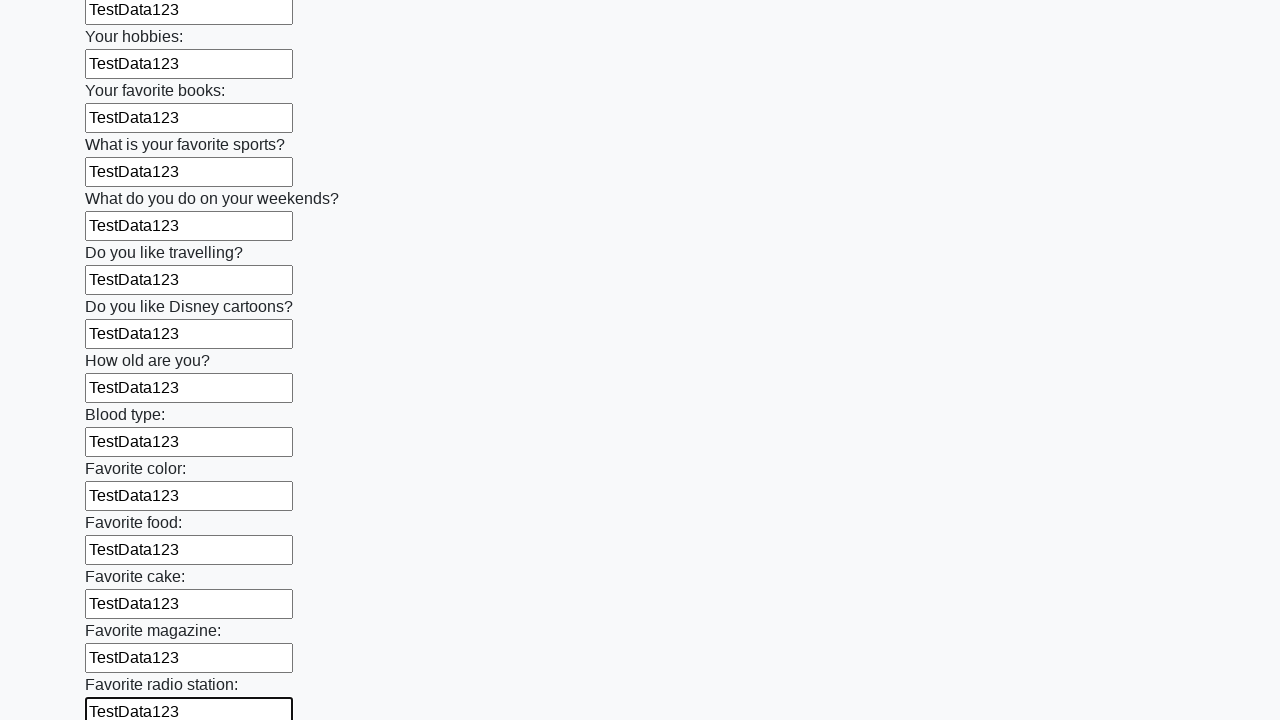

Filled input field with 'TestData123' on input >> nth=24
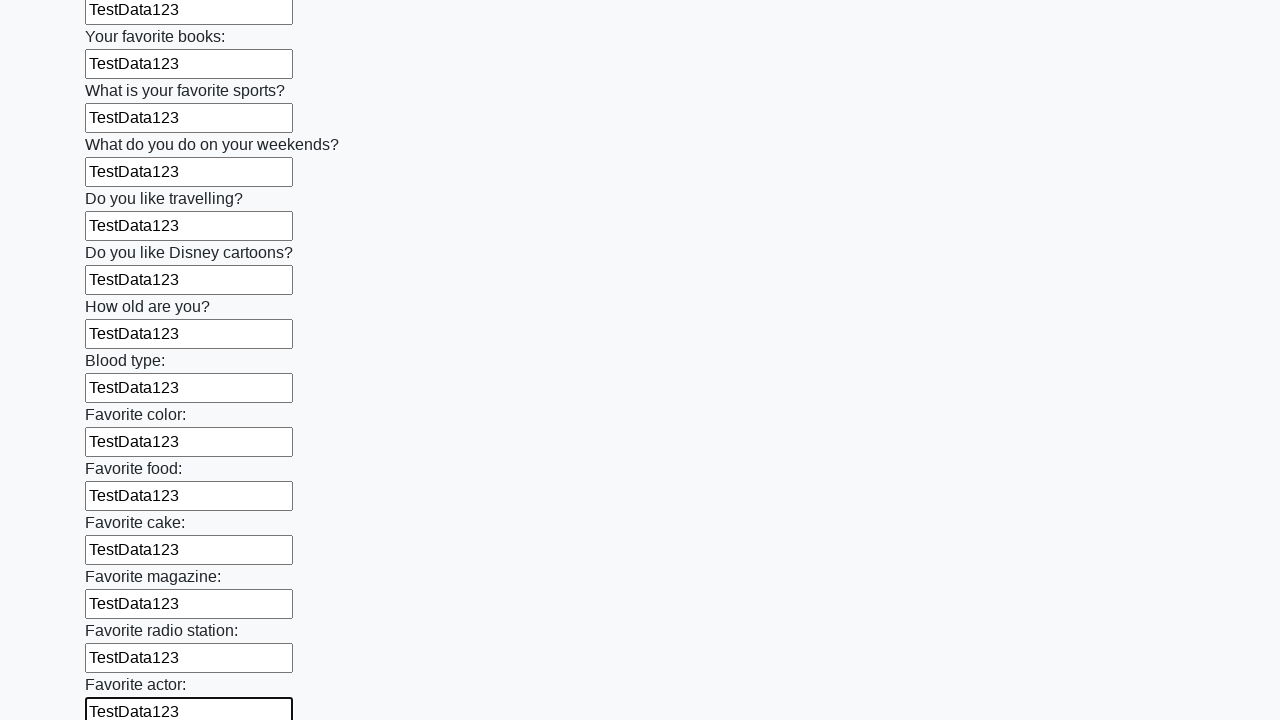

Filled input field with 'TestData123' on input >> nth=25
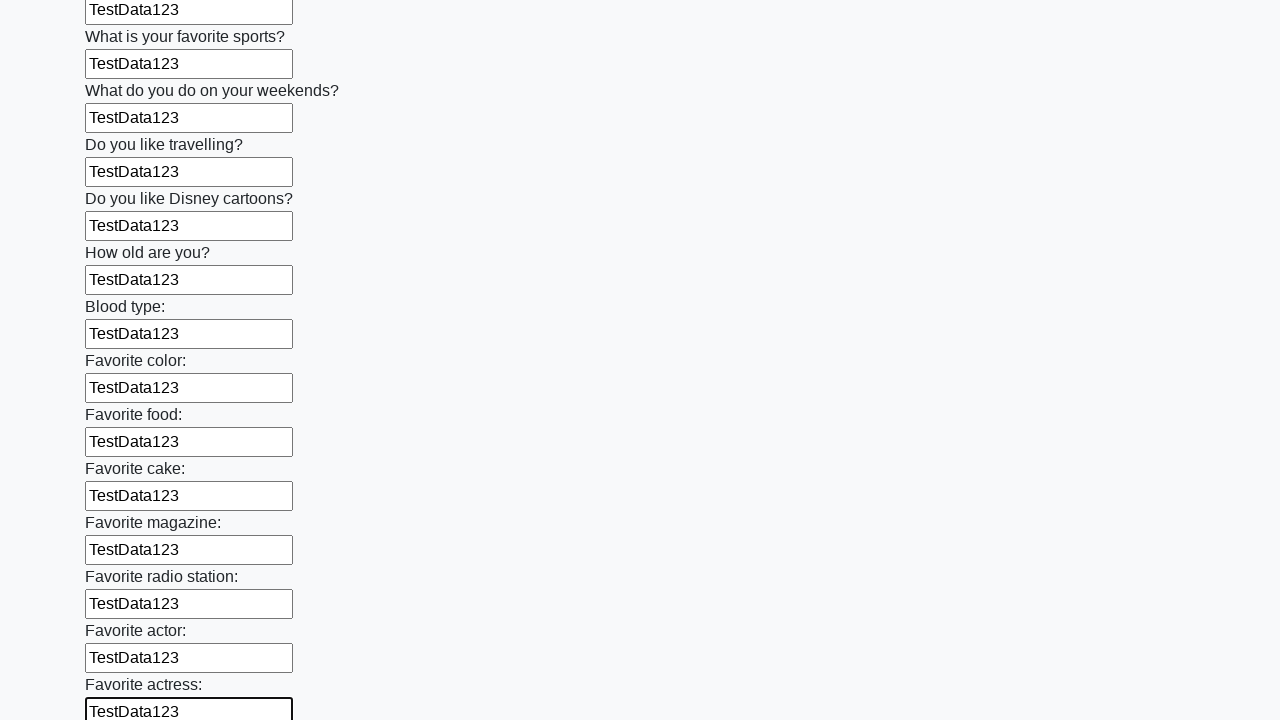

Filled input field with 'TestData123' on input >> nth=26
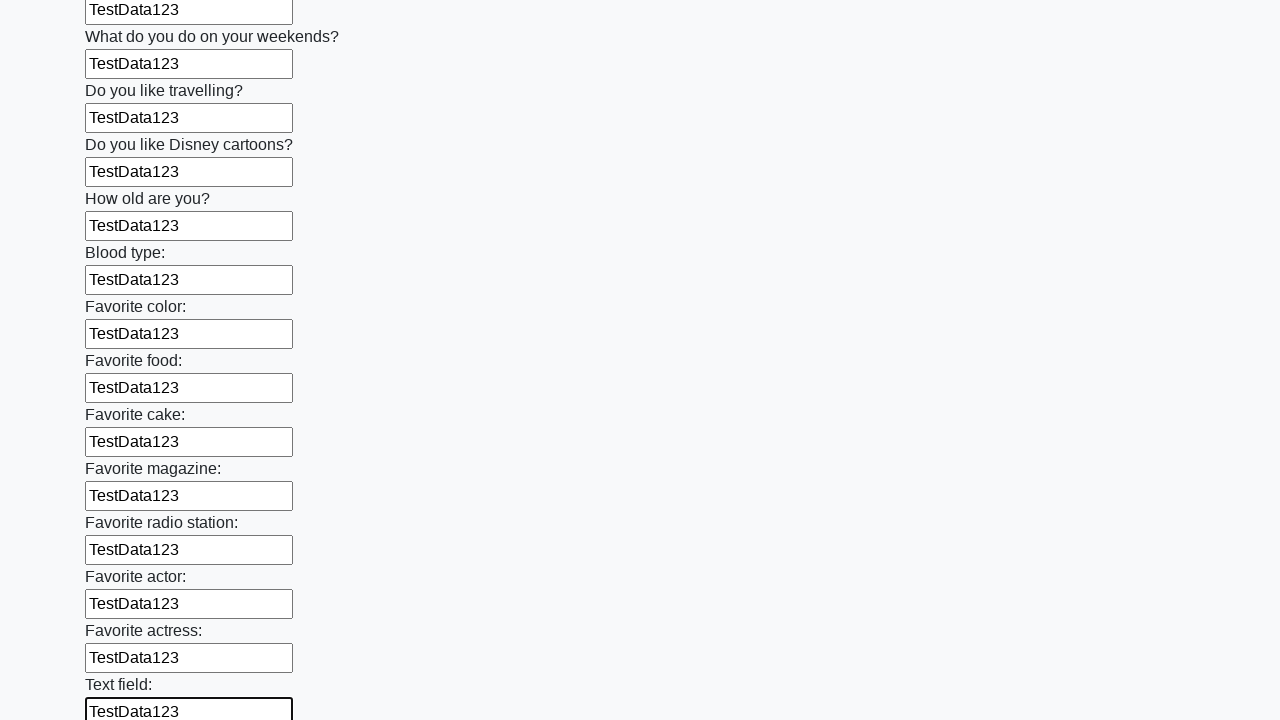

Filled input field with 'TestData123' on input >> nth=27
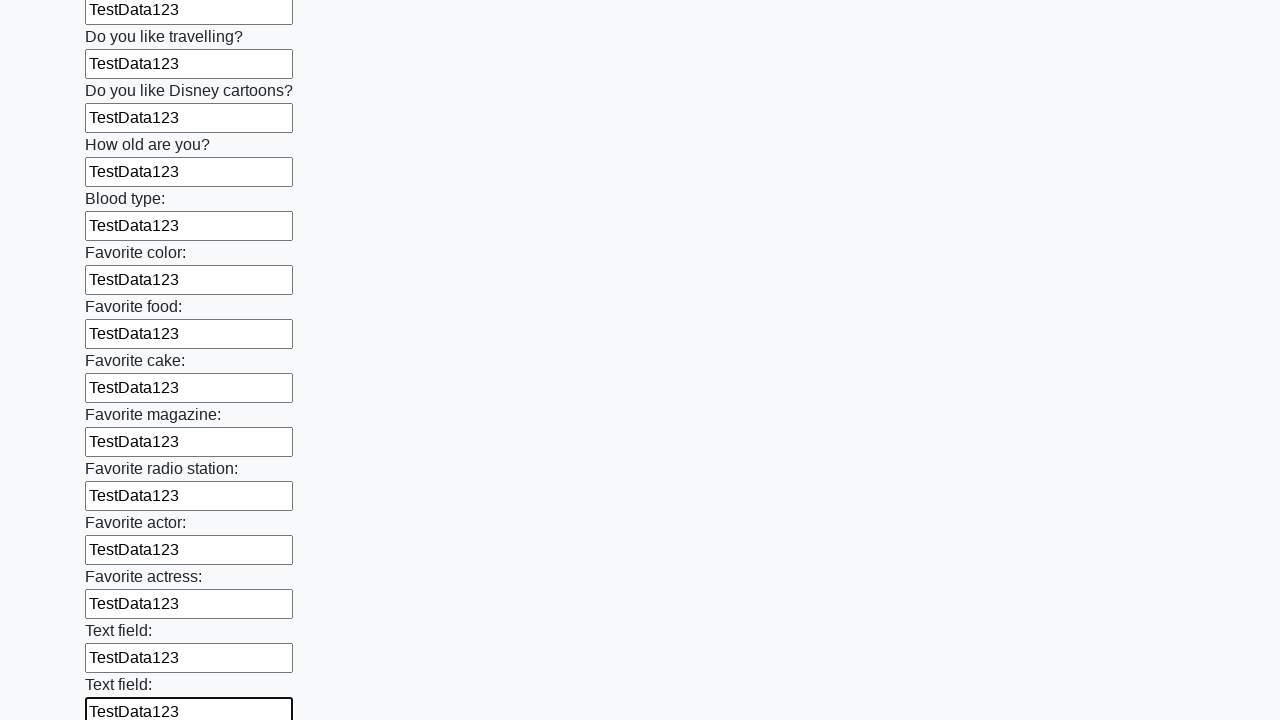

Filled input field with 'TestData123' on input >> nth=28
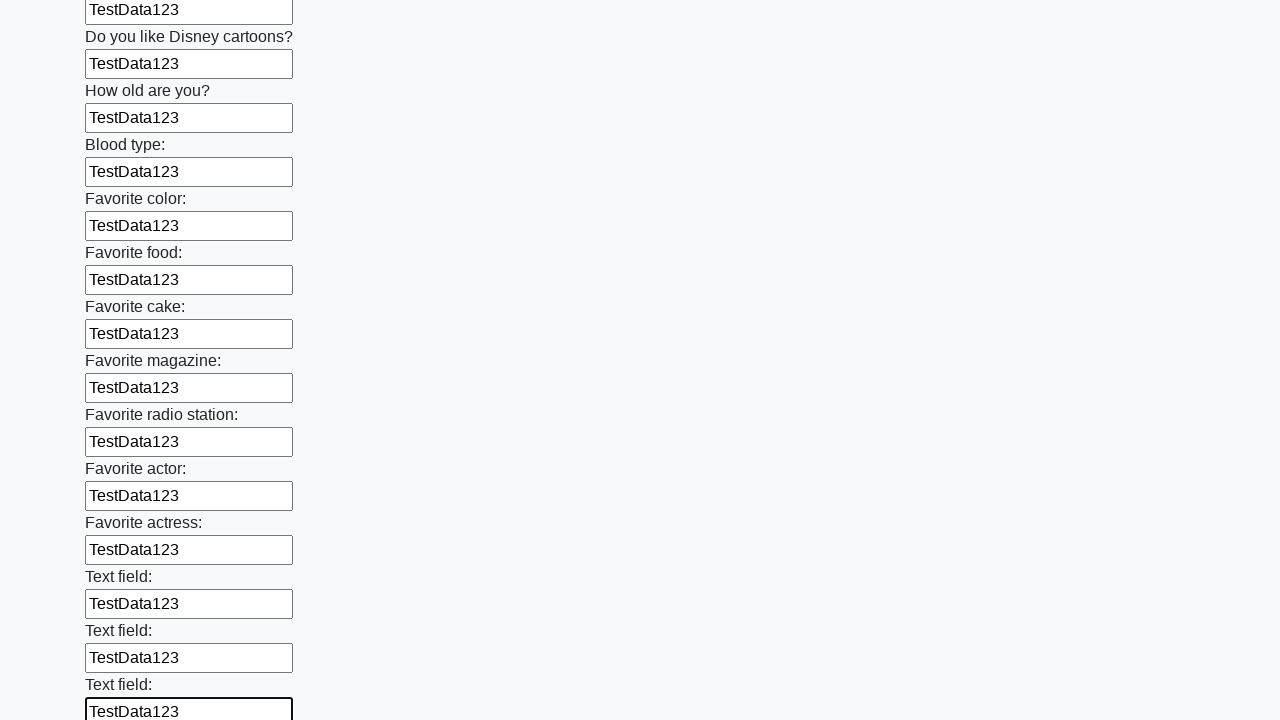

Filled input field with 'TestData123' on input >> nth=29
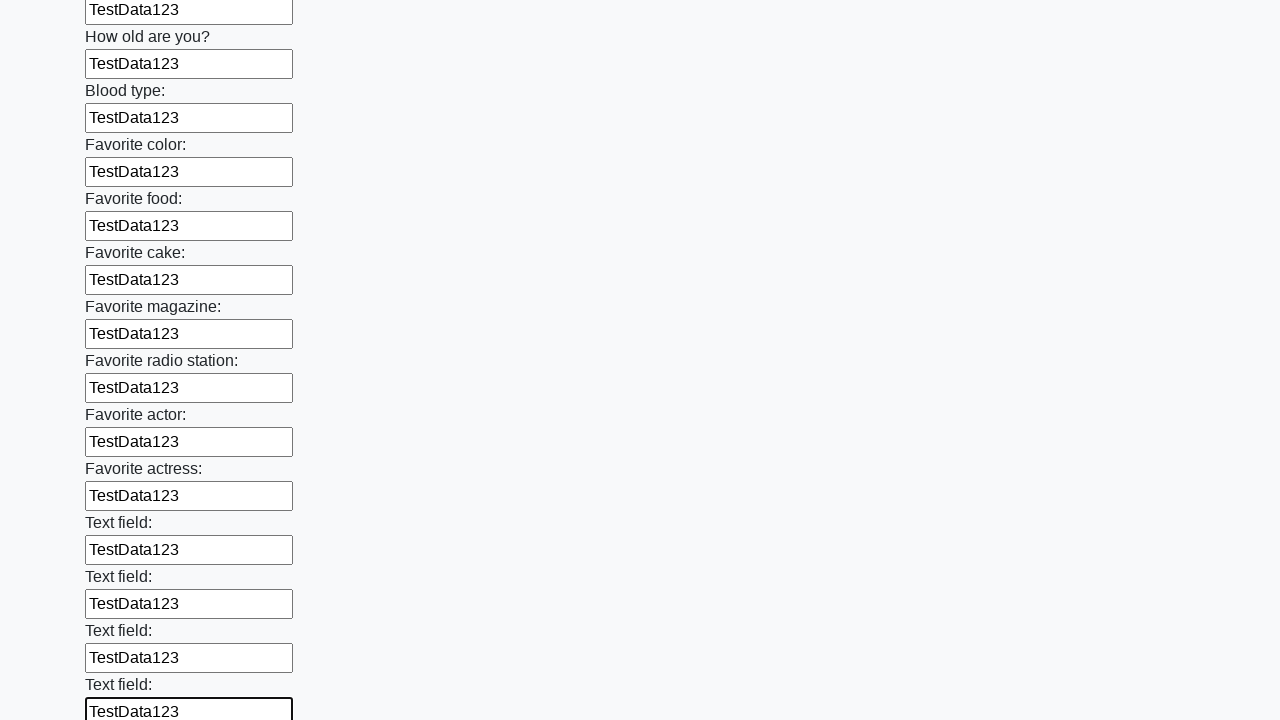

Filled input field with 'TestData123' on input >> nth=30
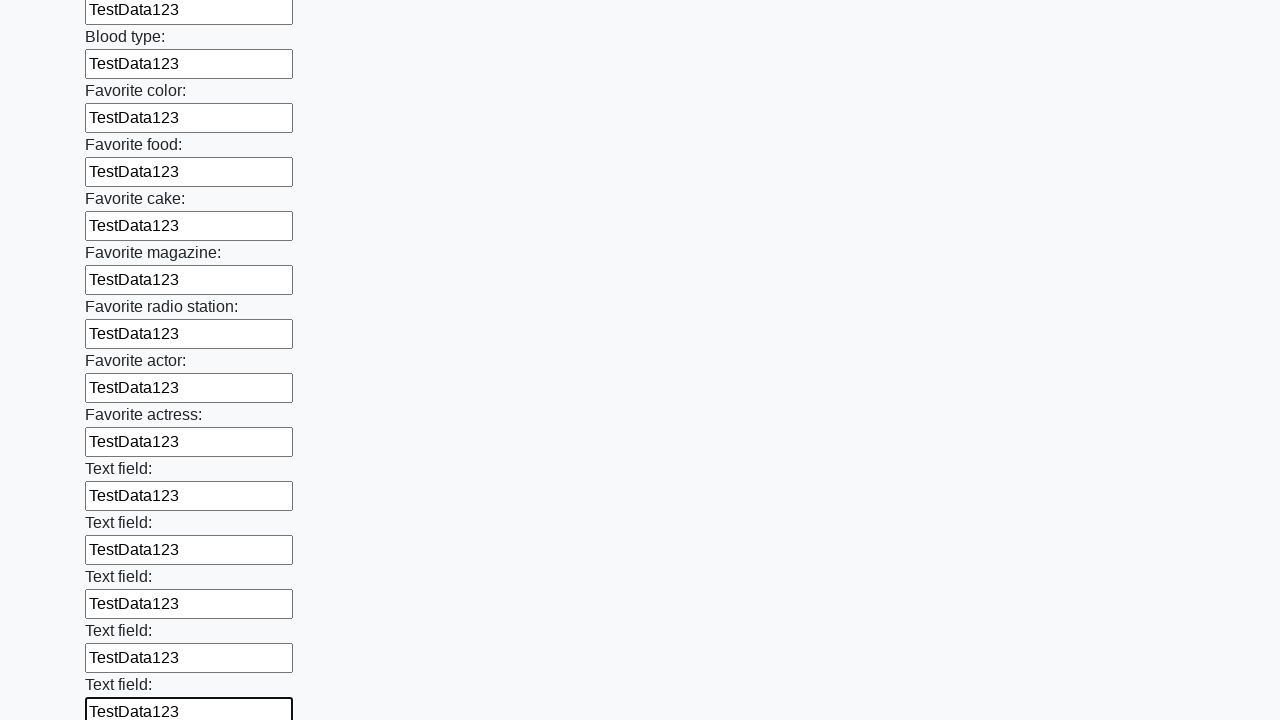

Filled input field with 'TestData123' on input >> nth=31
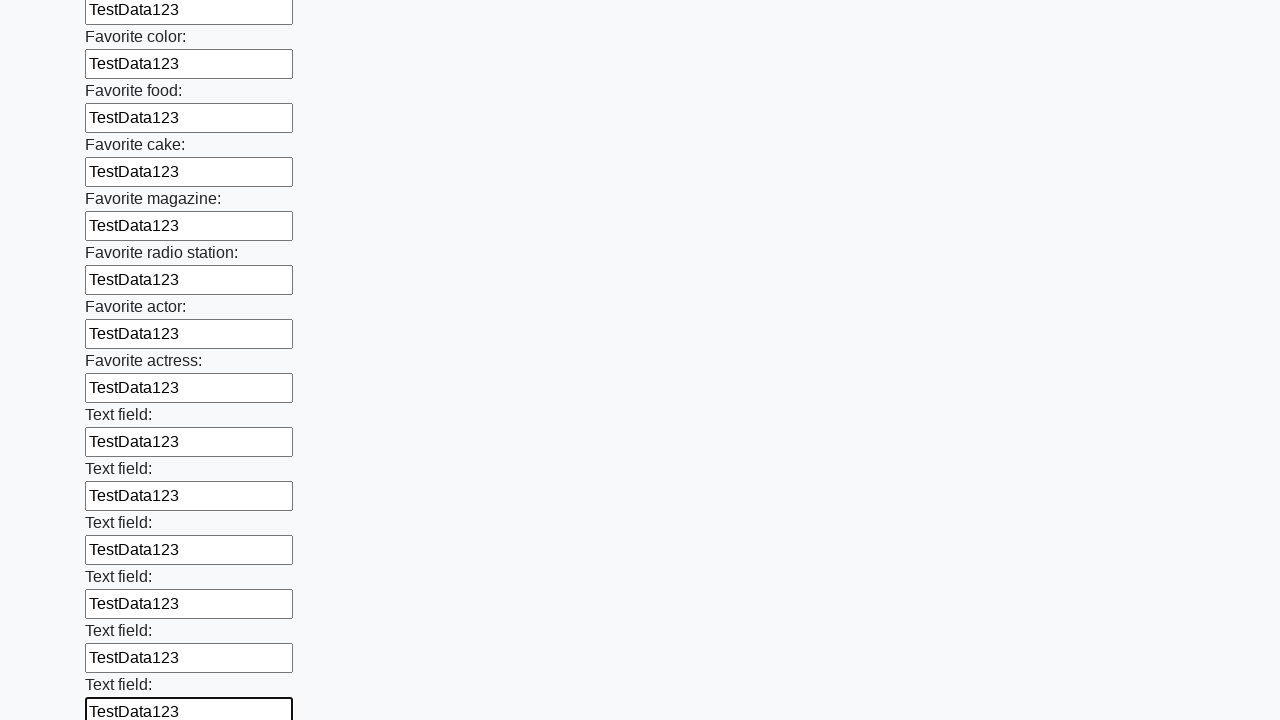

Filled input field with 'TestData123' on input >> nth=32
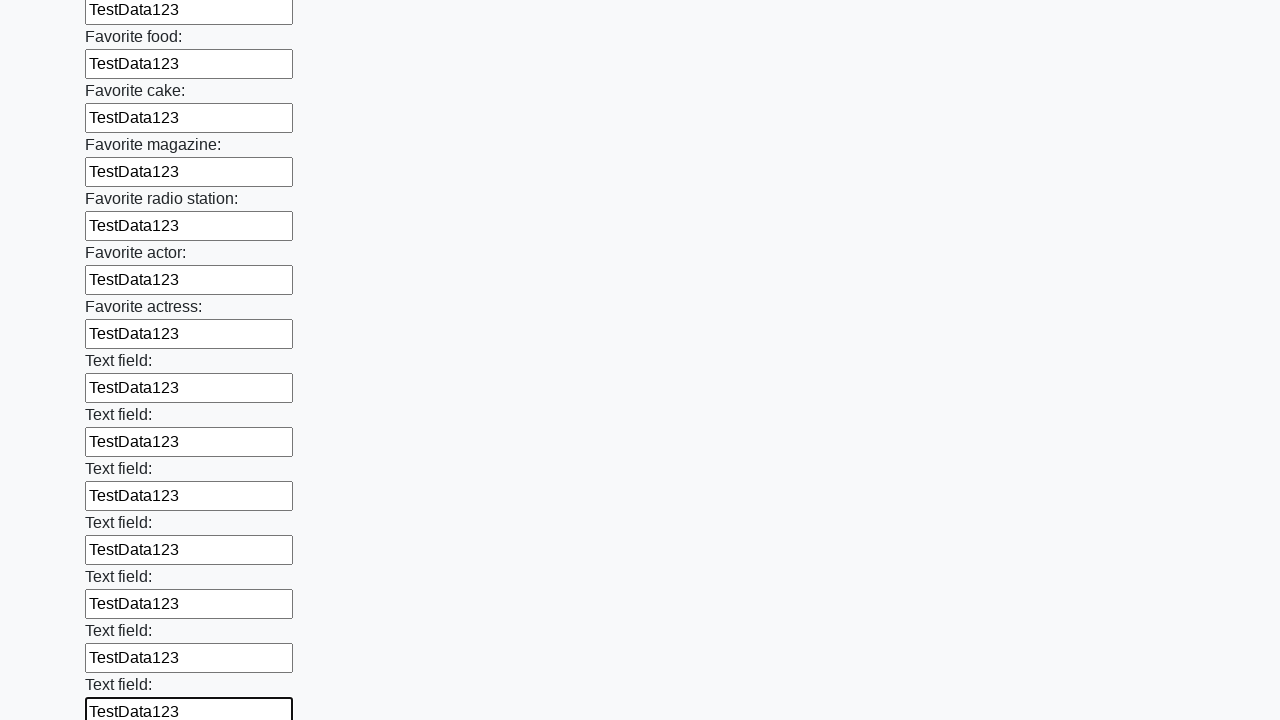

Filled input field with 'TestData123' on input >> nth=33
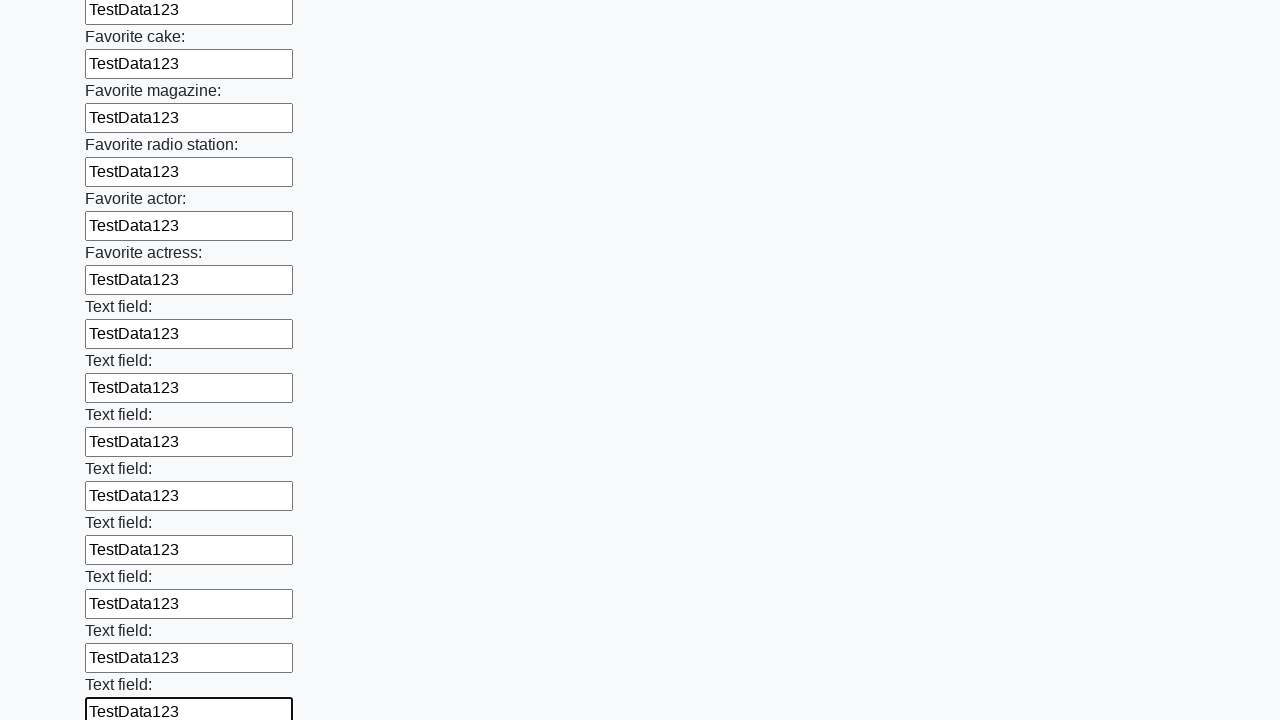

Filled input field with 'TestData123' on input >> nth=34
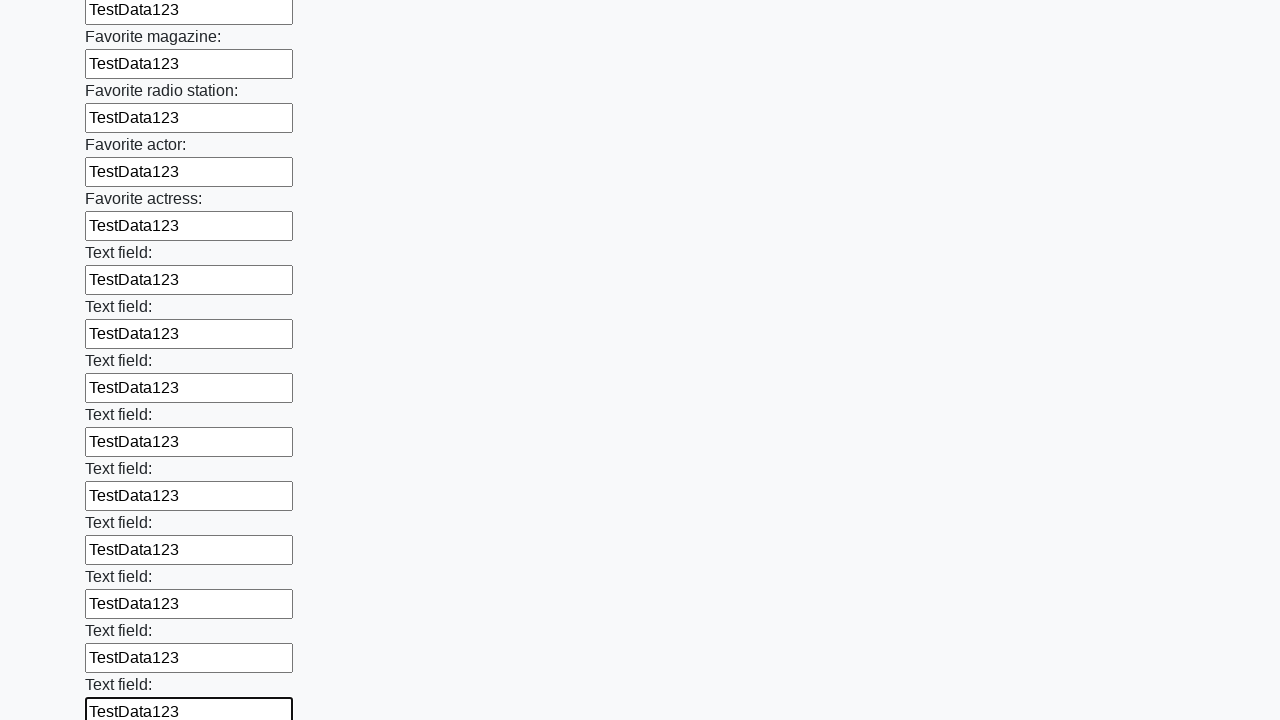

Filled input field with 'TestData123' on input >> nth=35
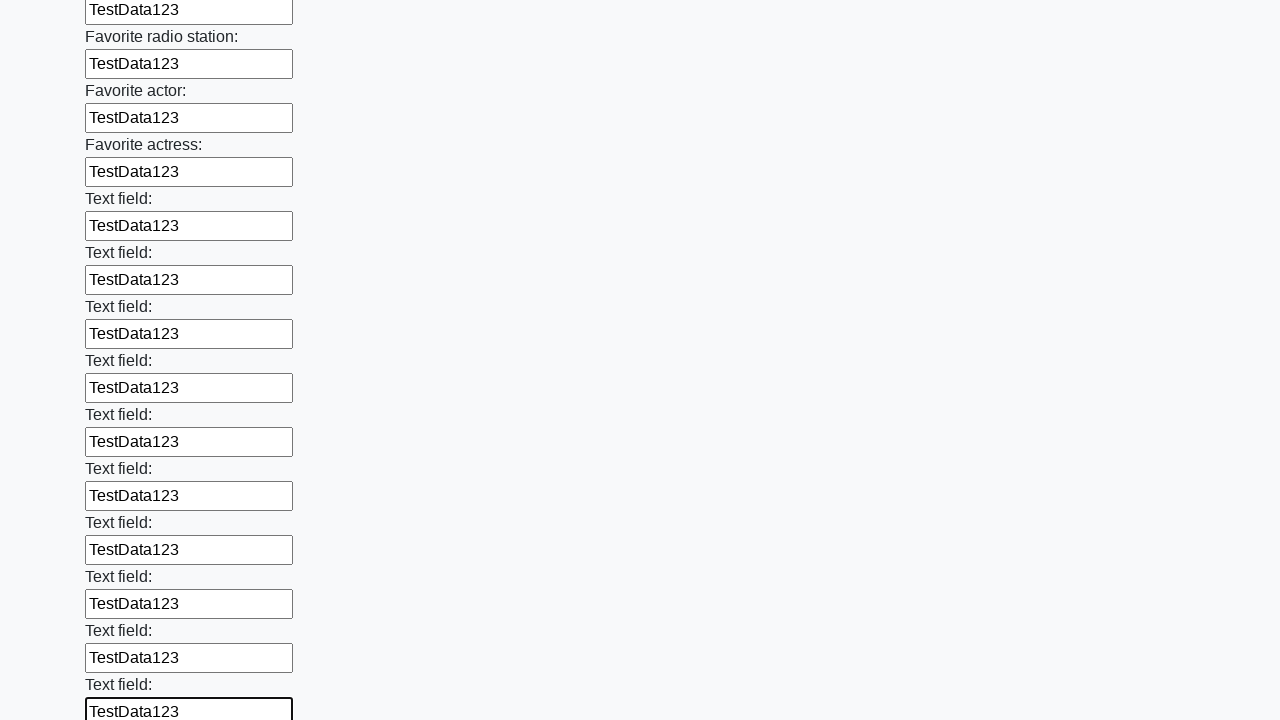

Filled input field with 'TestData123' on input >> nth=36
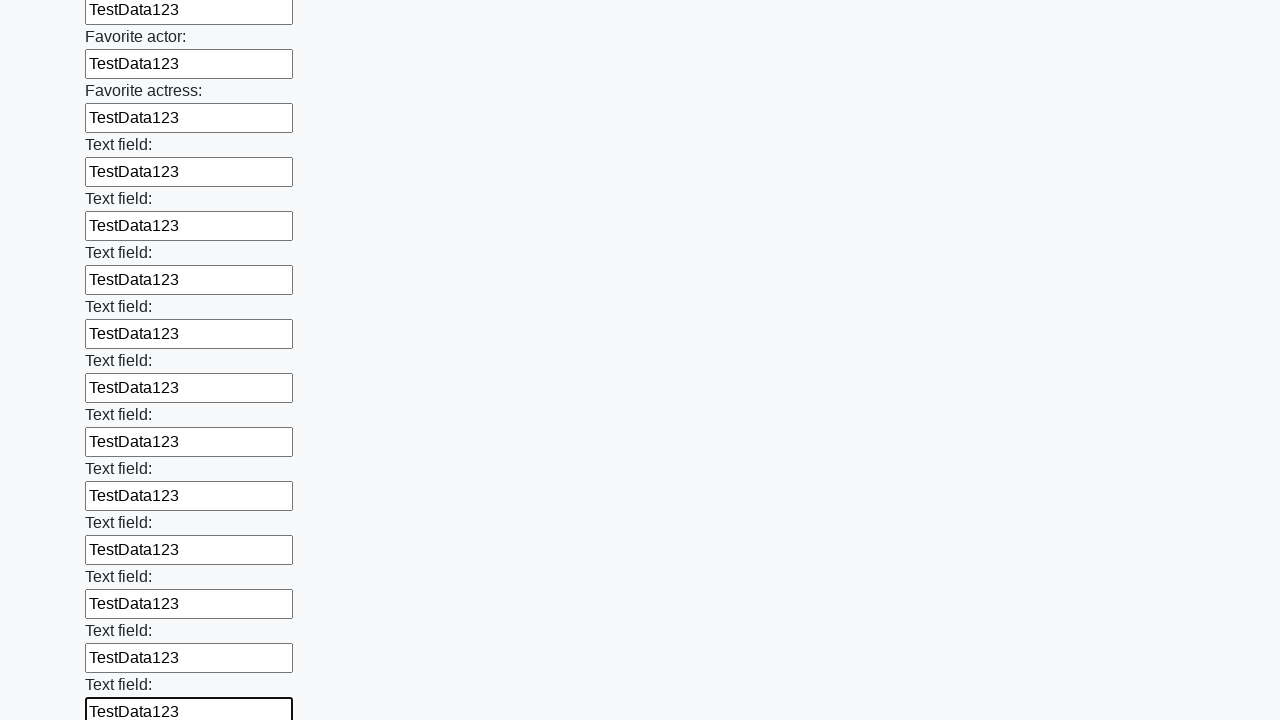

Filled input field with 'TestData123' on input >> nth=37
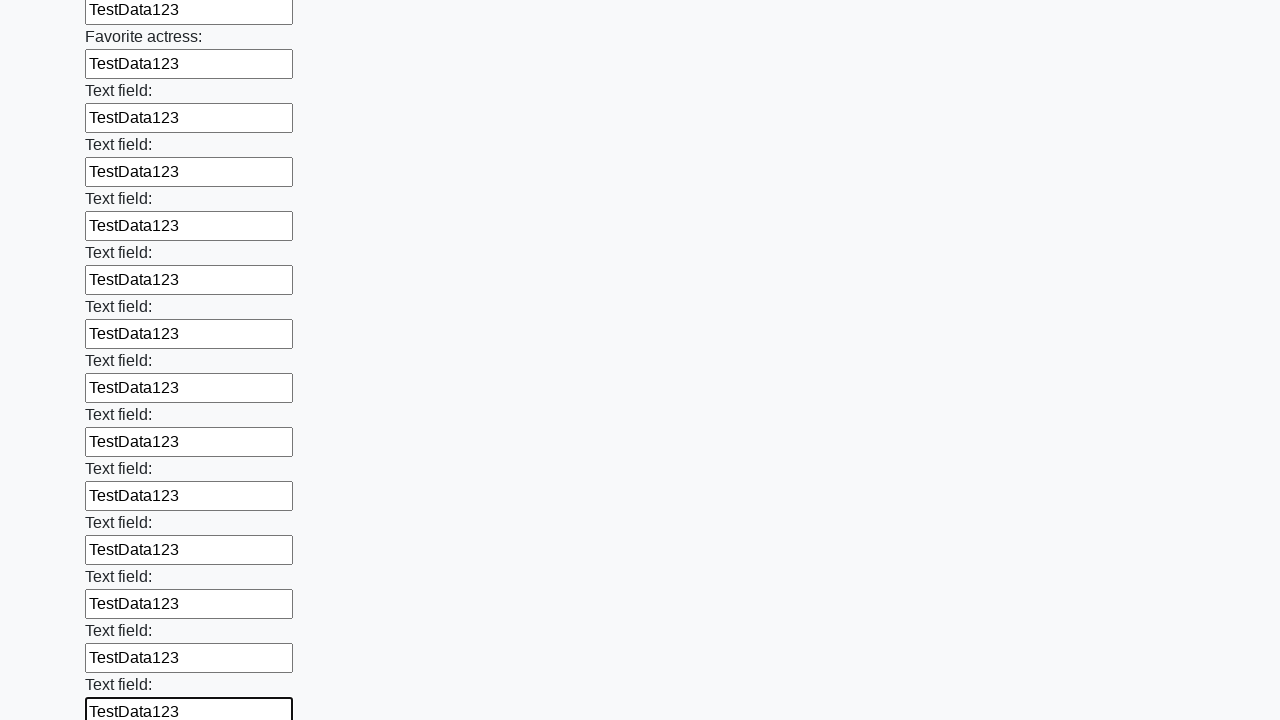

Filled input field with 'TestData123' on input >> nth=38
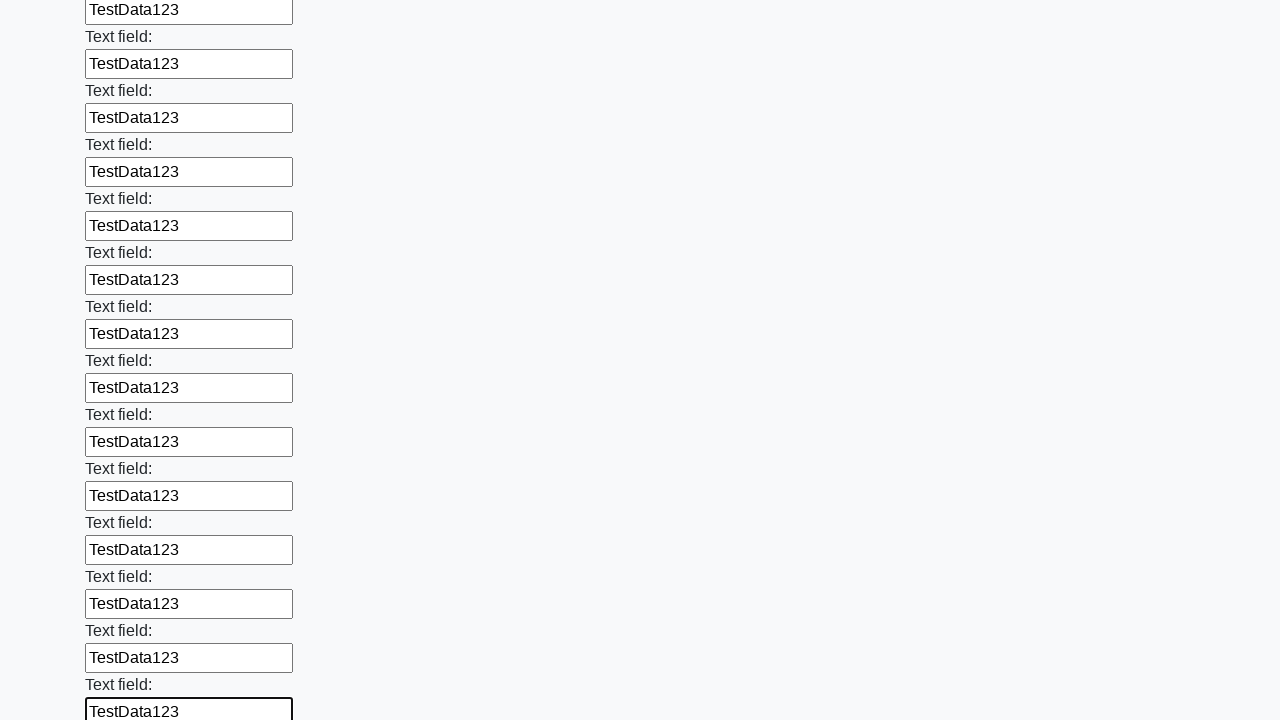

Filled input field with 'TestData123' on input >> nth=39
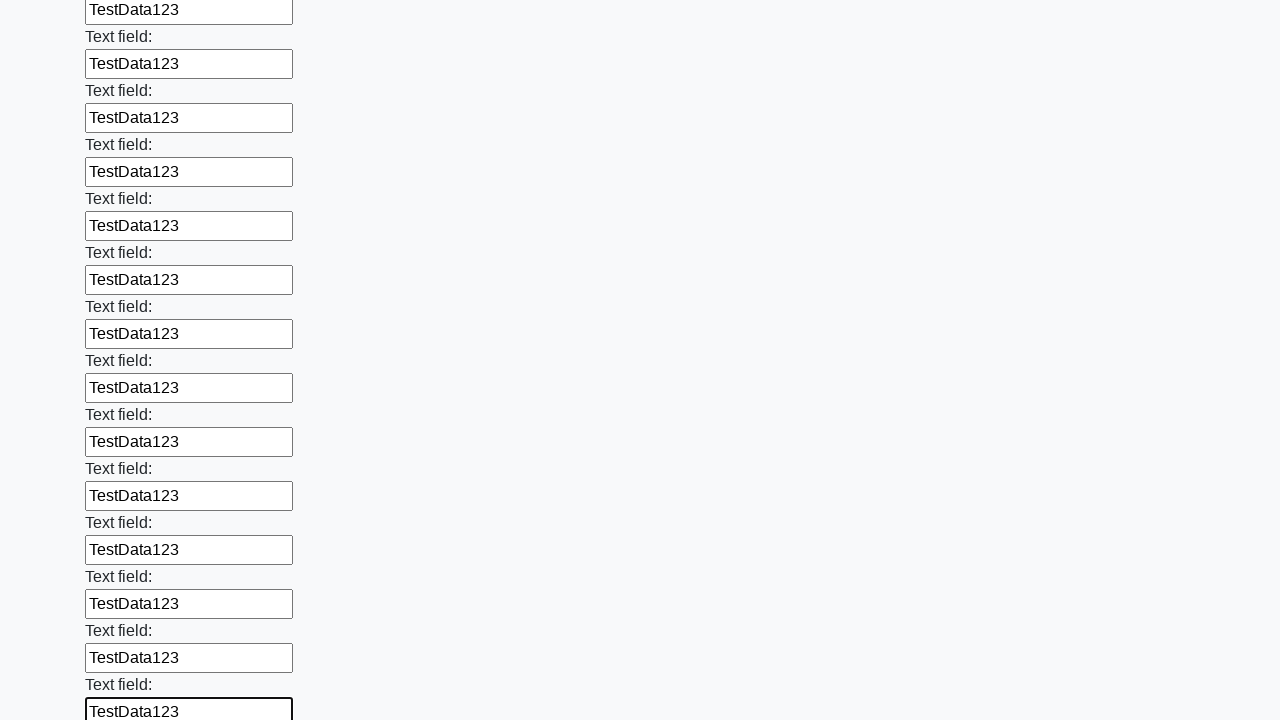

Filled input field with 'TestData123' on input >> nth=40
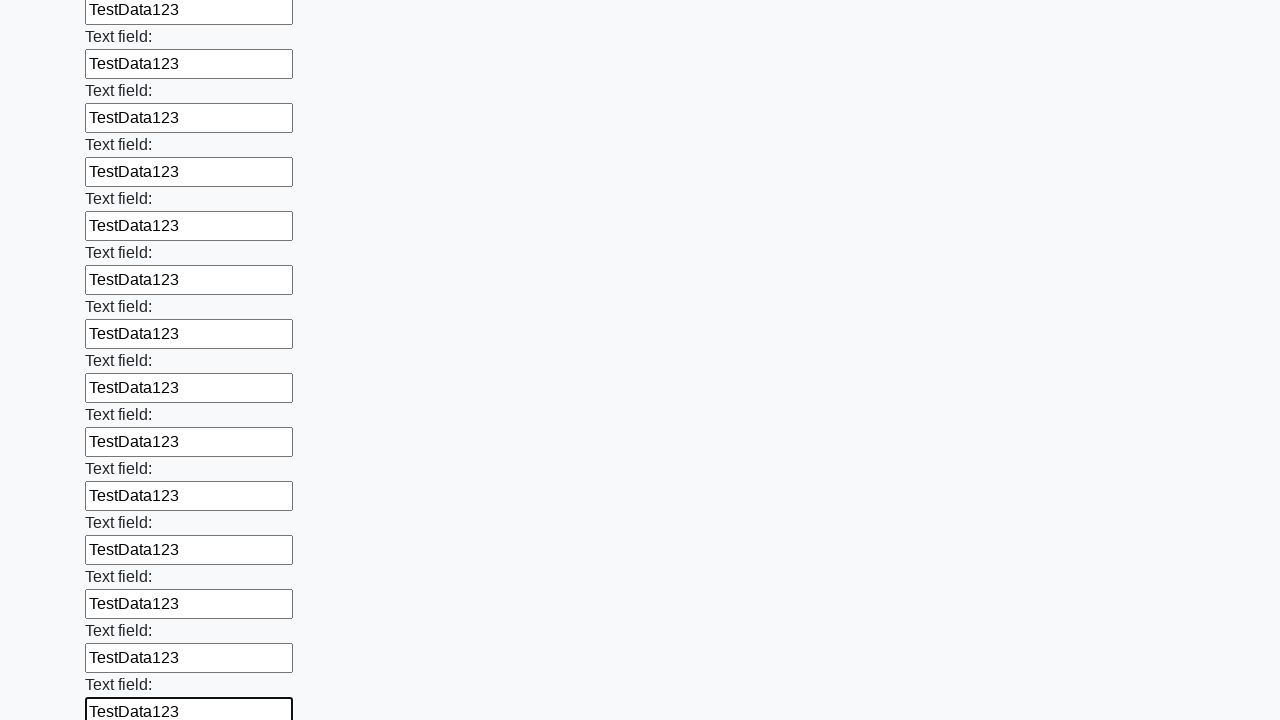

Filled input field with 'TestData123' on input >> nth=41
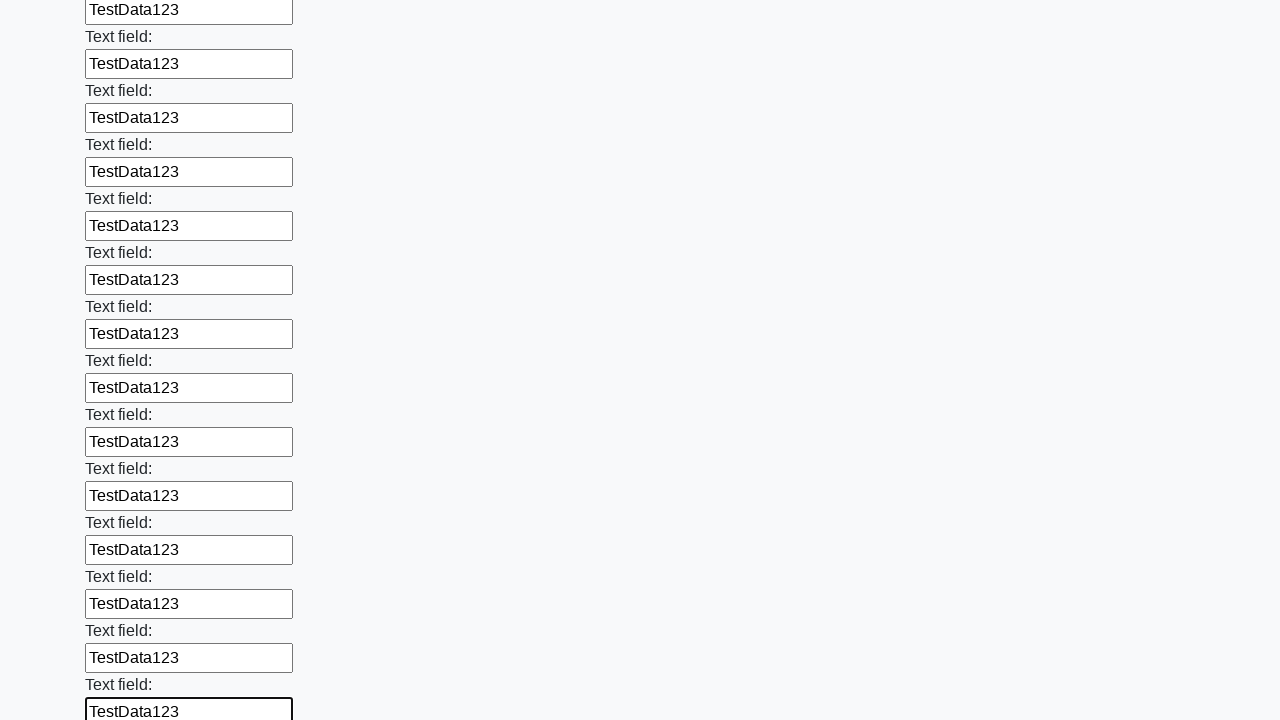

Filled input field with 'TestData123' on input >> nth=42
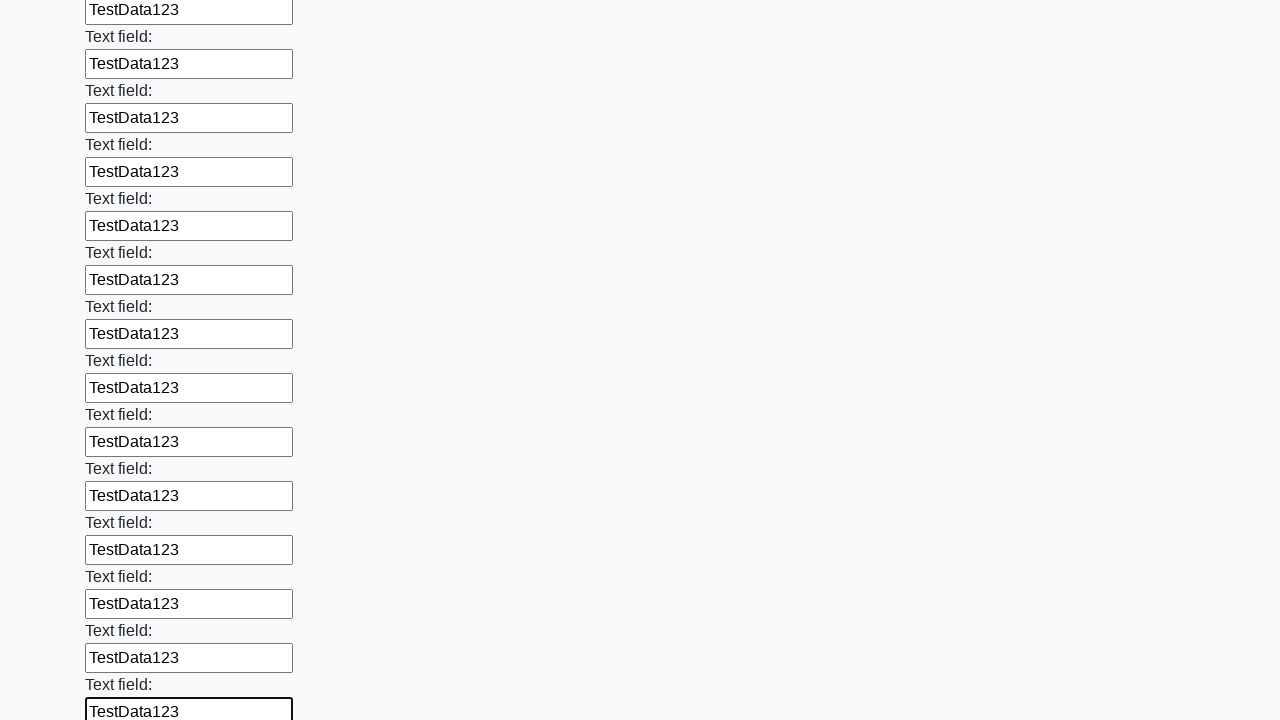

Filled input field with 'TestData123' on input >> nth=43
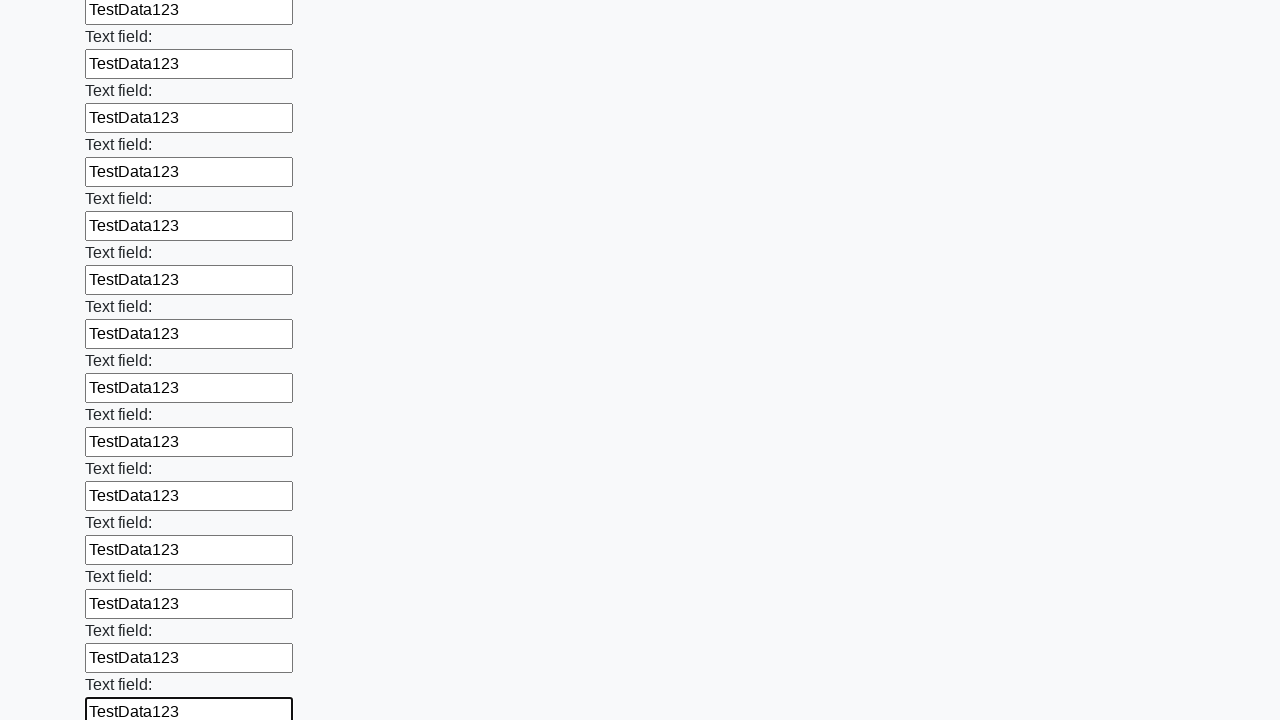

Filled input field with 'TestData123' on input >> nth=44
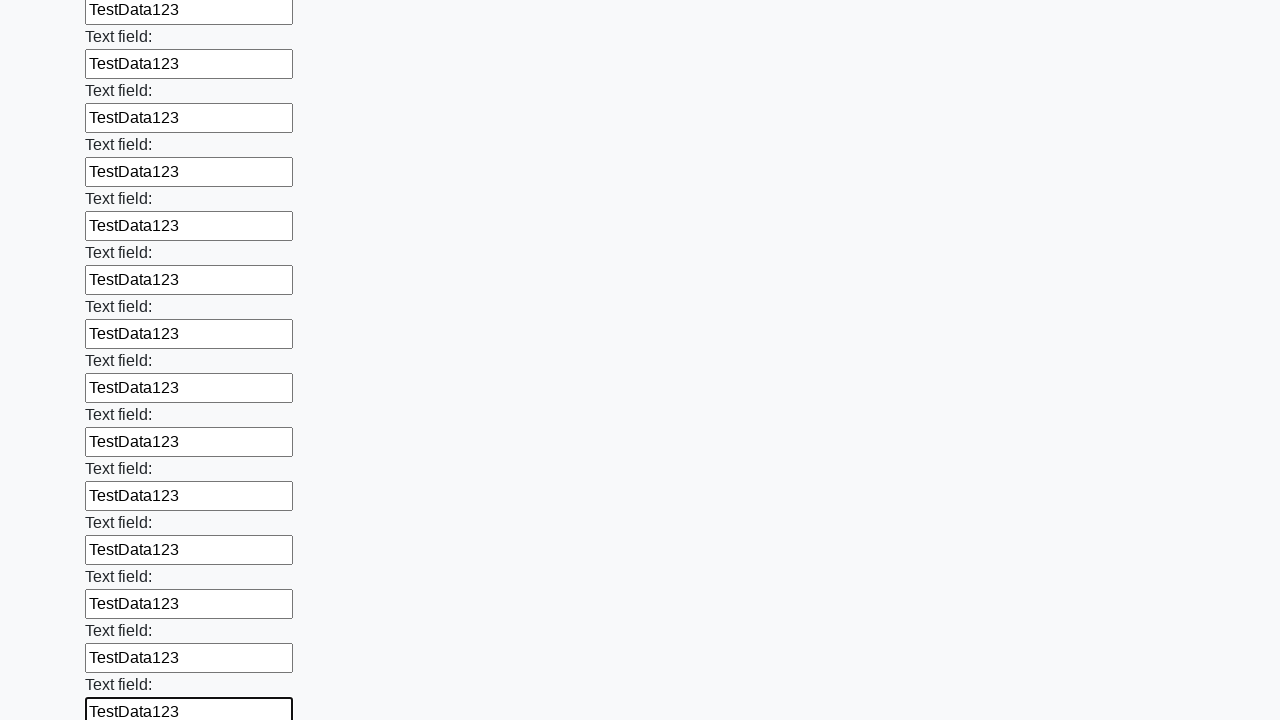

Filled input field with 'TestData123' on input >> nth=45
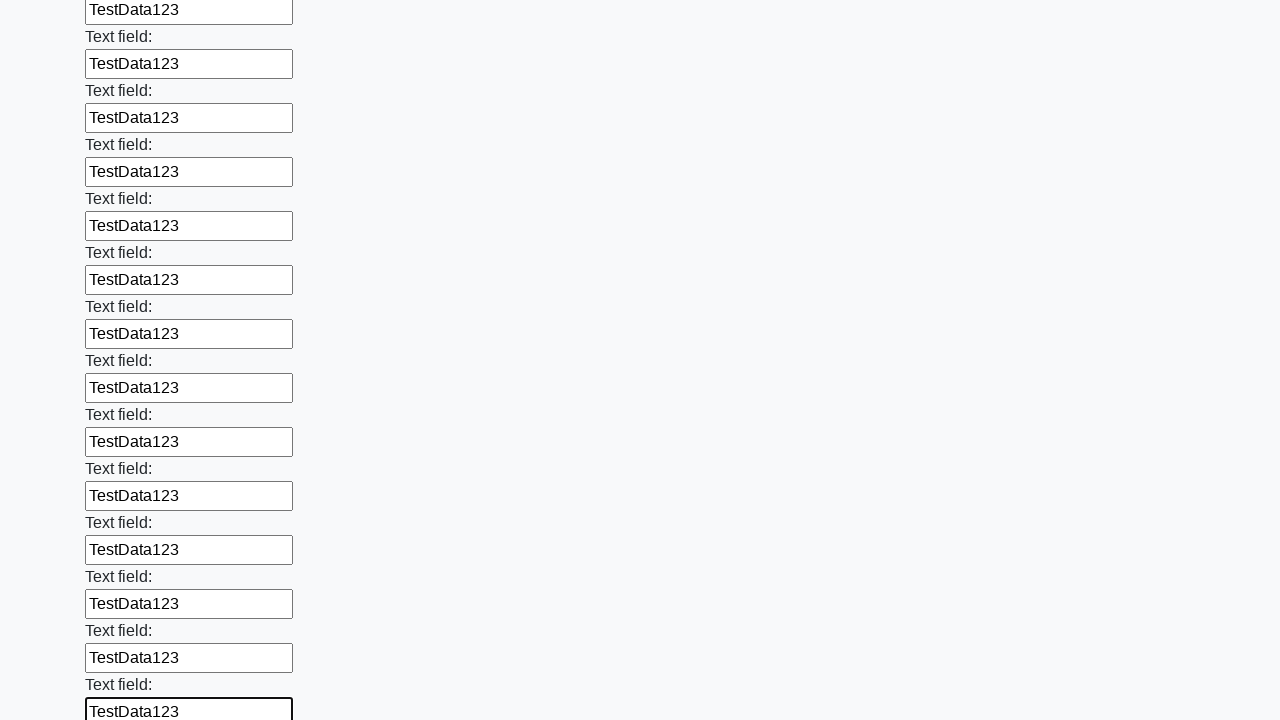

Filled input field with 'TestData123' on input >> nth=46
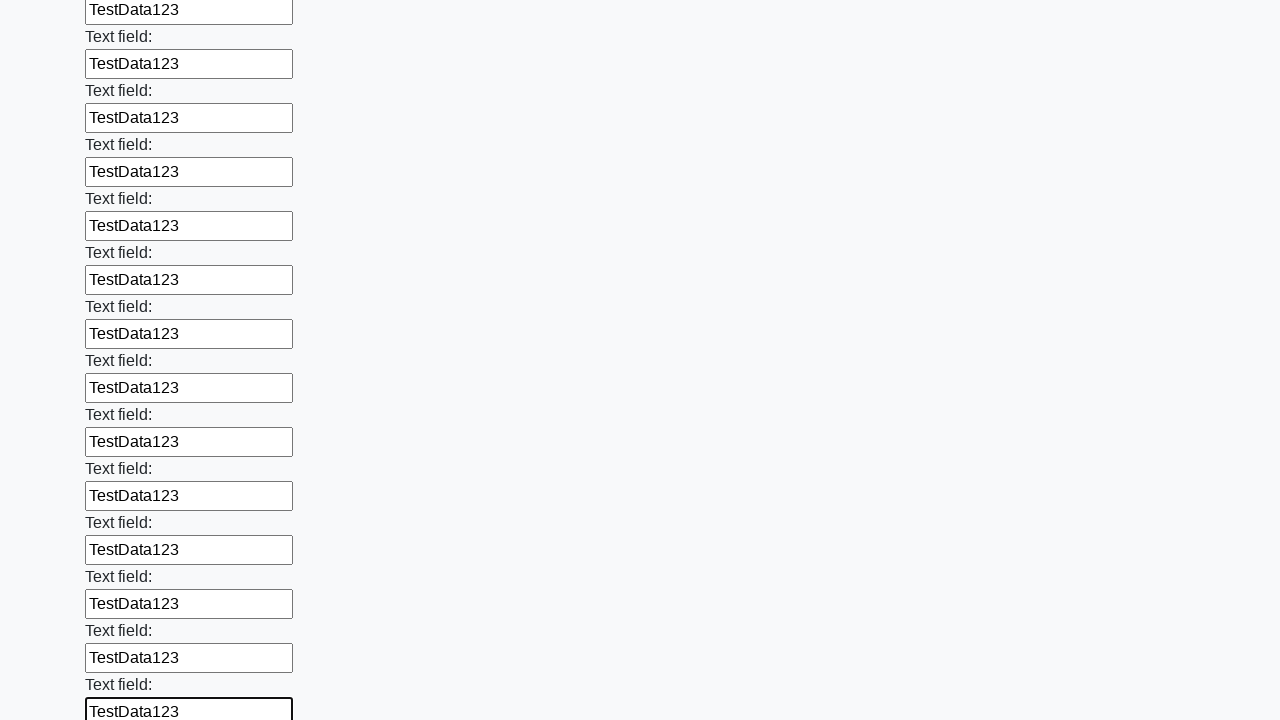

Filled input field with 'TestData123' on input >> nth=47
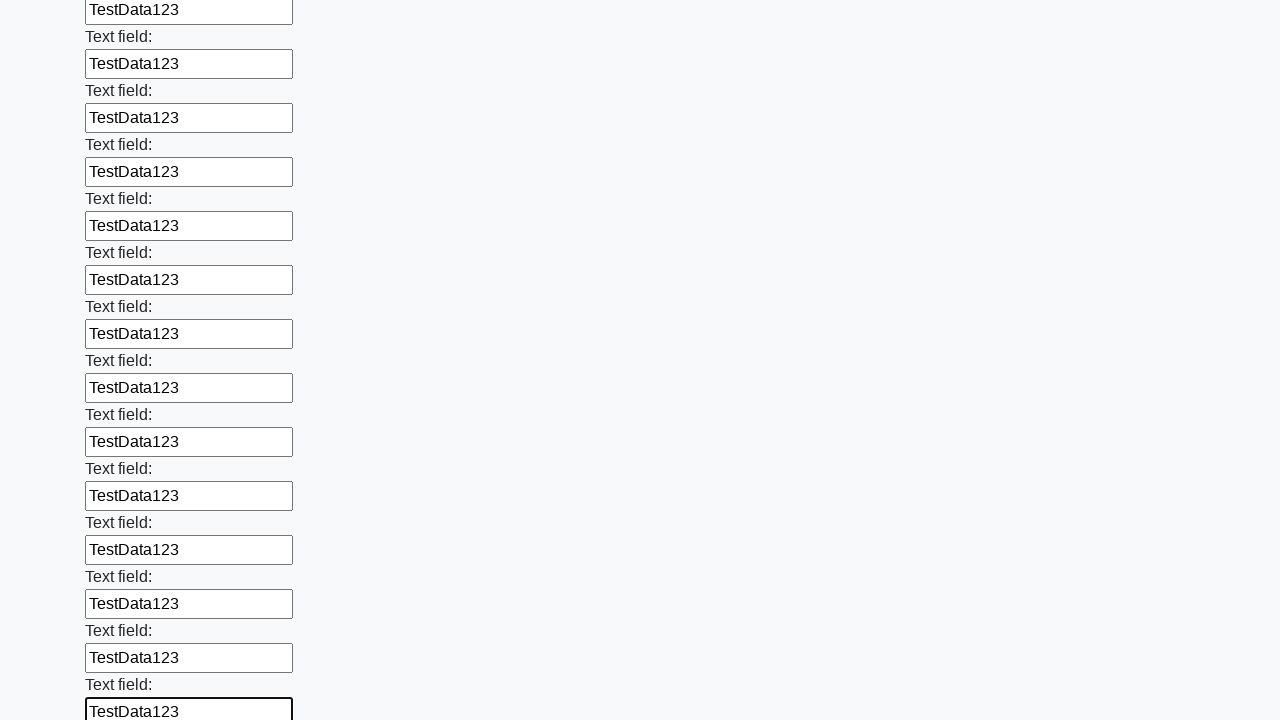

Filled input field with 'TestData123' on input >> nth=48
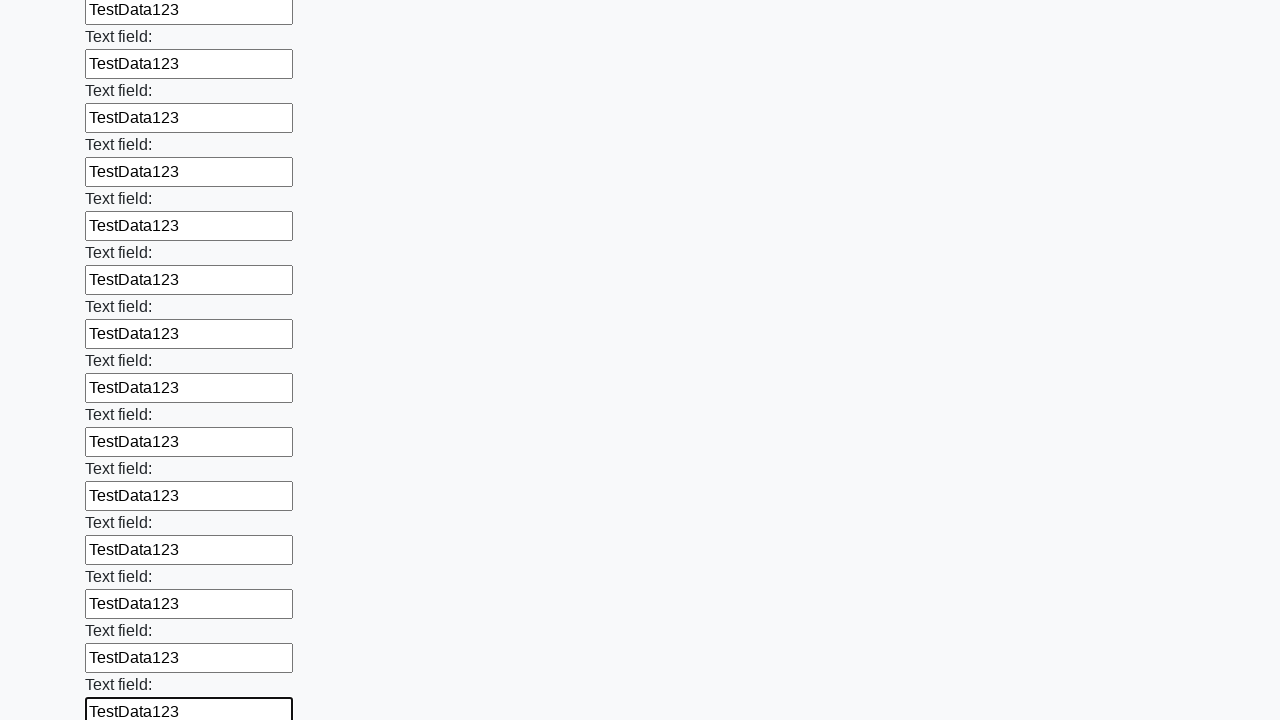

Filled input field with 'TestData123' on input >> nth=49
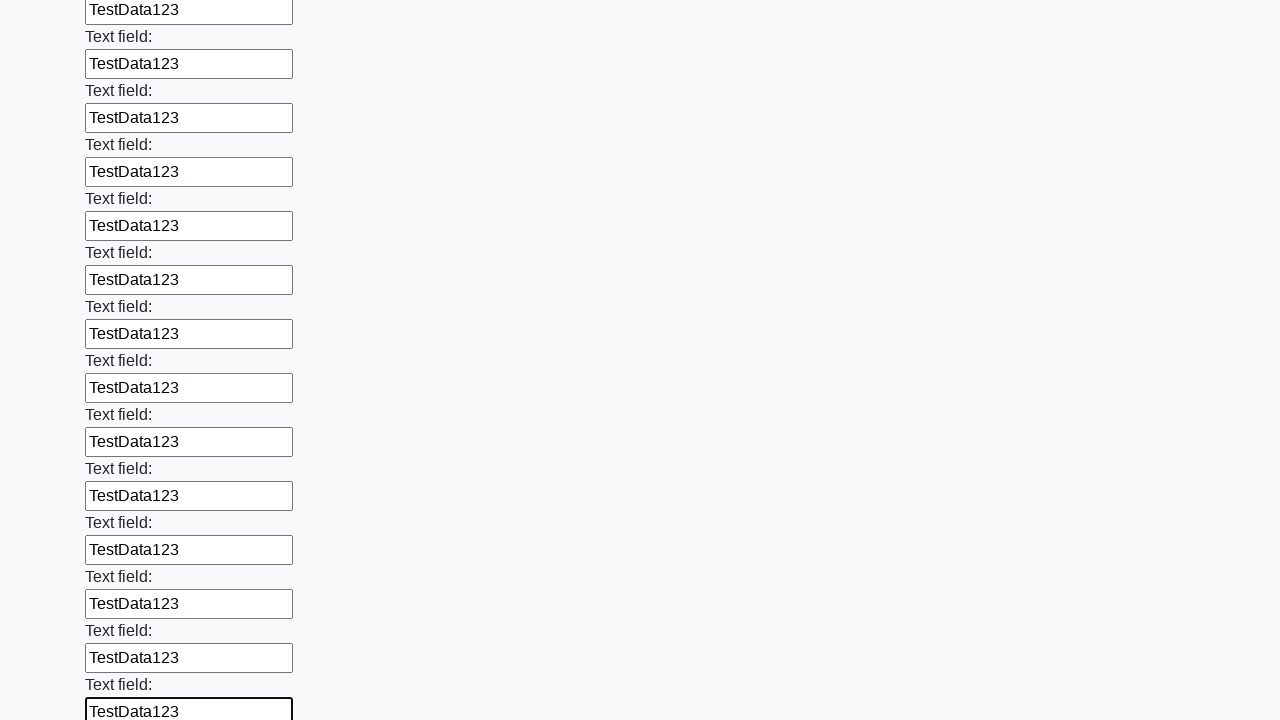

Filled input field with 'TestData123' on input >> nth=50
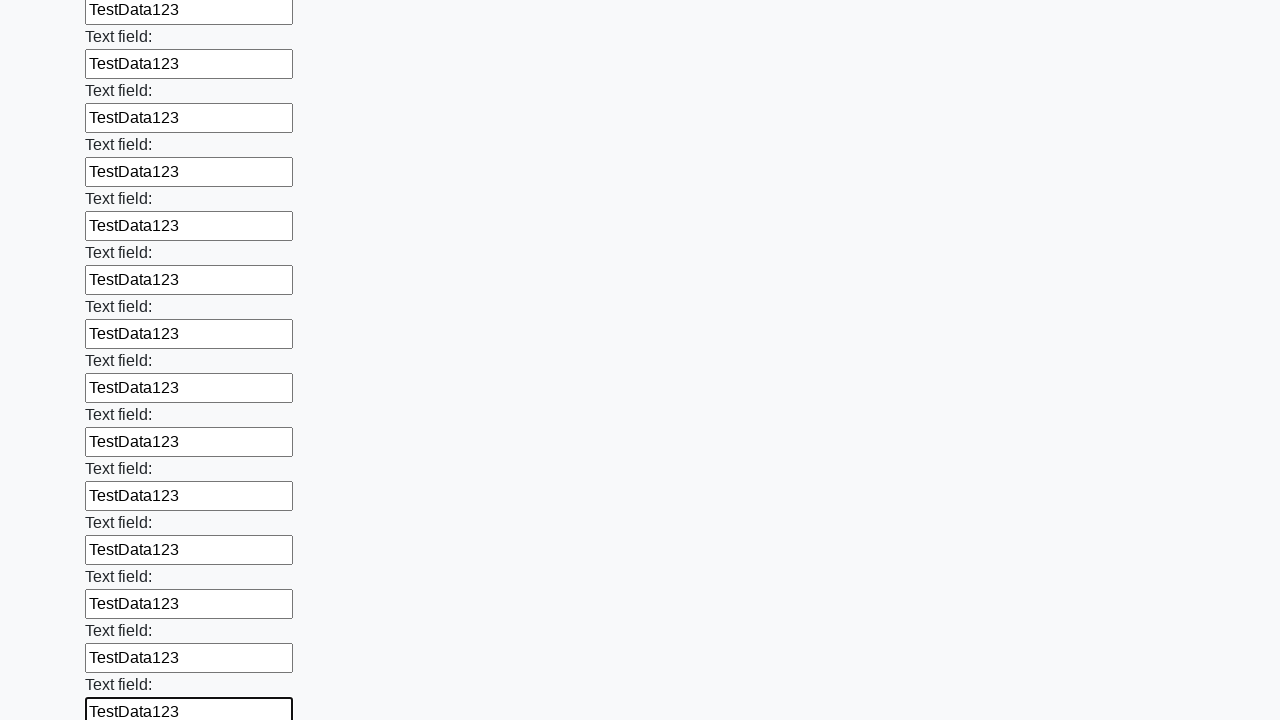

Filled input field with 'TestData123' on input >> nth=51
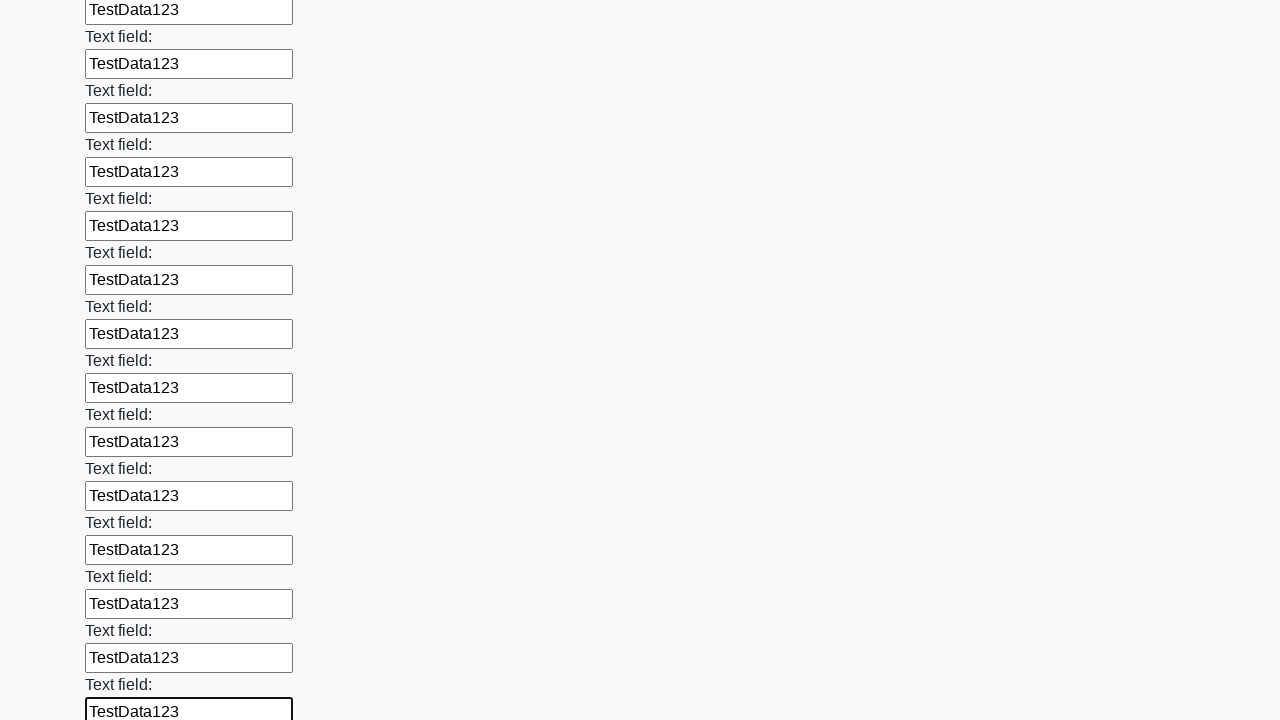

Filled input field with 'TestData123' on input >> nth=52
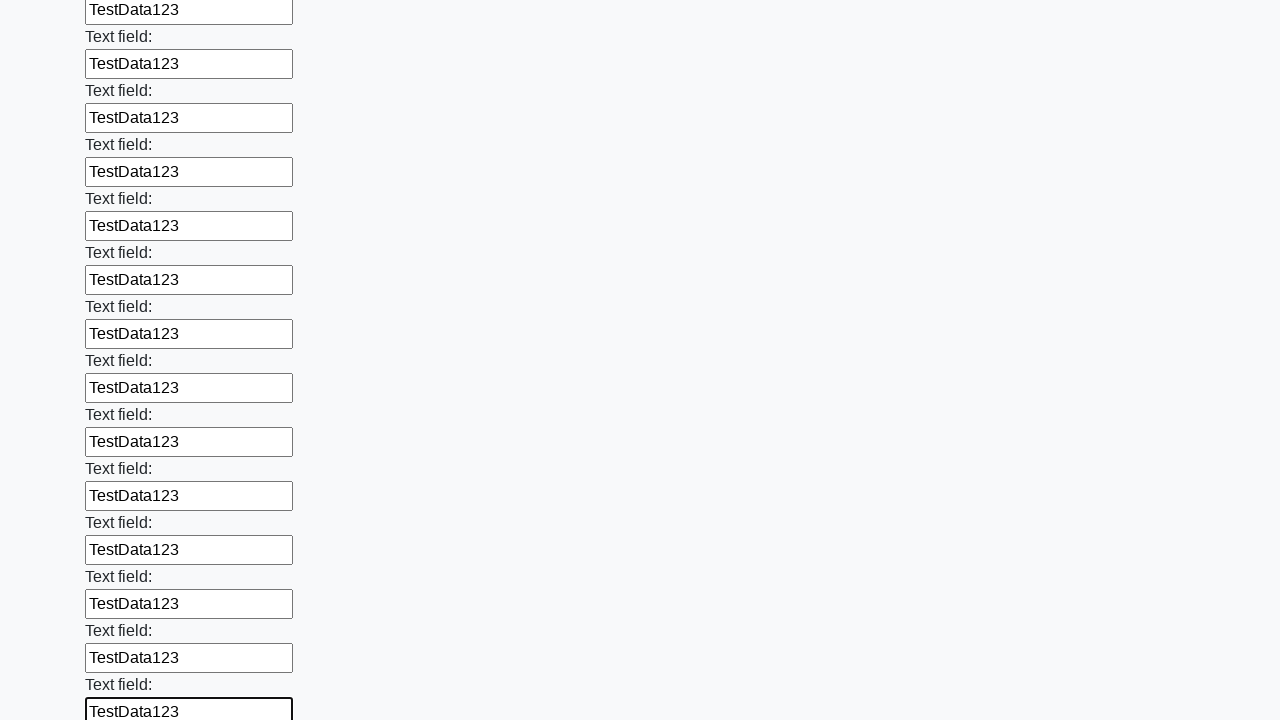

Filled input field with 'TestData123' on input >> nth=53
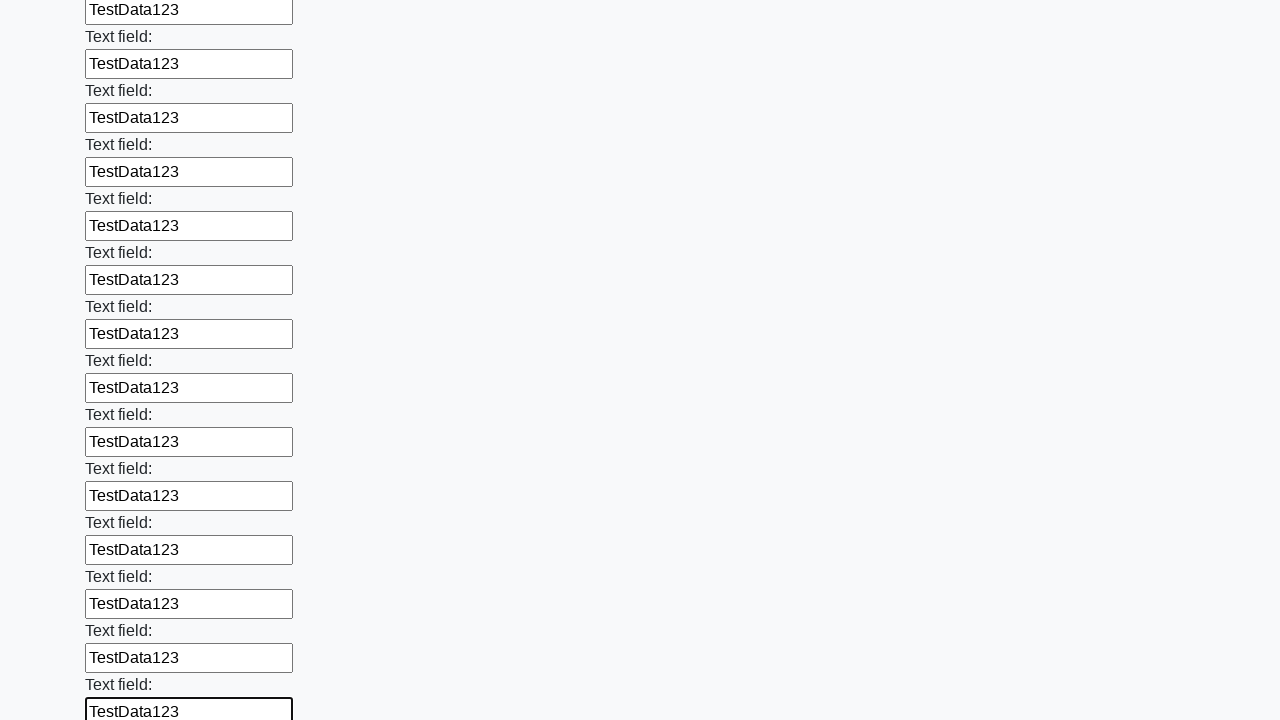

Filled input field with 'TestData123' on input >> nth=54
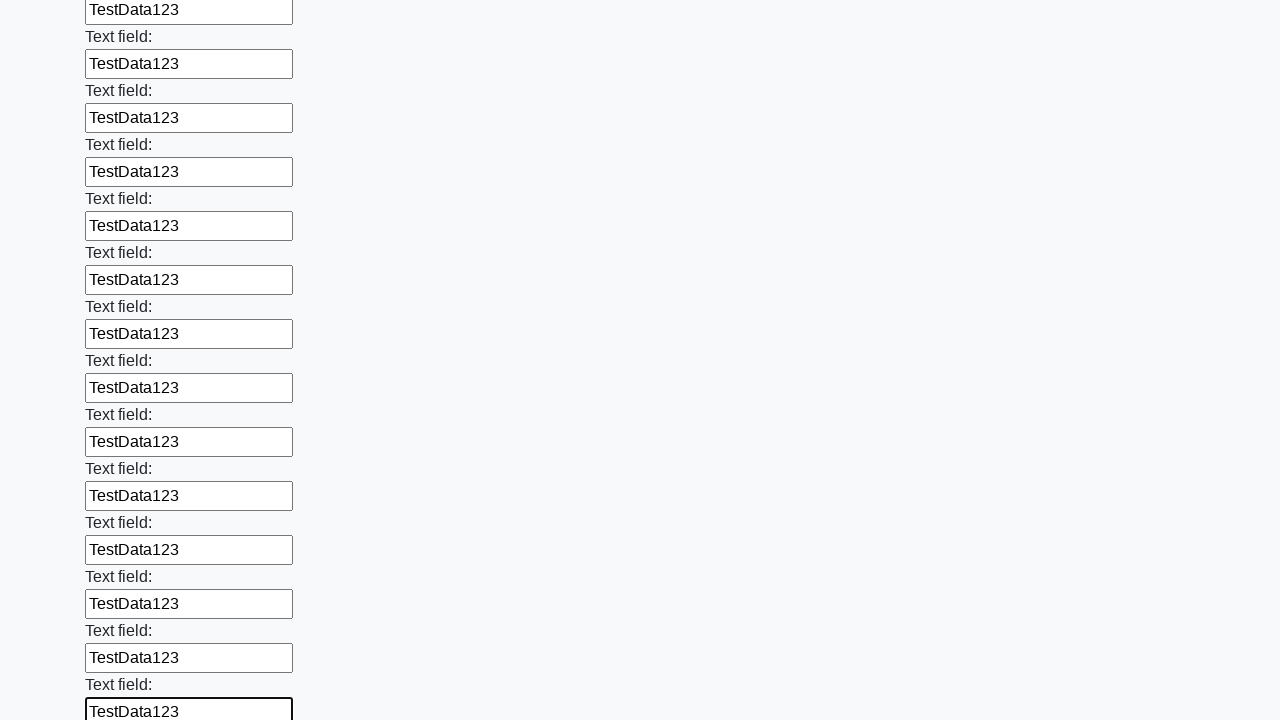

Filled input field with 'TestData123' on input >> nth=55
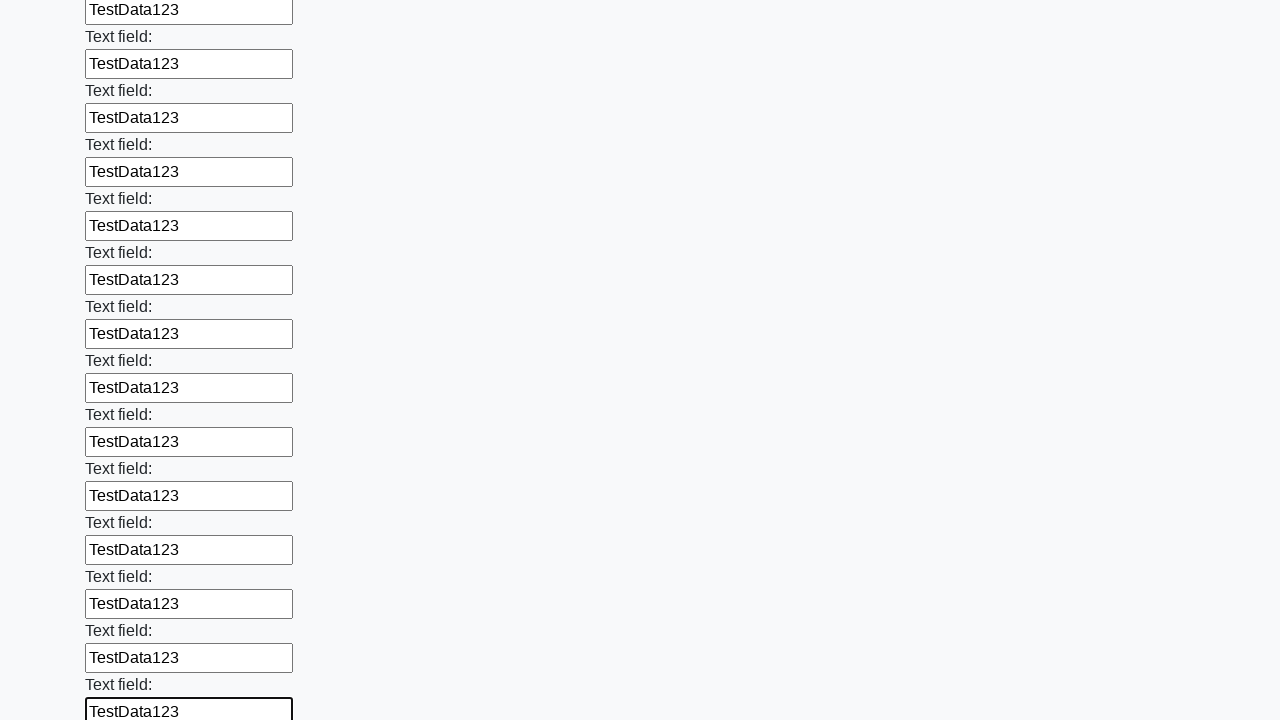

Filled input field with 'TestData123' on input >> nth=56
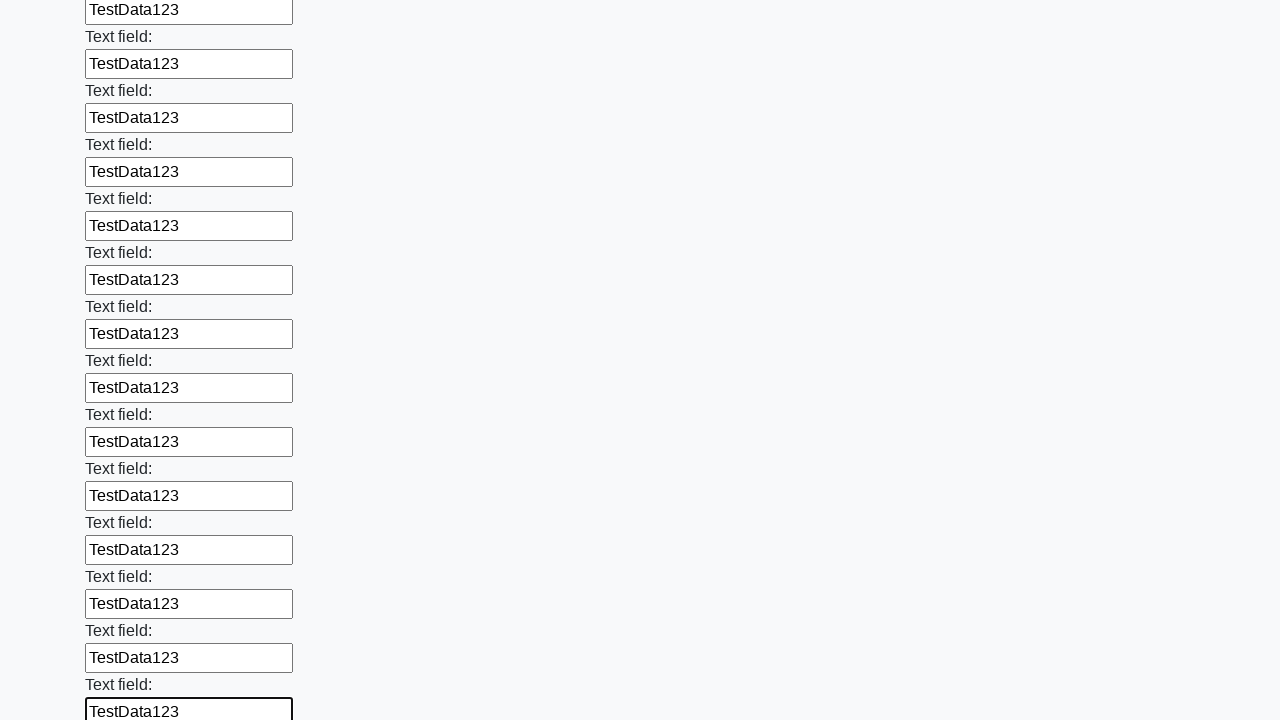

Filled input field with 'TestData123' on input >> nth=57
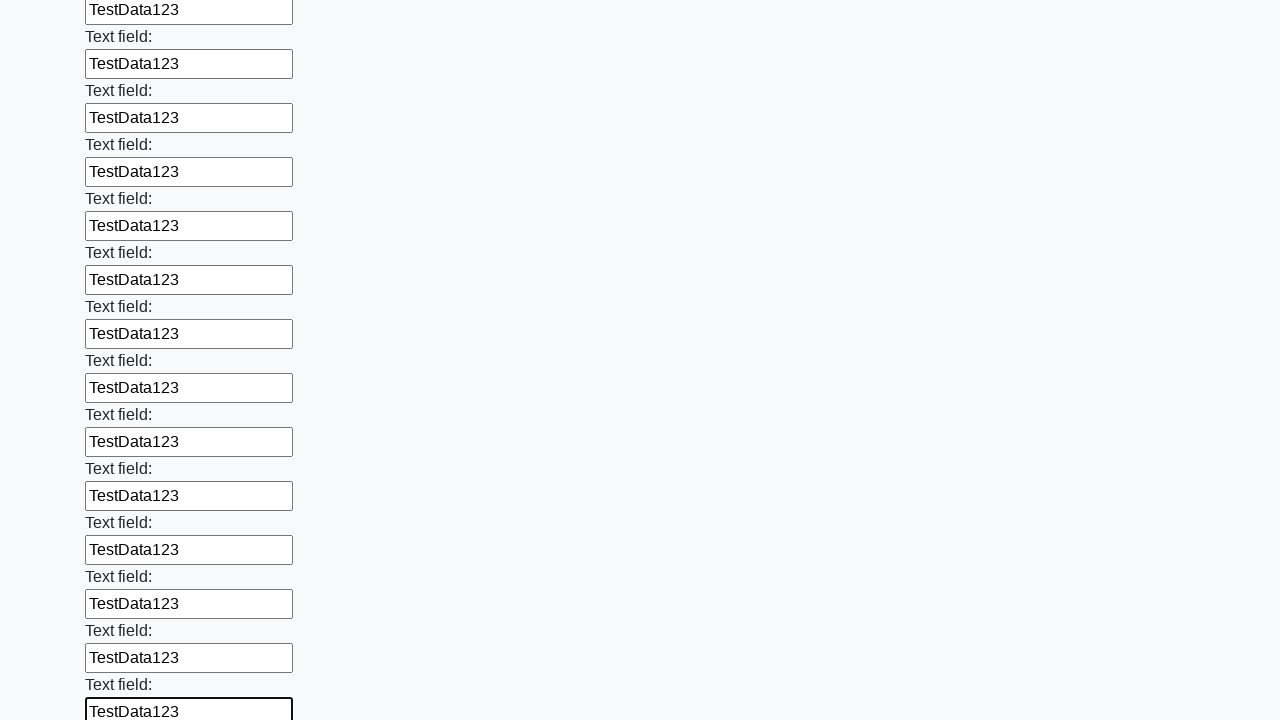

Filled input field with 'TestData123' on input >> nth=58
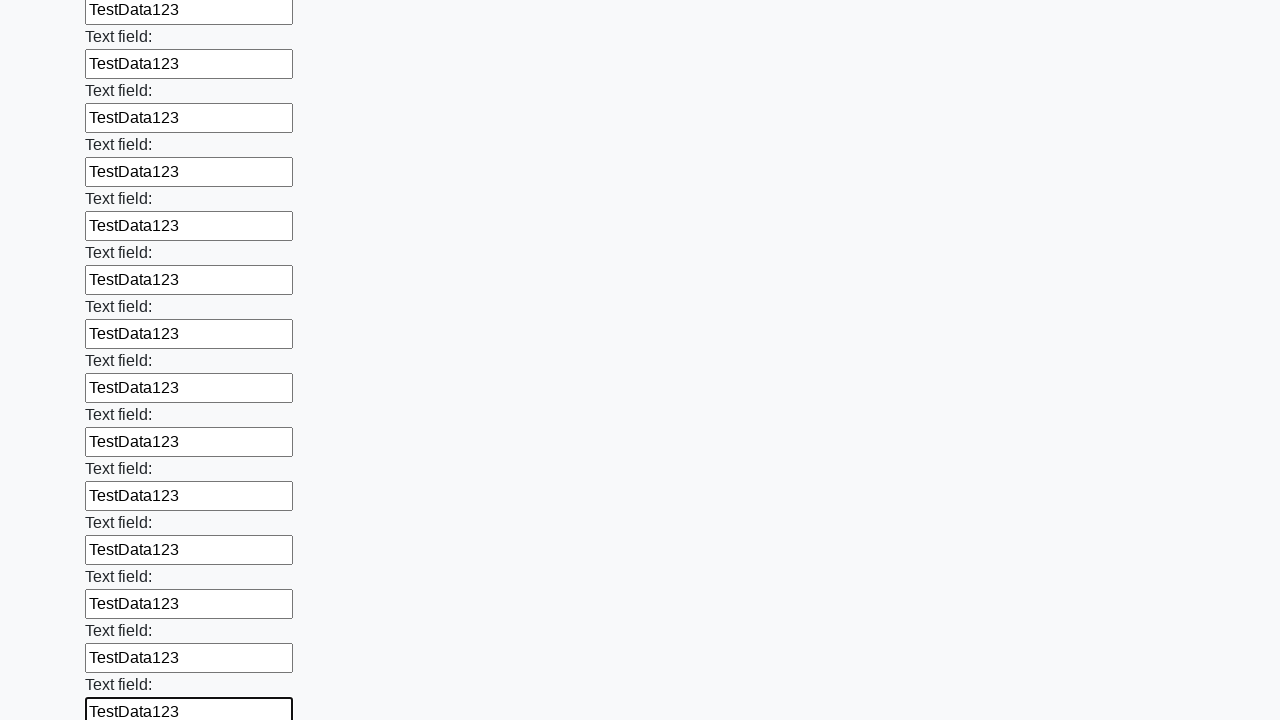

Filled input field with 'TestData123' on input >> nth=59
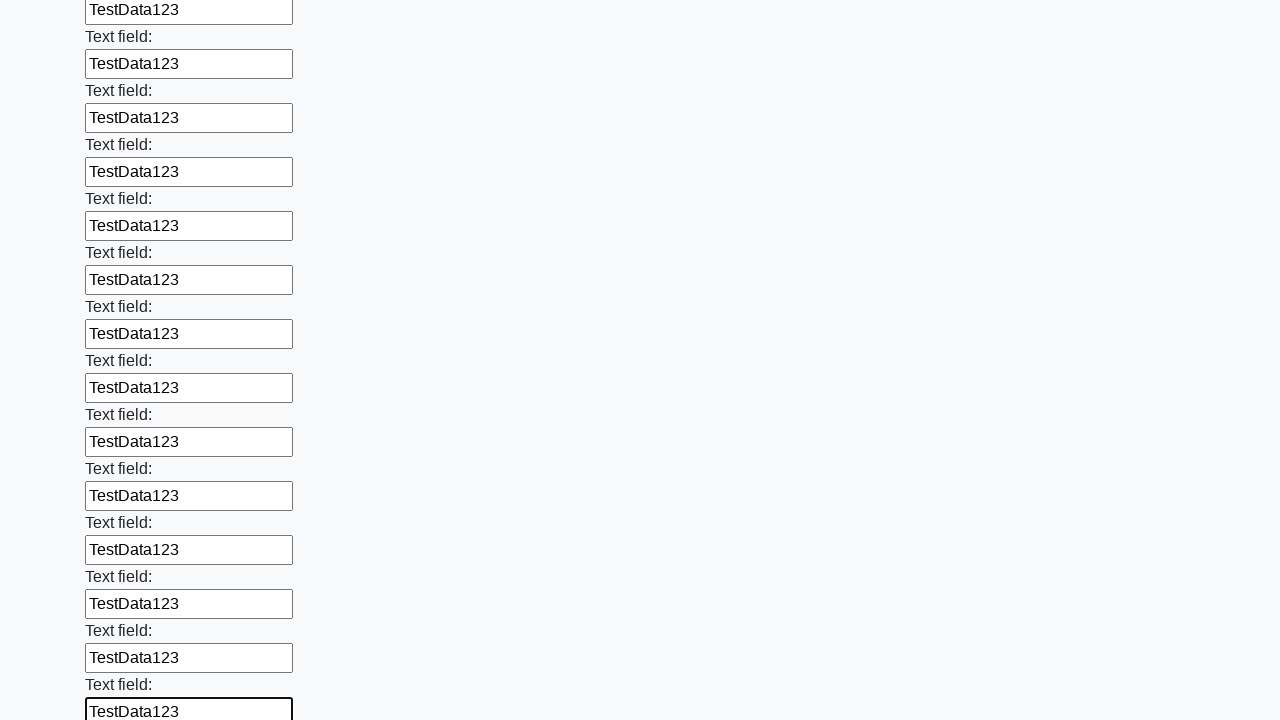

Filled input field with 'TestData123' on input >> nth=60
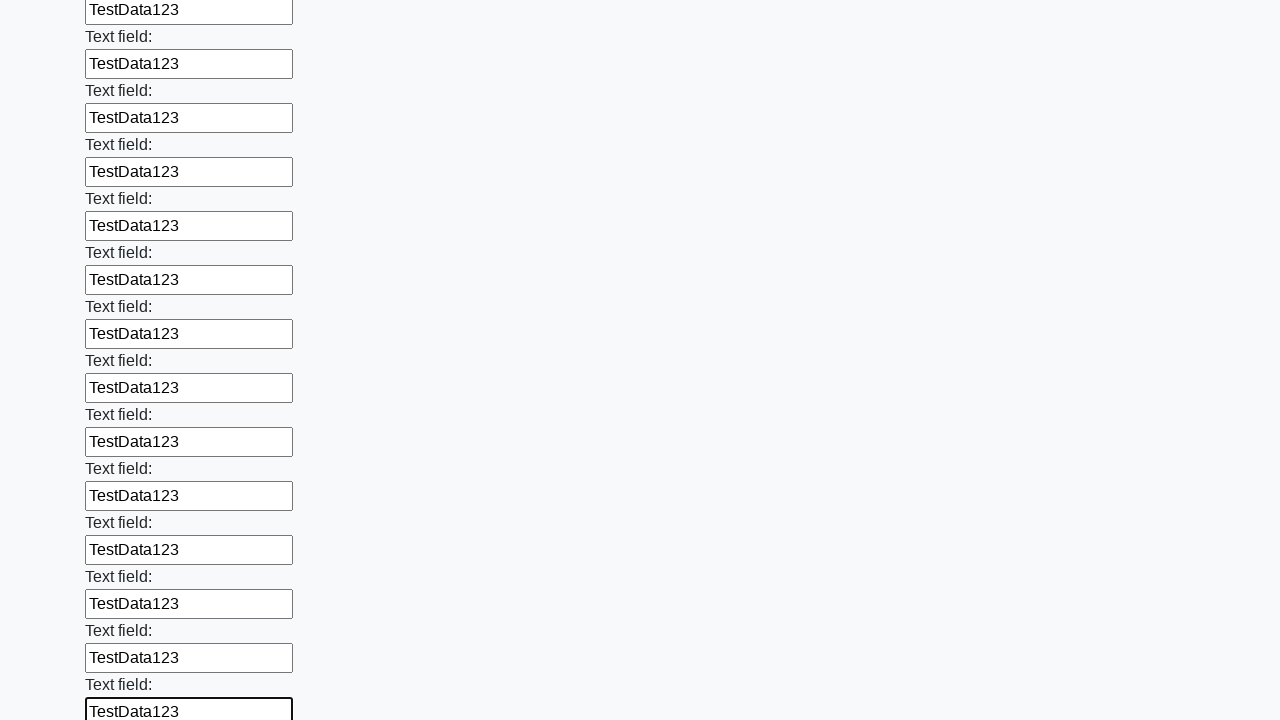

Filled input field with 'TestData123' on input >> nth=61
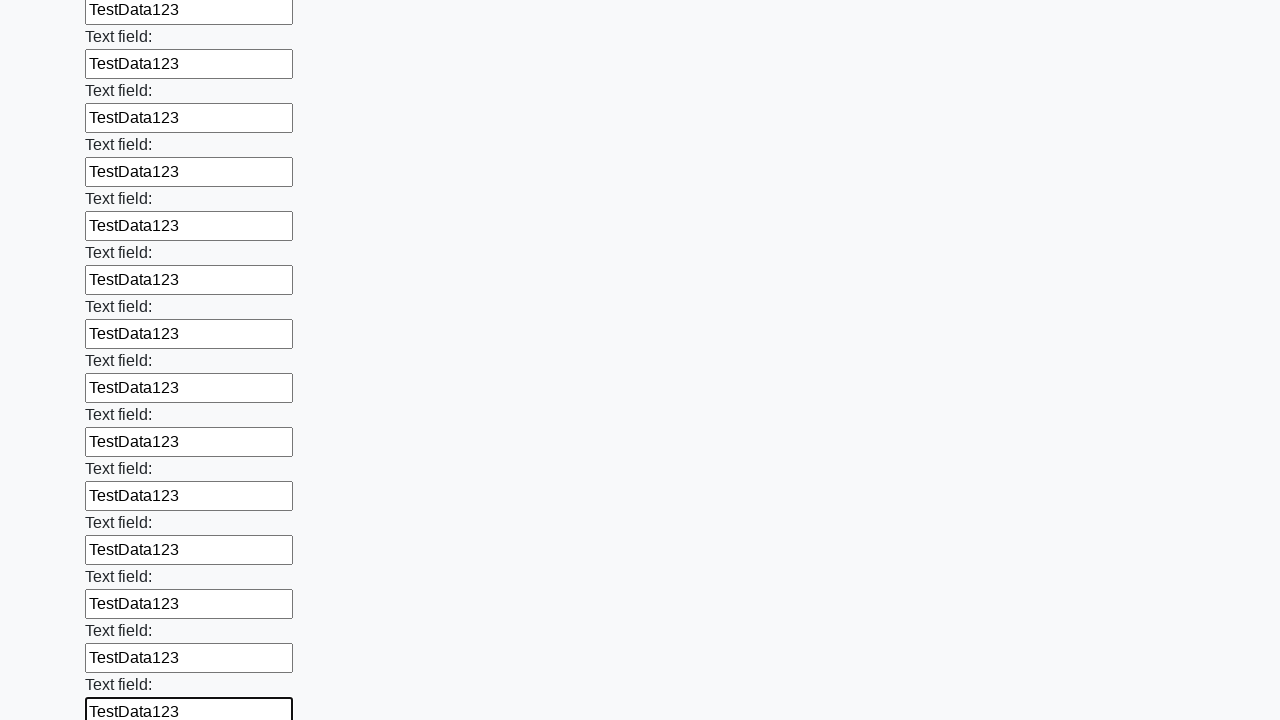

Filled input field with 'TestData123' on input >> nth=62
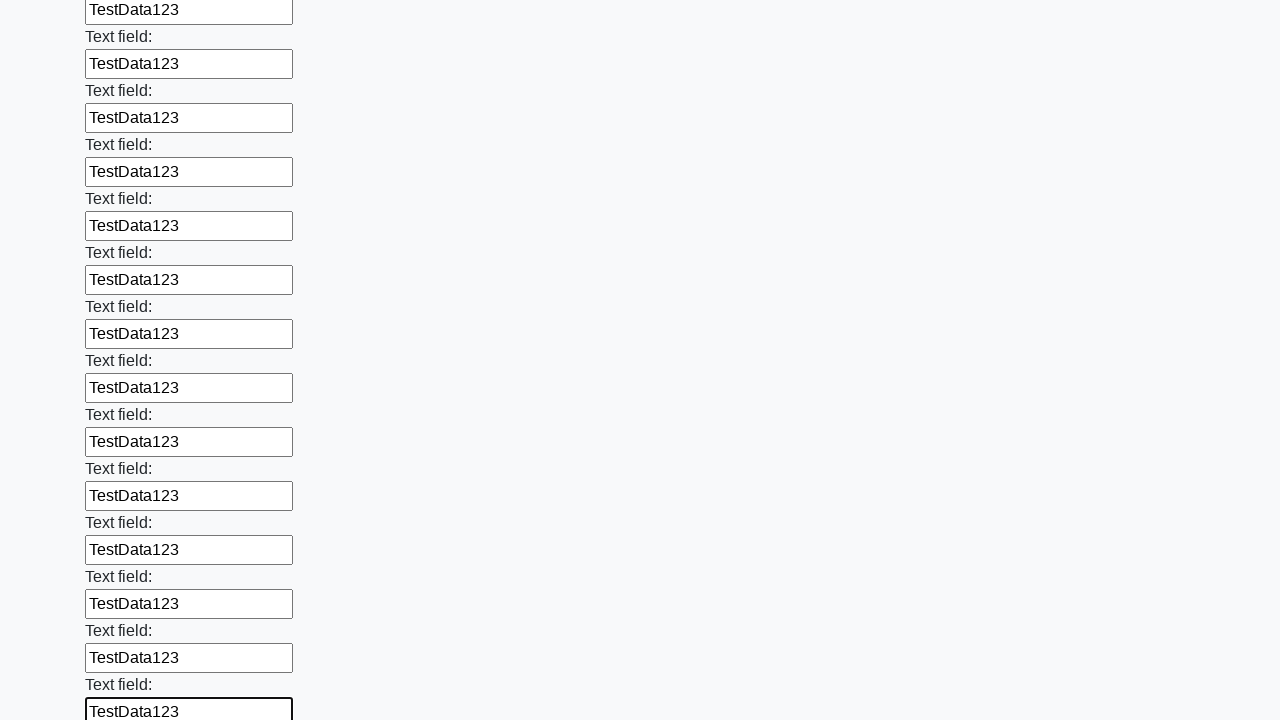

Filled input field with 'TestData123' on input >> nth=63
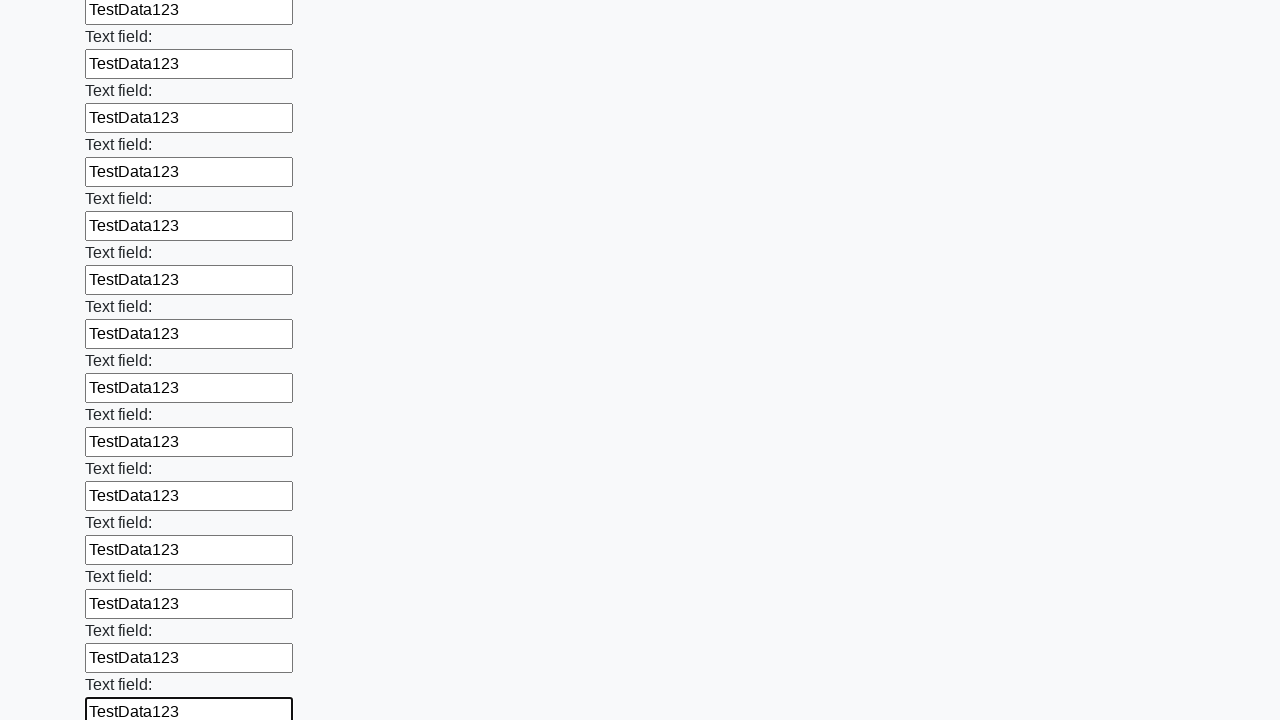

Filled input field with 'TestData123' on input >> nth=64
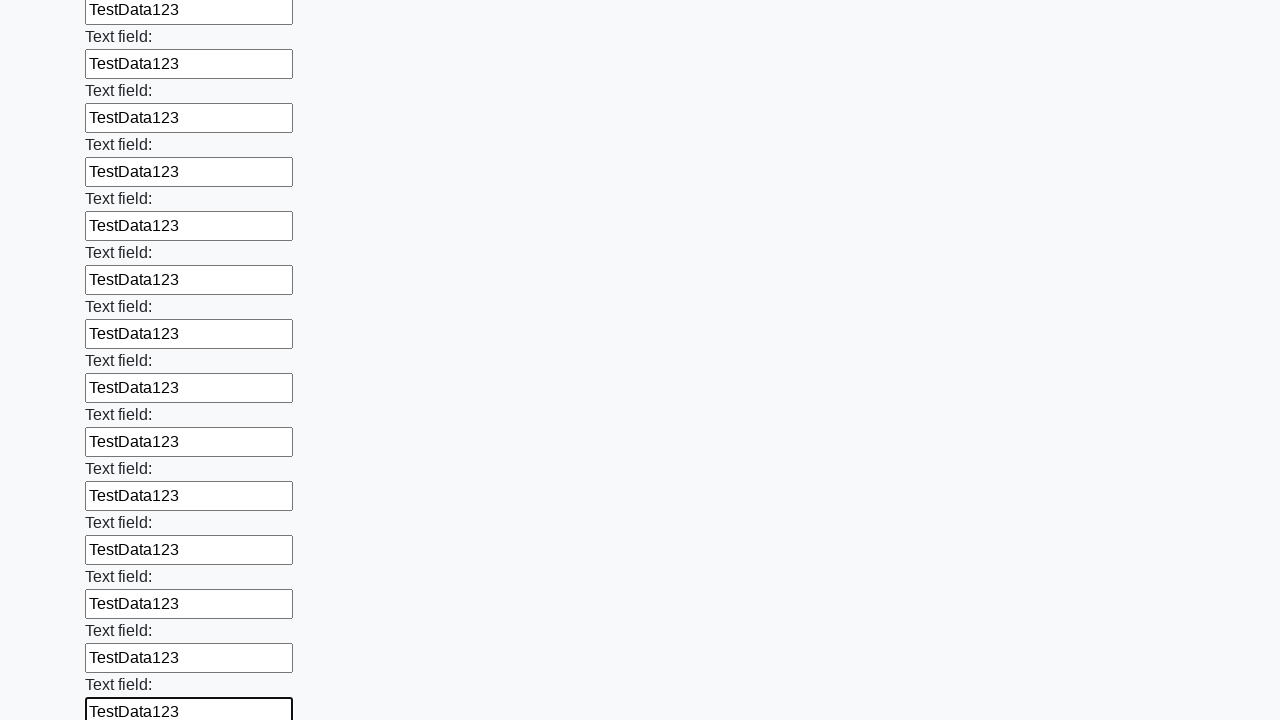

Filled input field with 'TestData123' on input >> nth=65
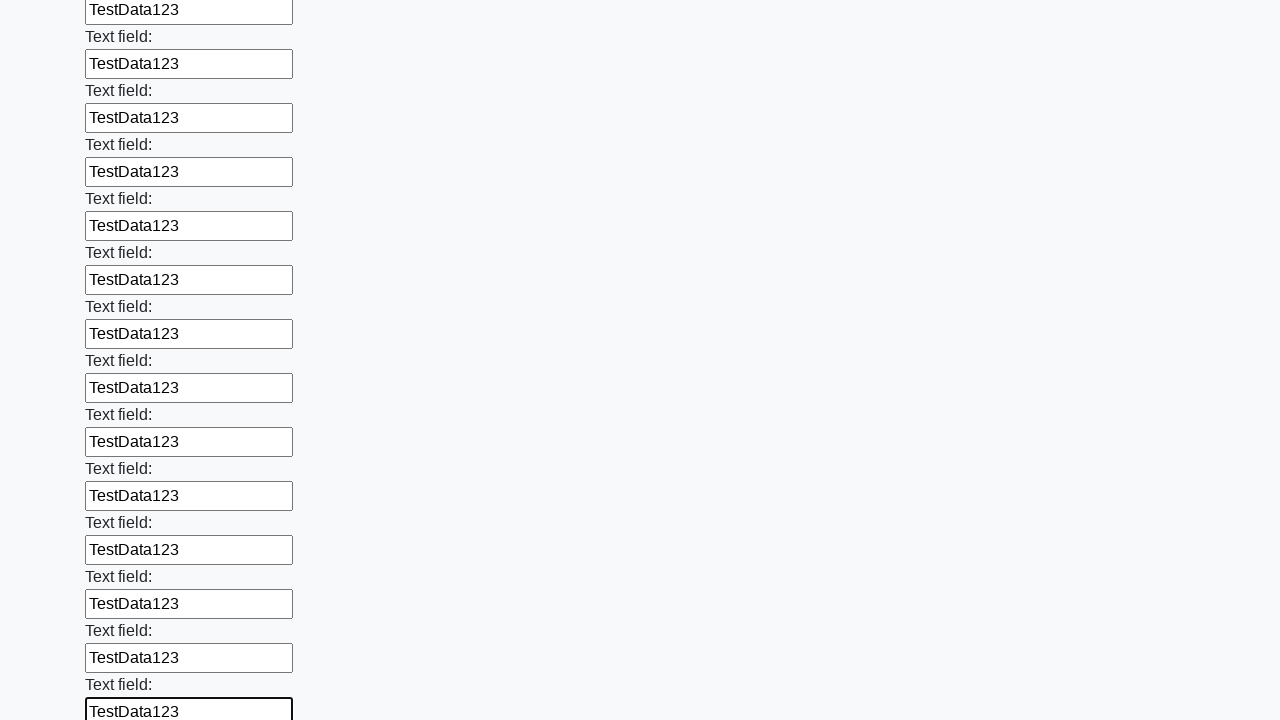

Filled input field with 'TestData123' on input >> nth=66
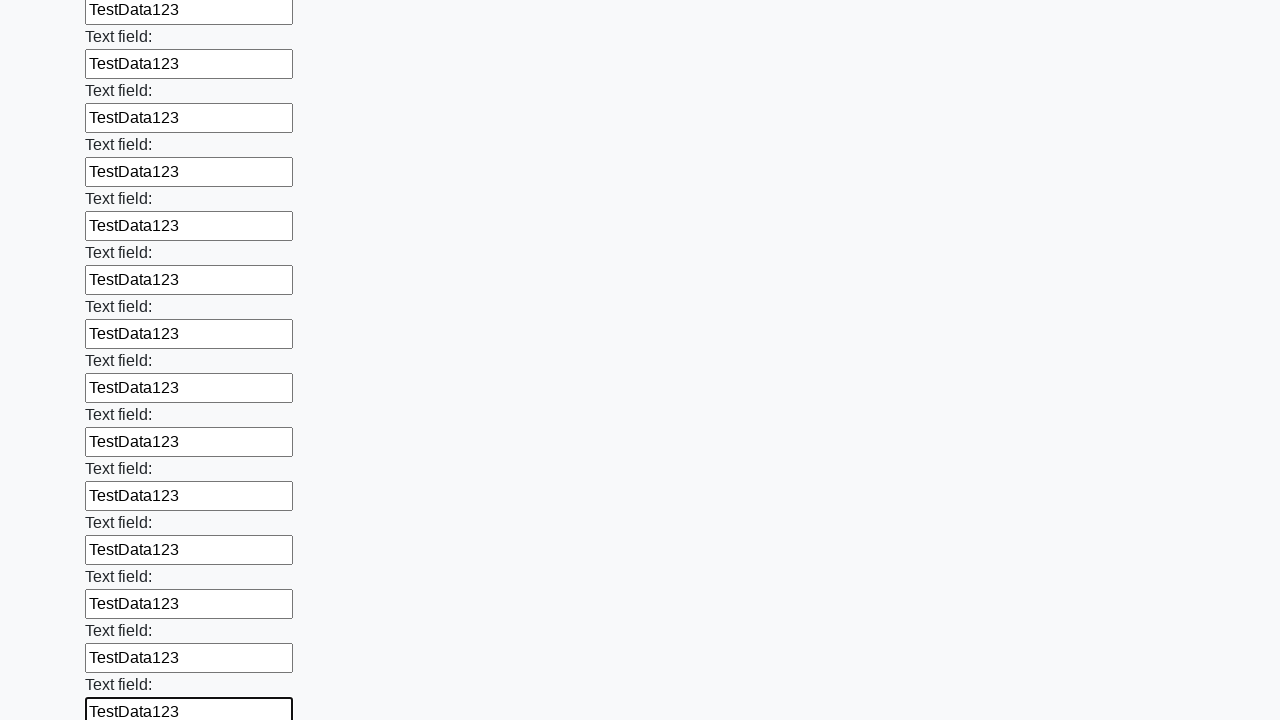

Filled input field with 'TestData123' on input >> nth=67
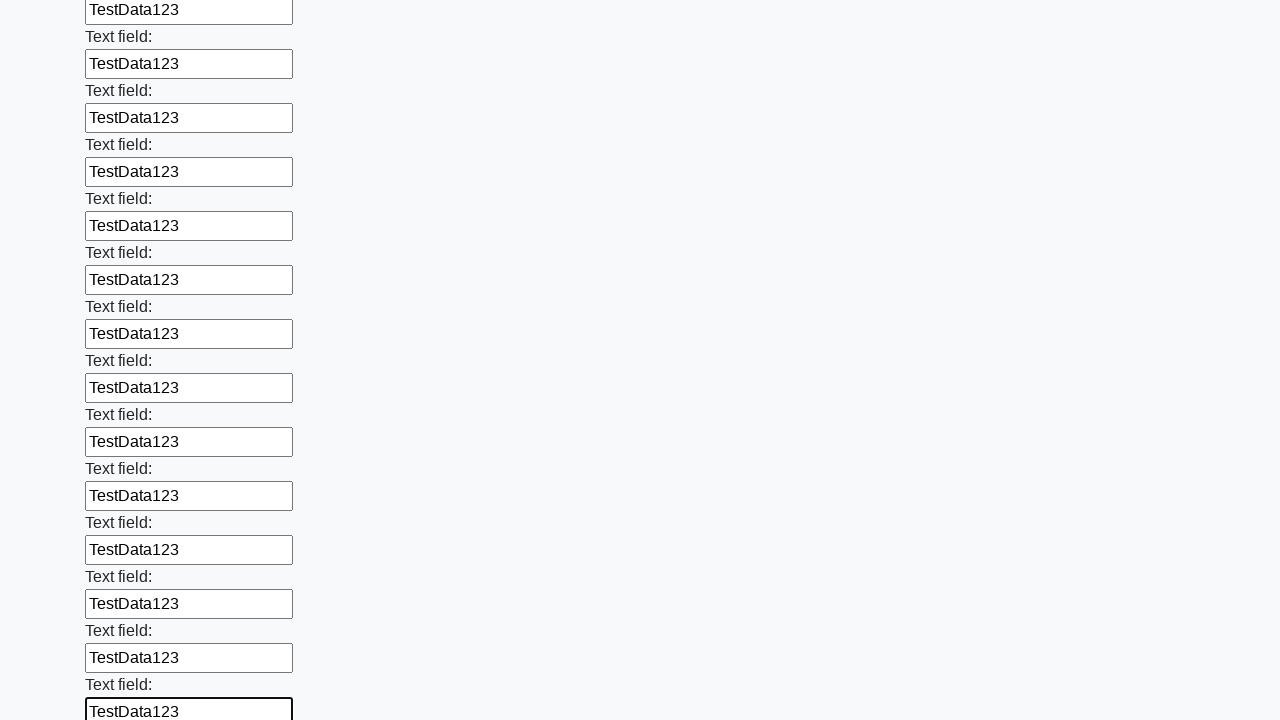

Filled input field with 'TestData123' on input >> nth=68
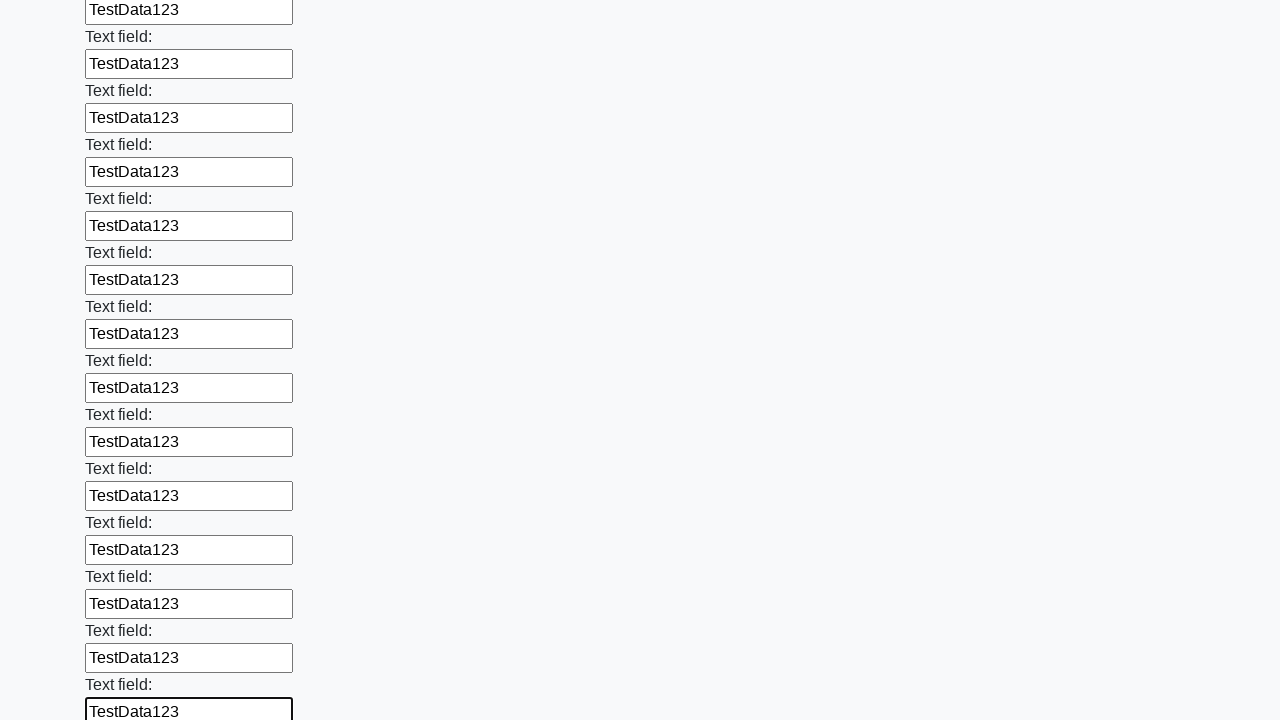

Filled input field with 'TestData123' on input >> nth=69
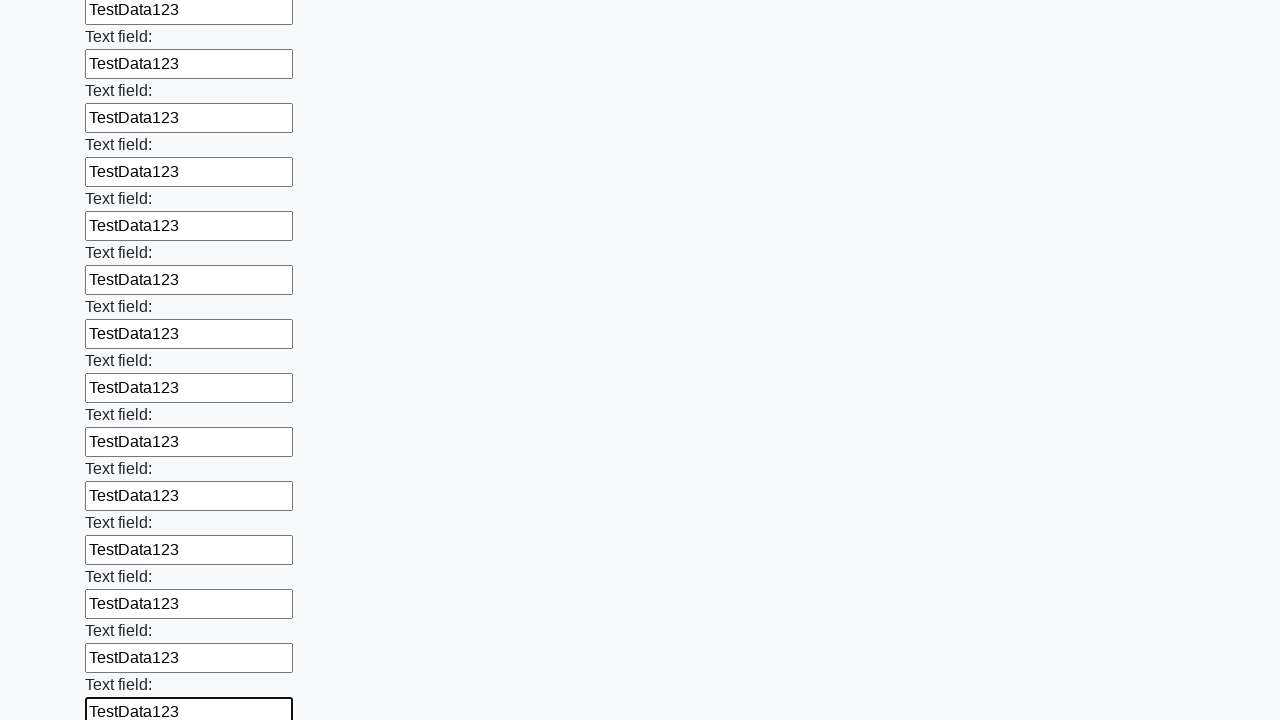

Filled input field with 'TestData123' on input >> nth=70
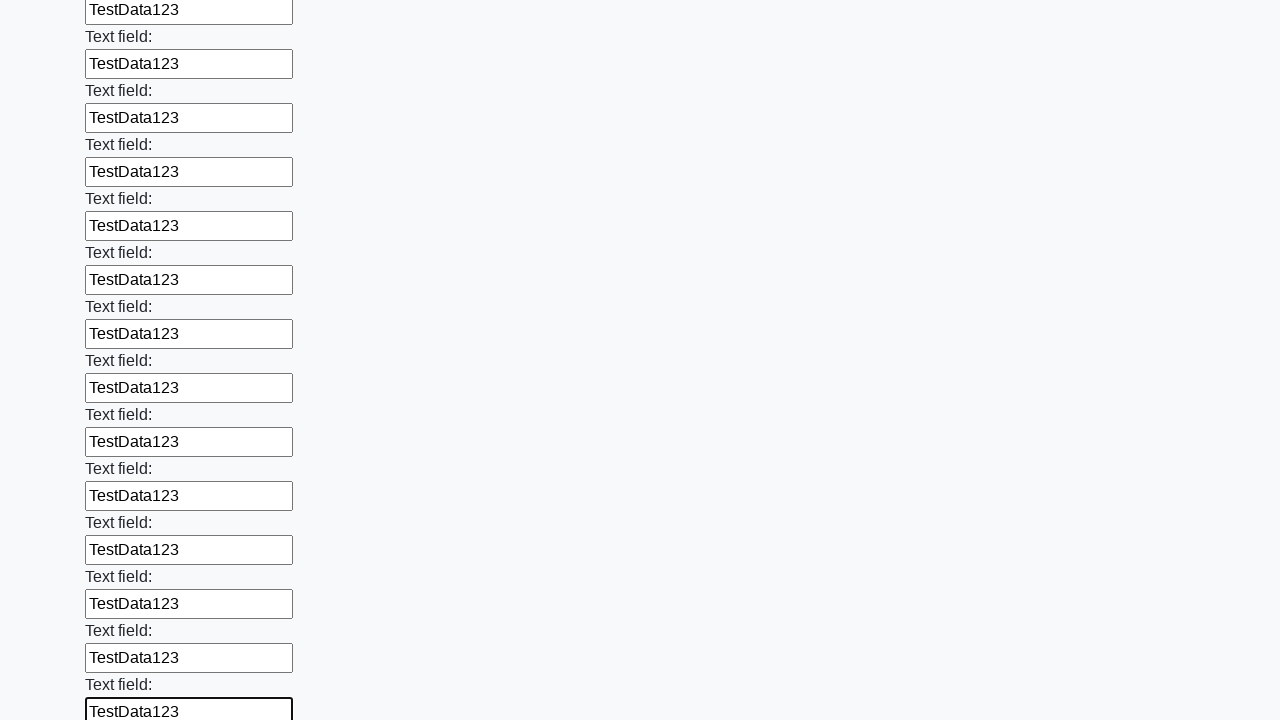

Filled input field with 'TestData123' on input >> nth=71
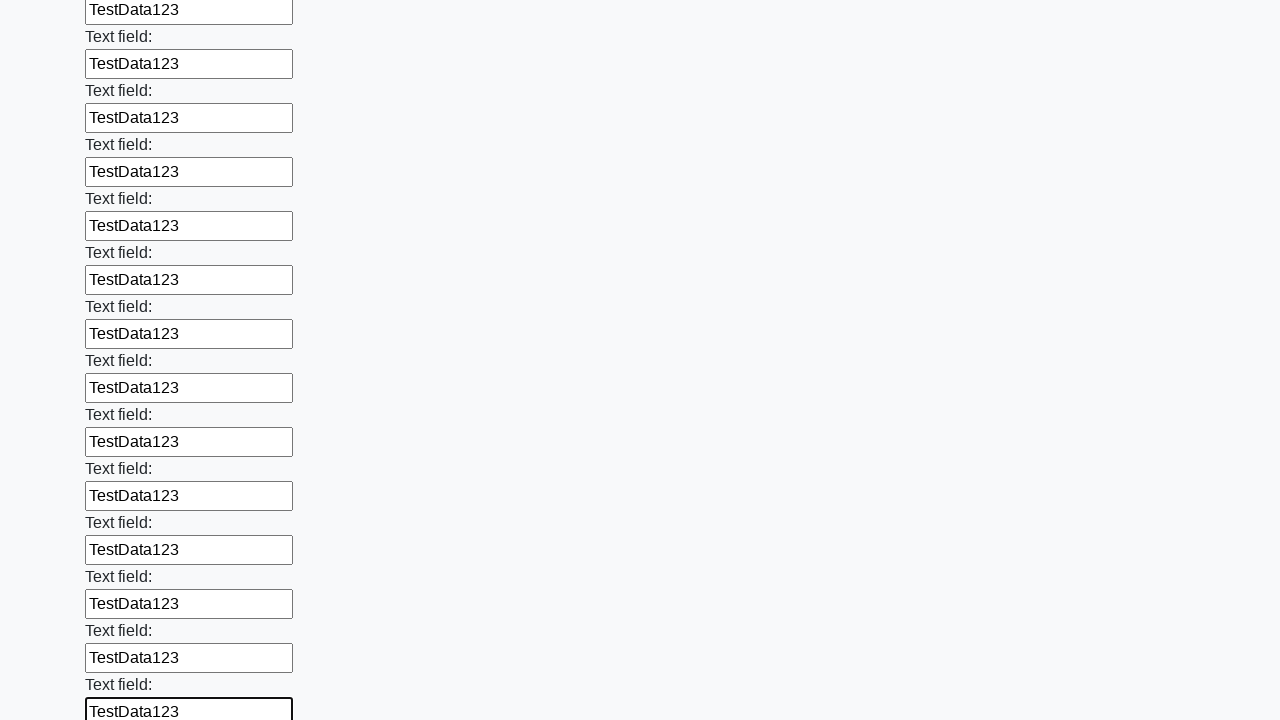

Filled input field with 'TestData123' on input >> nth=72
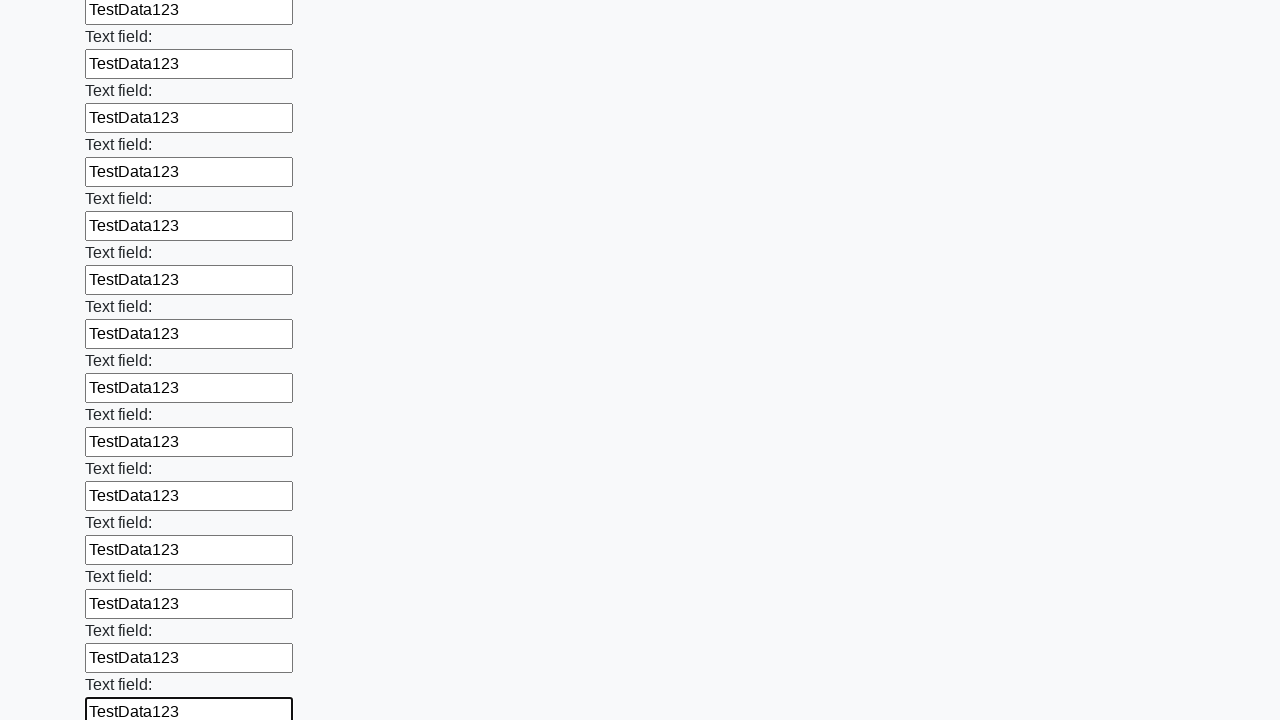

Filled input field with 'TestData123' on input >> nth=73
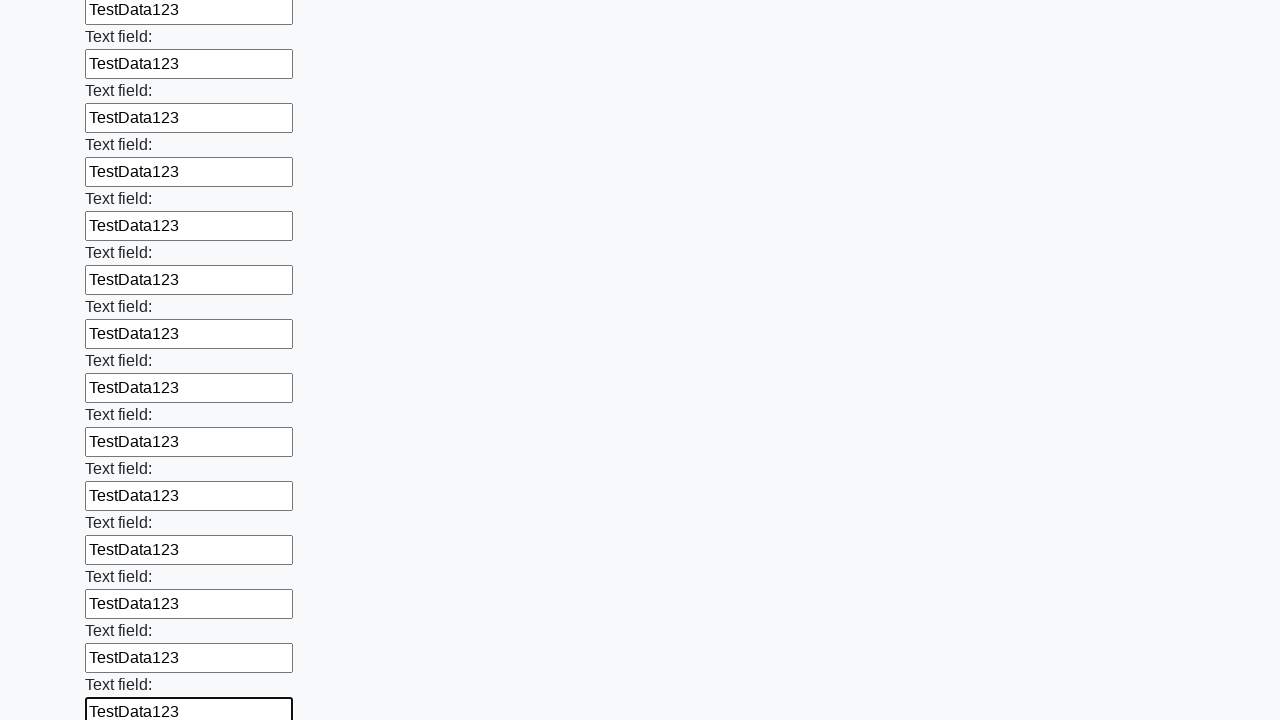

Filled input field with 'TestData123' on input >> nth=74
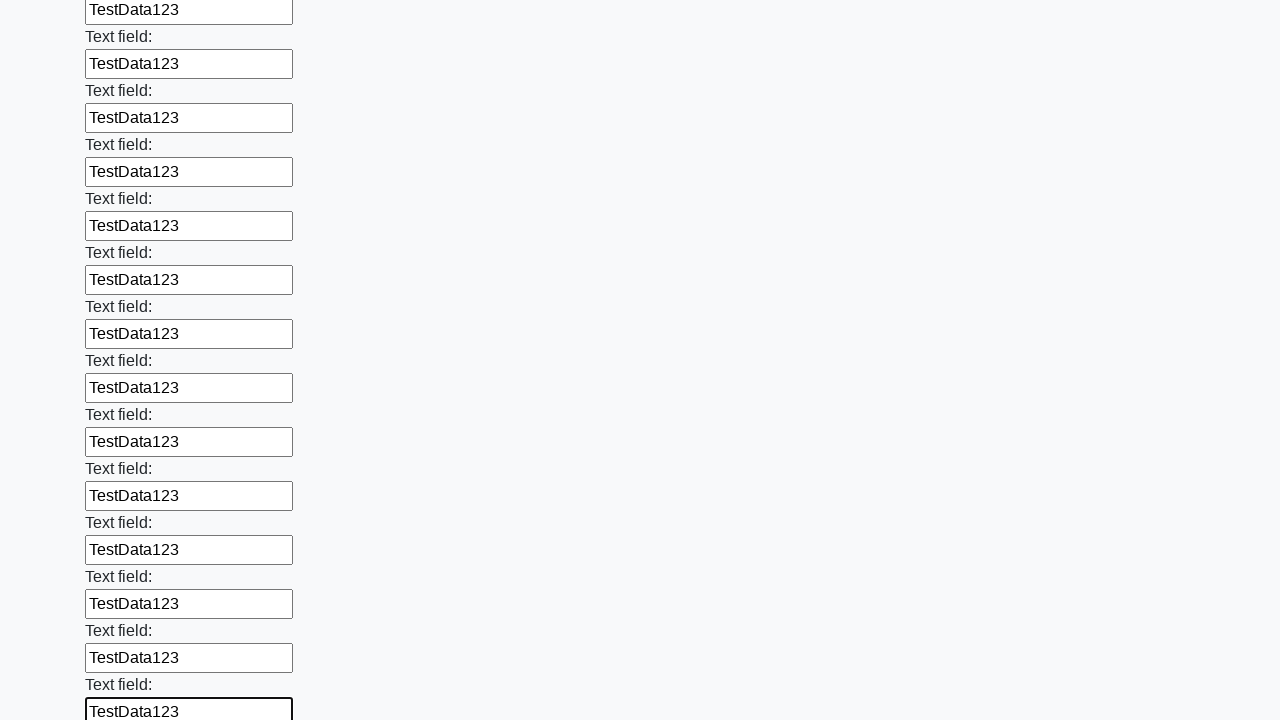

Filled input field with 'TestData123' on input >> nth=75
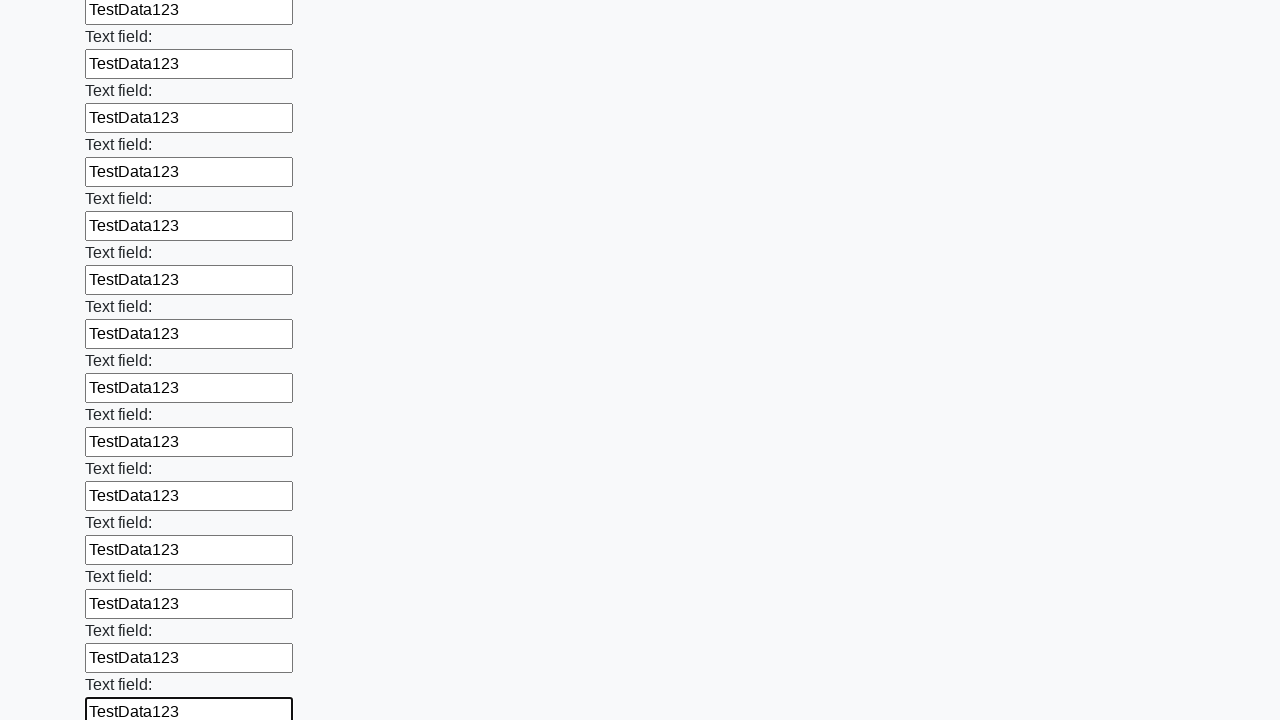

Filled input field with 'TestData123' on input >> nth=76
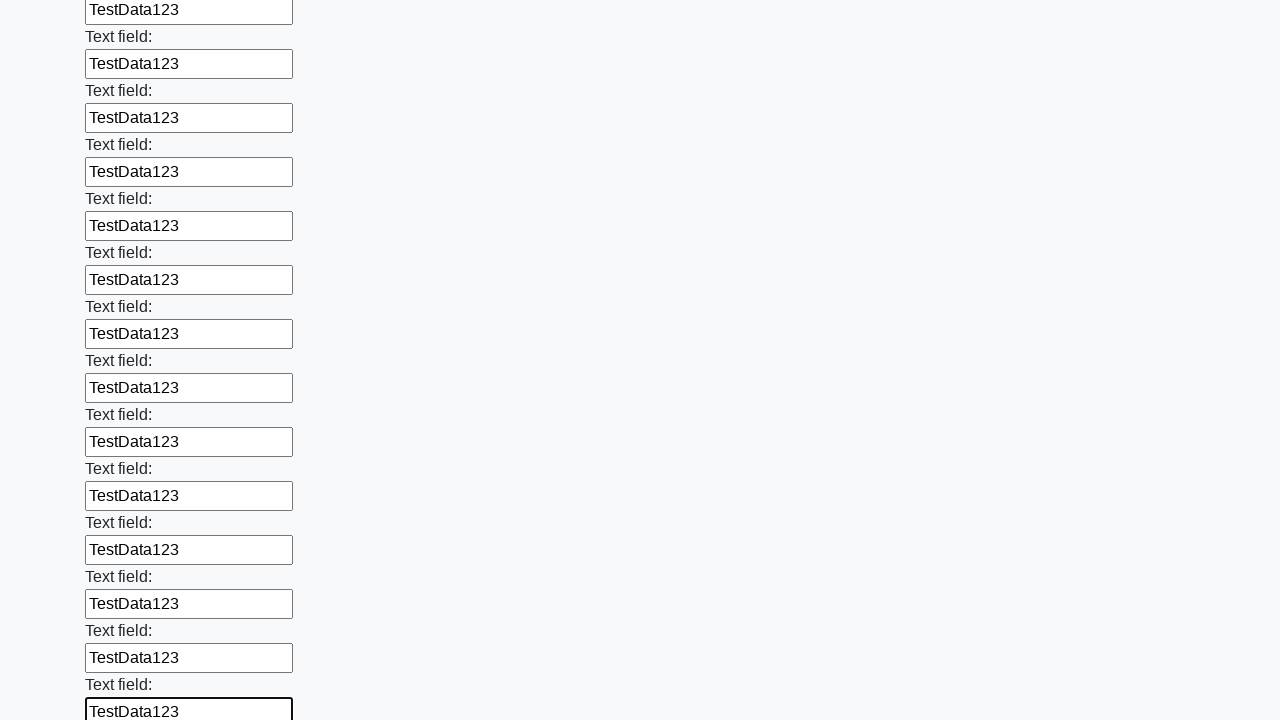

Filled input field with 'TestData123' on input >> nth=77
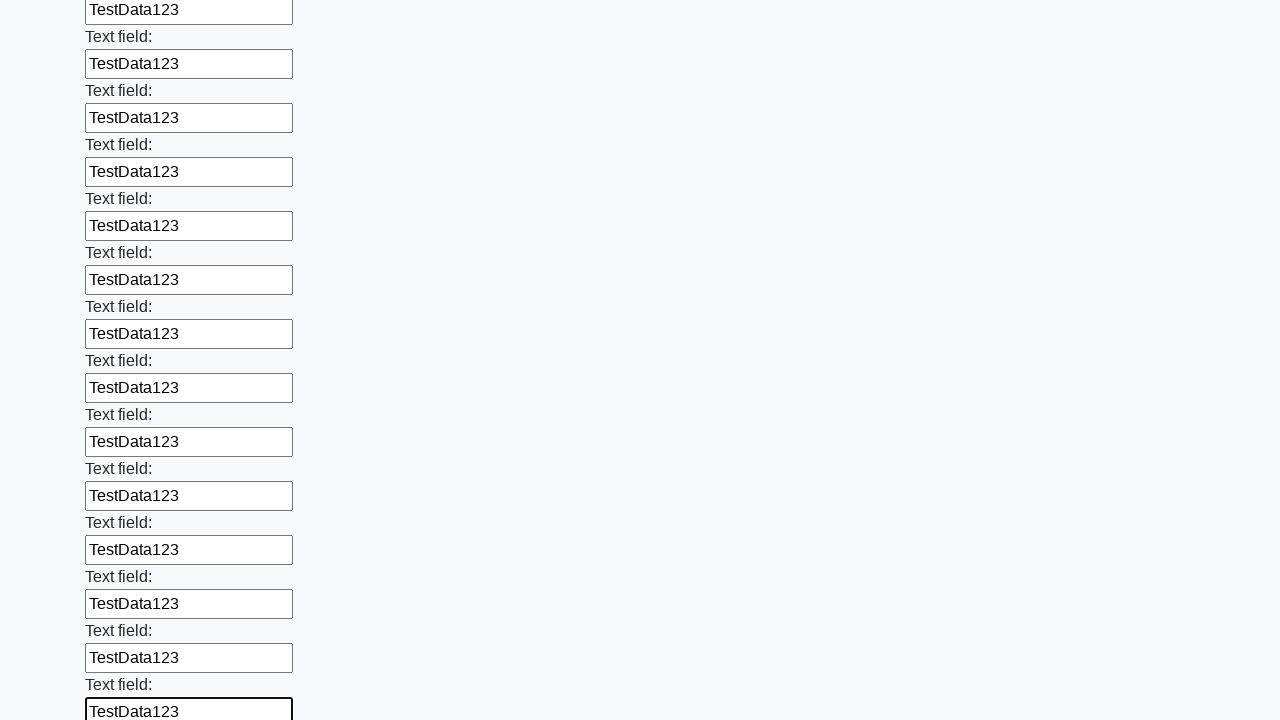

Filled input field with 'TestData123' on input >> nth=78
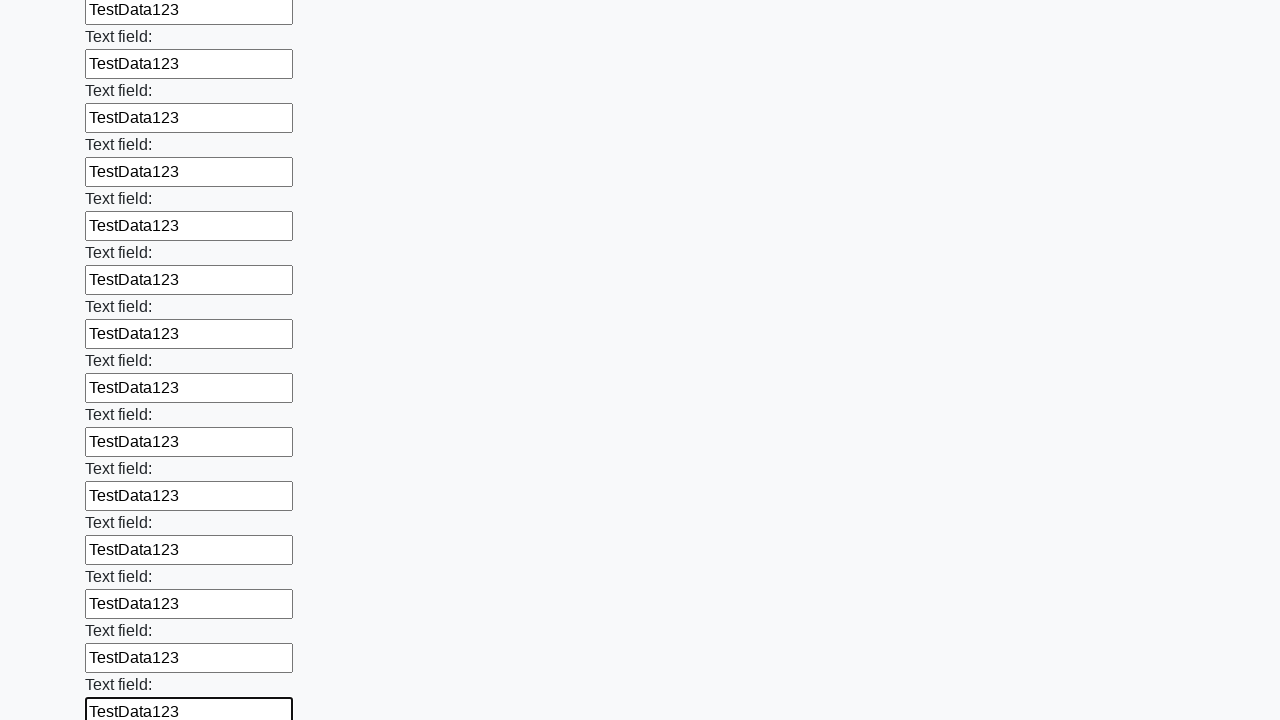

Filled input field with 'TestData123' on input >> nth=79
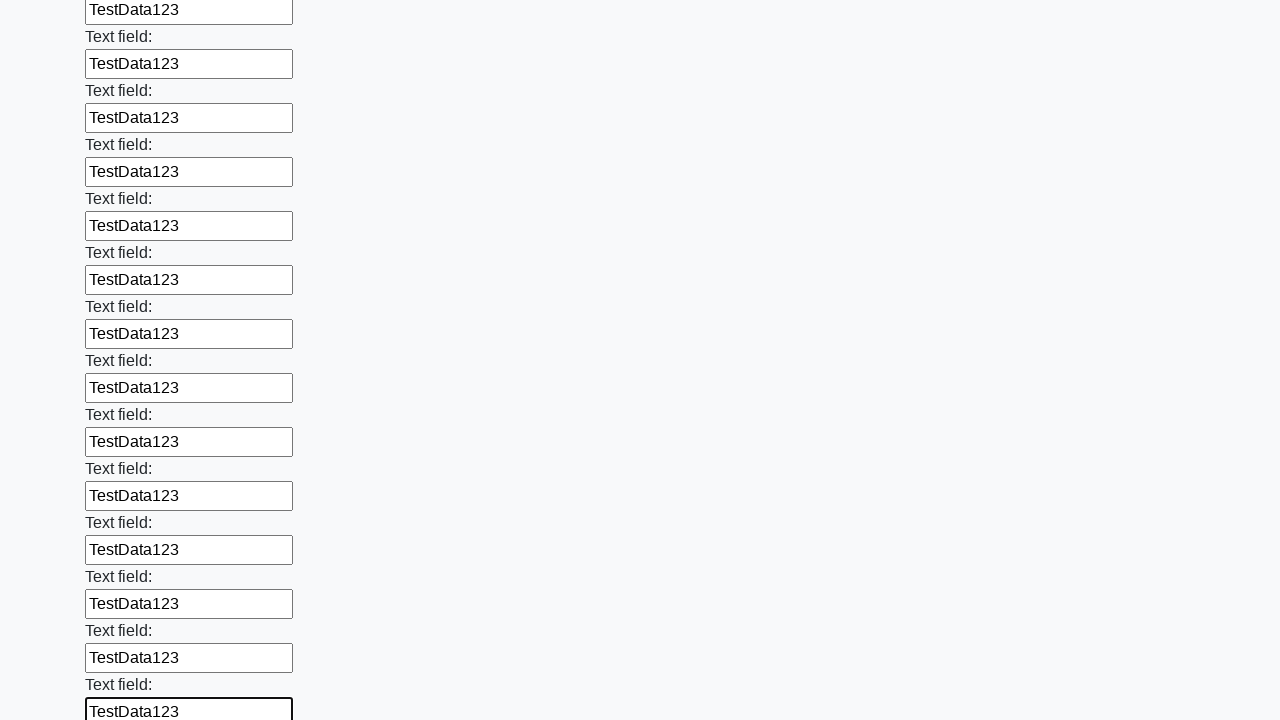

Filled input field with 'TestData123' on input >> nth=80
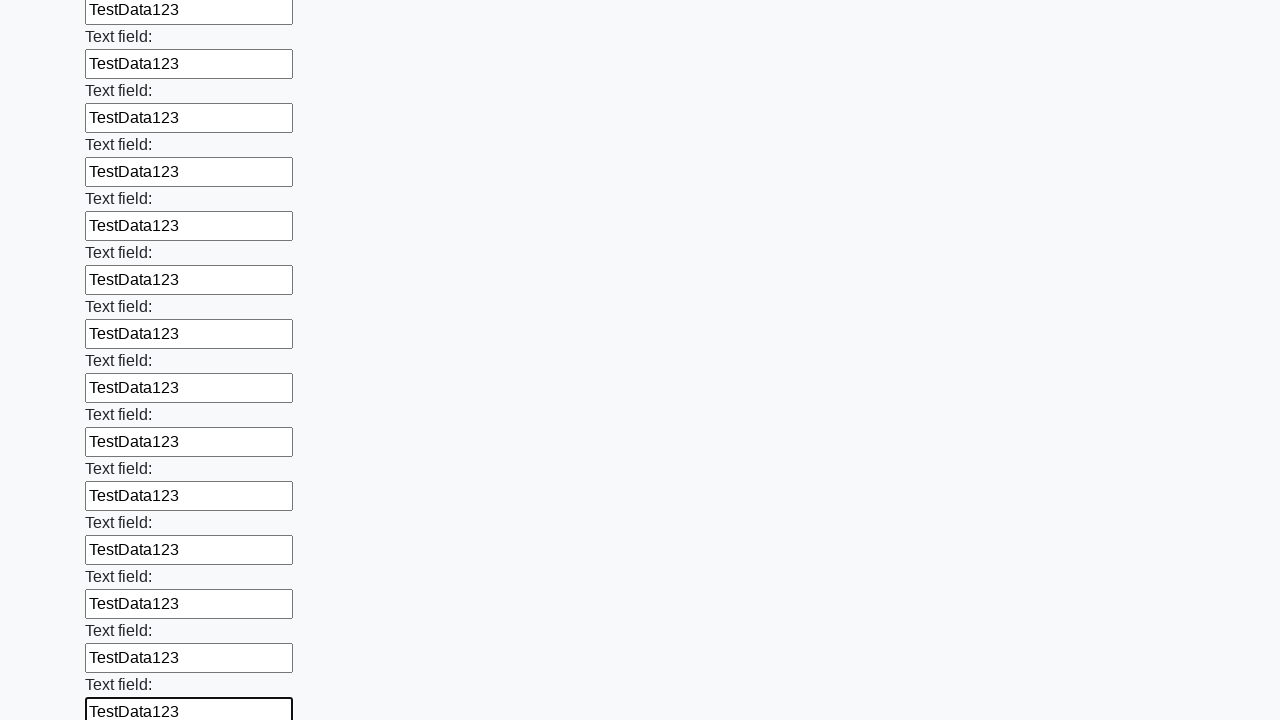

Filled input field with 'TestData123' on input >> nth=81
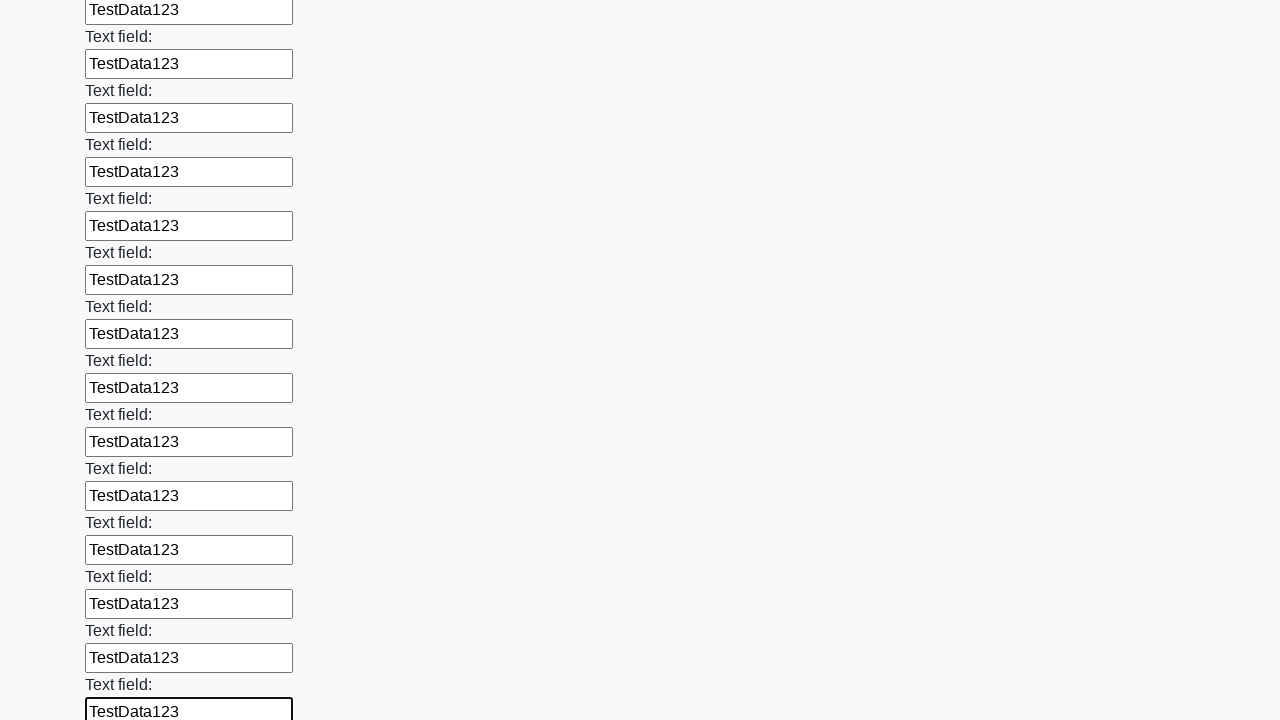

Filled input field with 'TestData123' on input >> nth=82
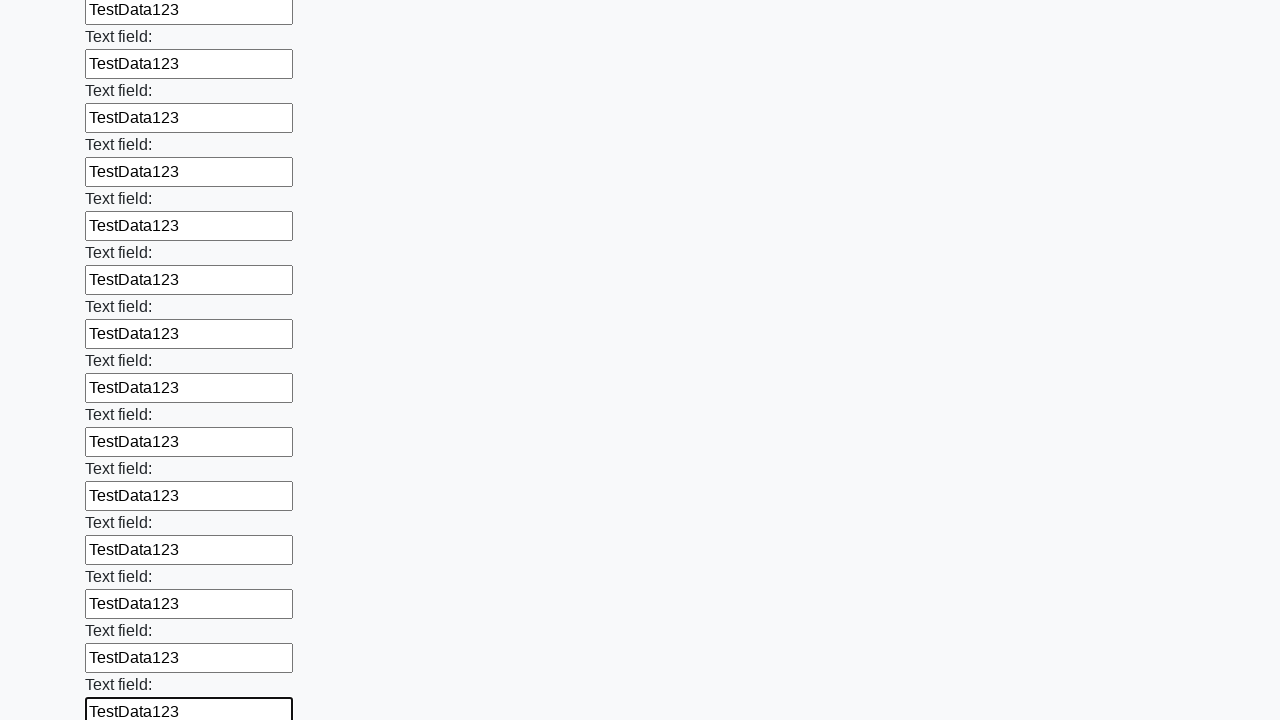

Filled input field with 'TestData123' on input >> nth=83
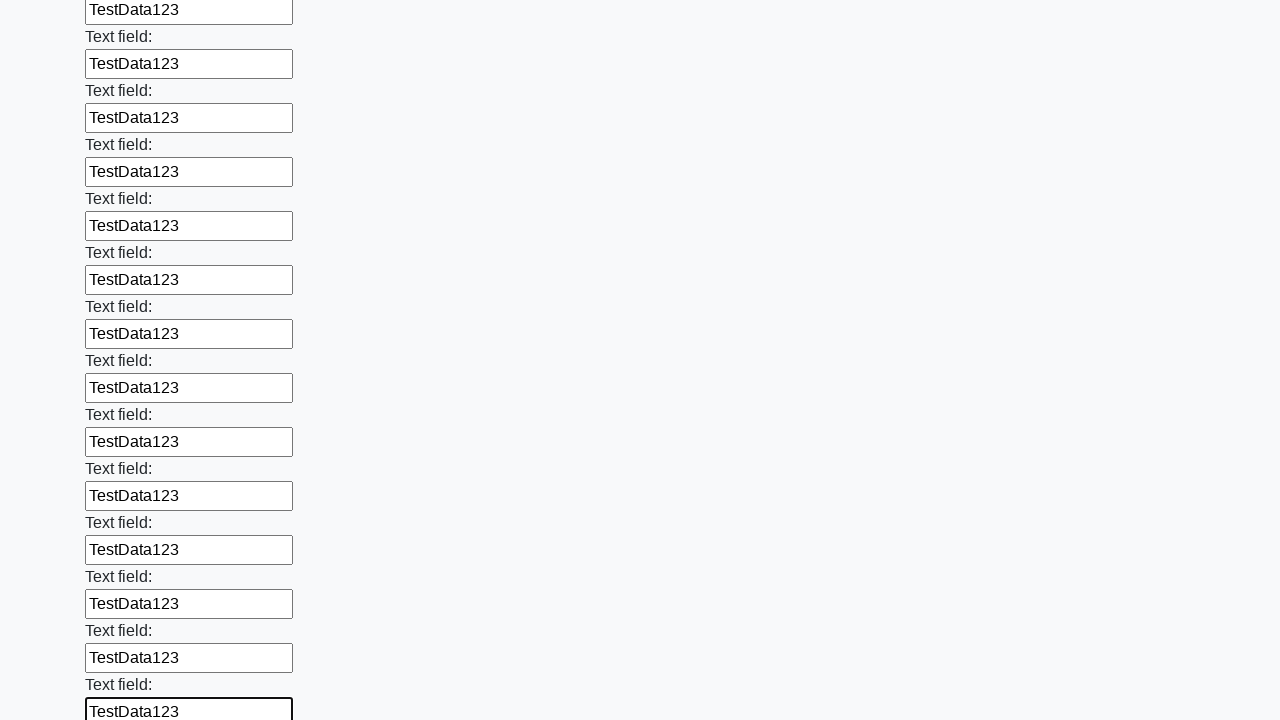

Filled input field with 'TestData123' on input >> nth=84
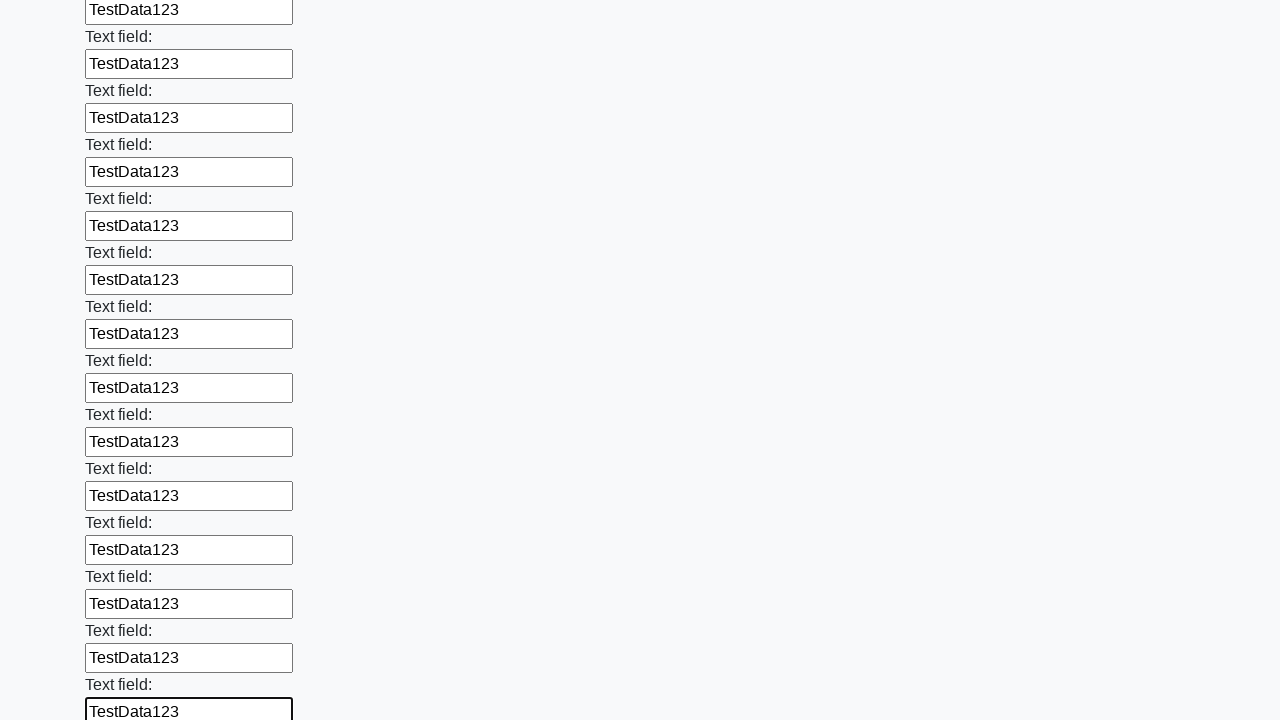

Filled input field with 'TestData123' on input >> nth=85
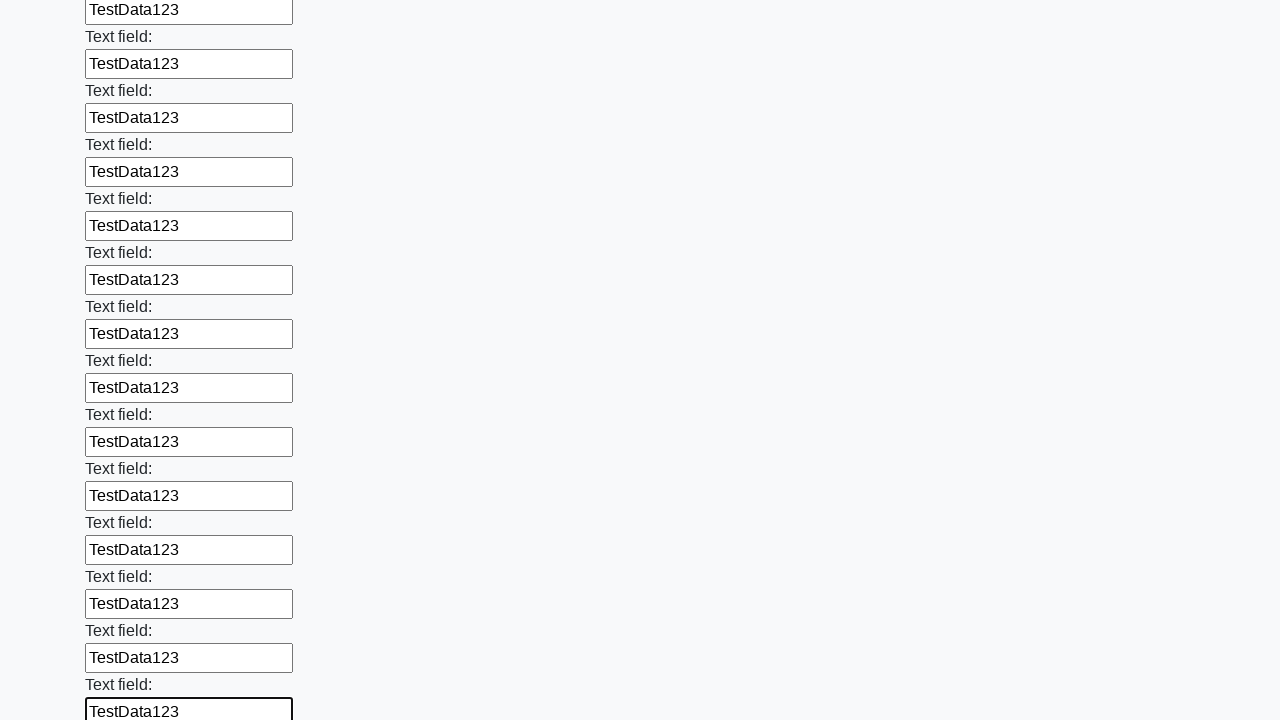

Filled input field with 'TestData123' on input >> nth=86
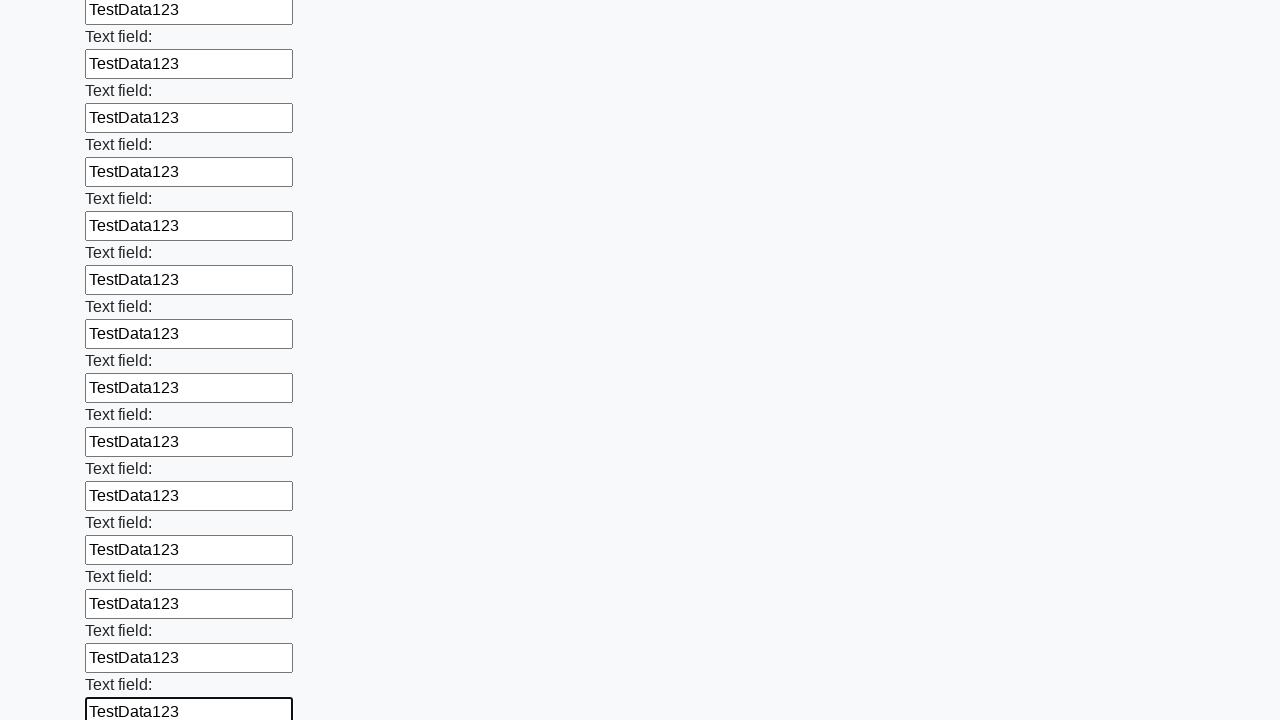

Filled input field with 'TestData123' on input >> nth=87
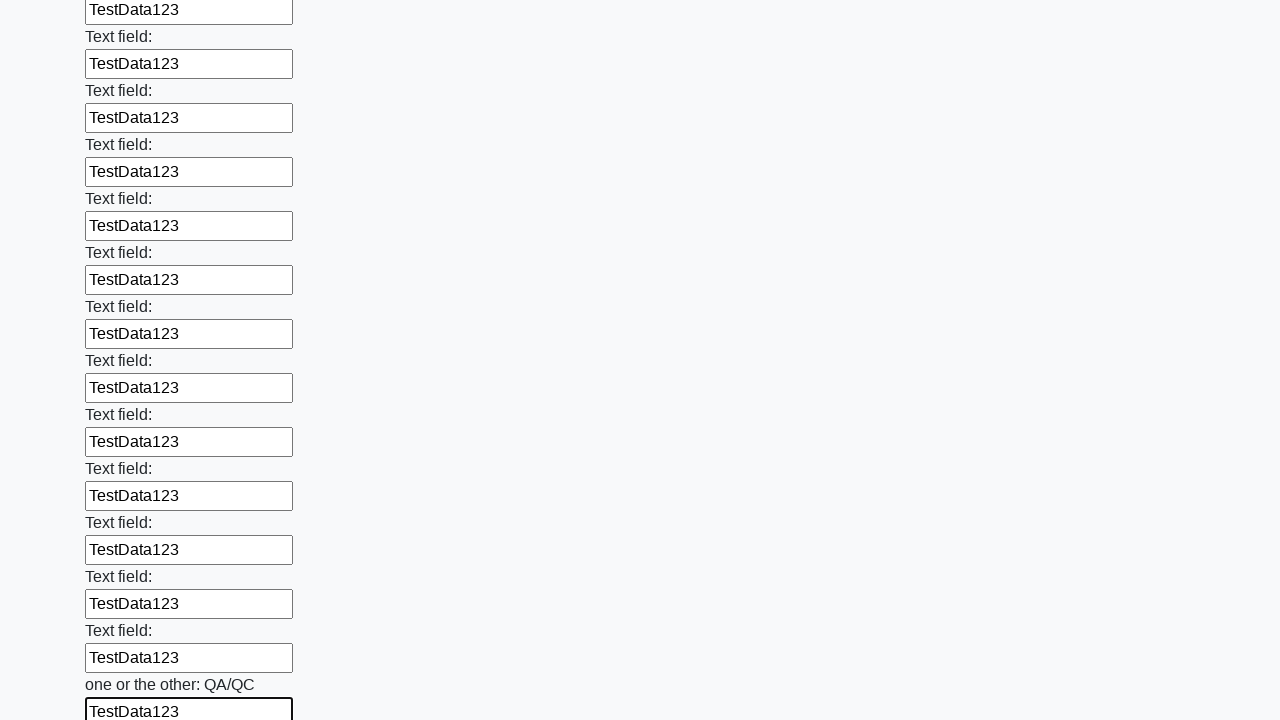

Filled input field with 'TestData123' on input >> nth=88
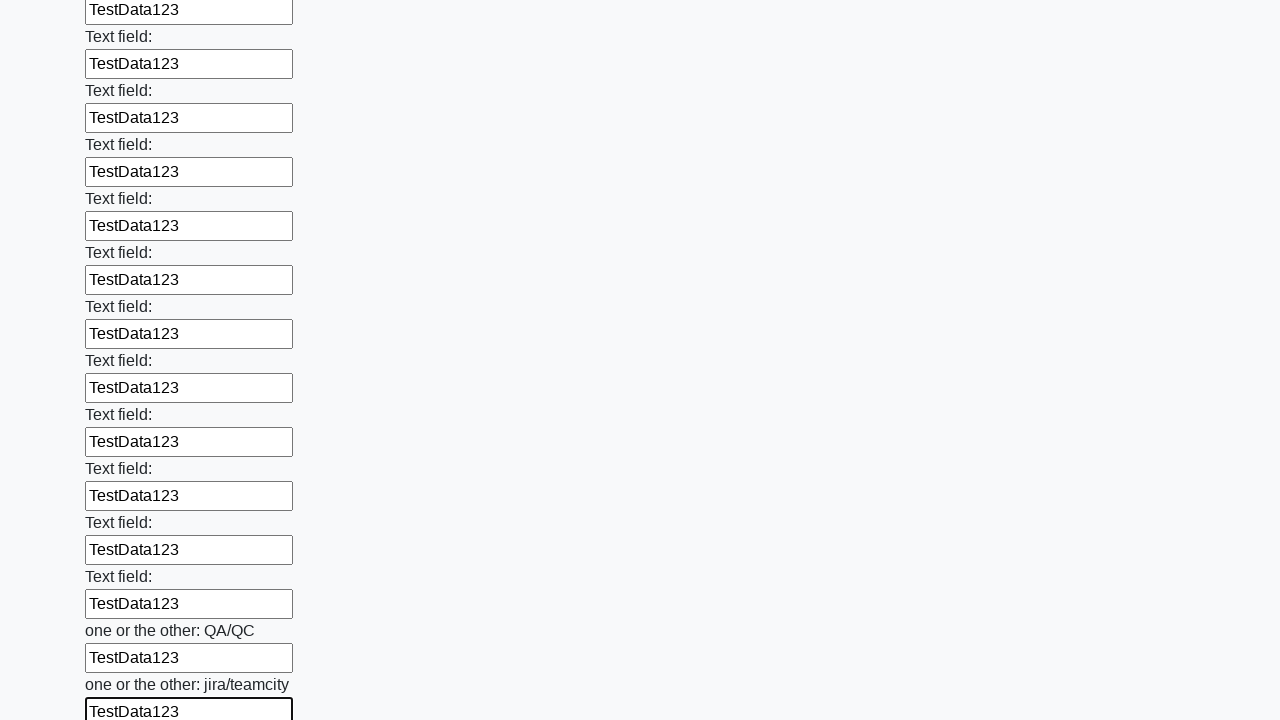

Filled input field with 'TestData123' on input >> nth=89
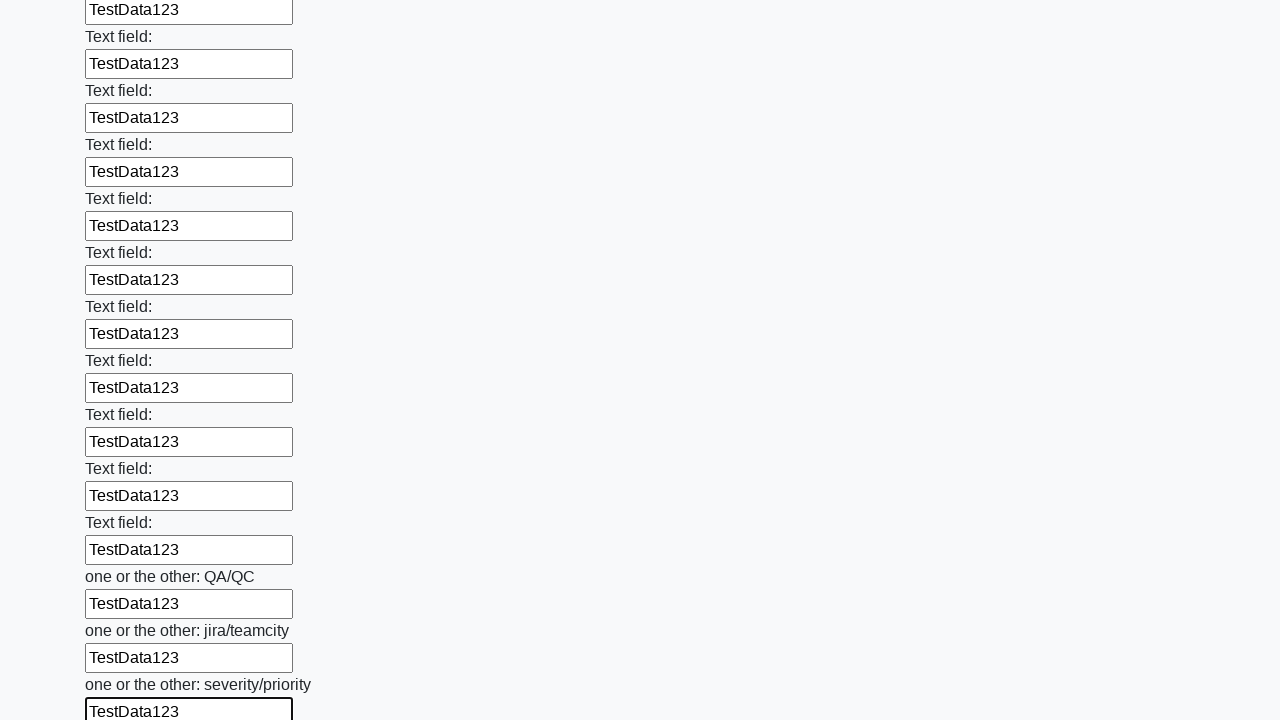

Filled input field with 'TestData123' on input >> nth=90
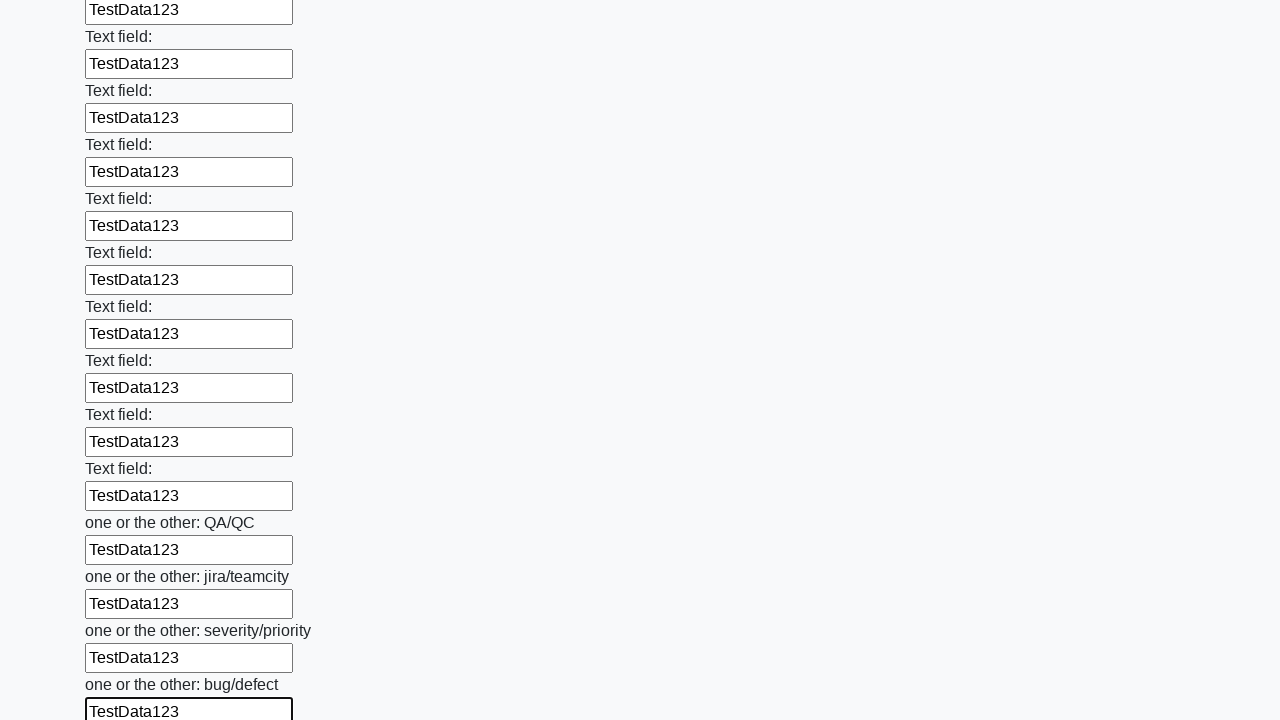

Filled input field with 'TestData123' on input >> nth=91
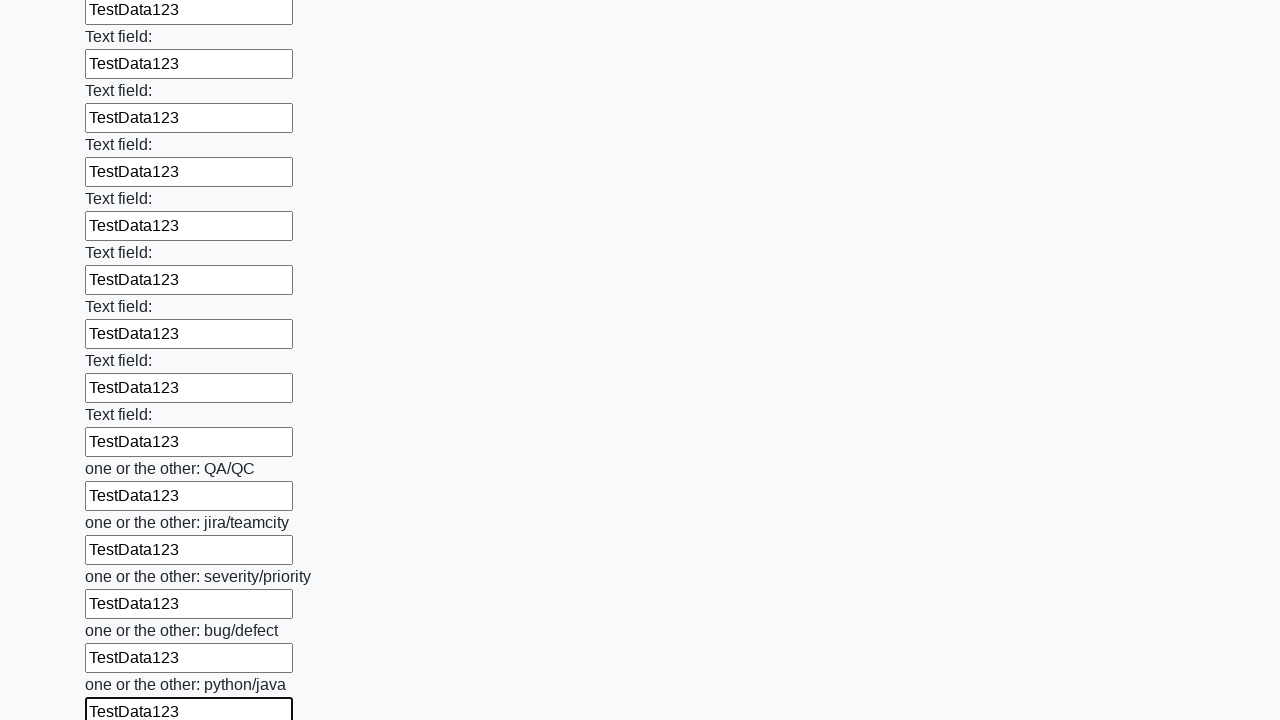

Filled input field with 'TestData123' on input >> nth=92
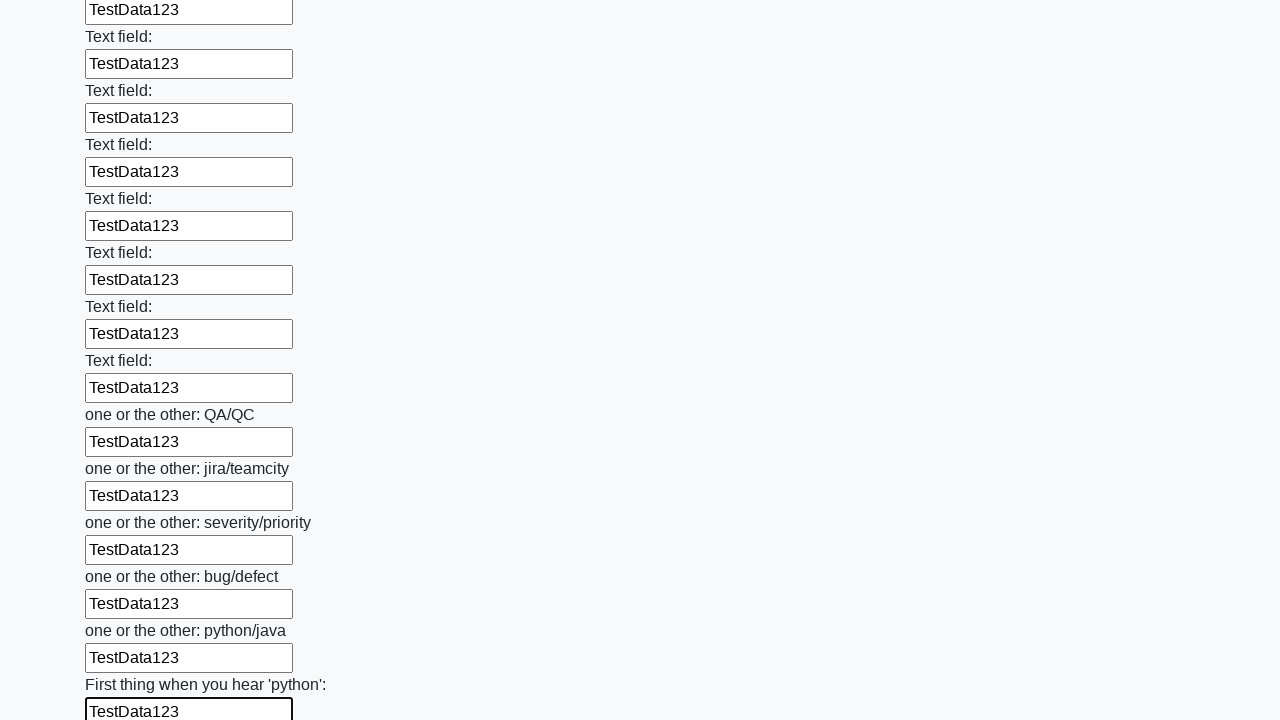

Filled input field with 'TestData123' on input >> nth=93
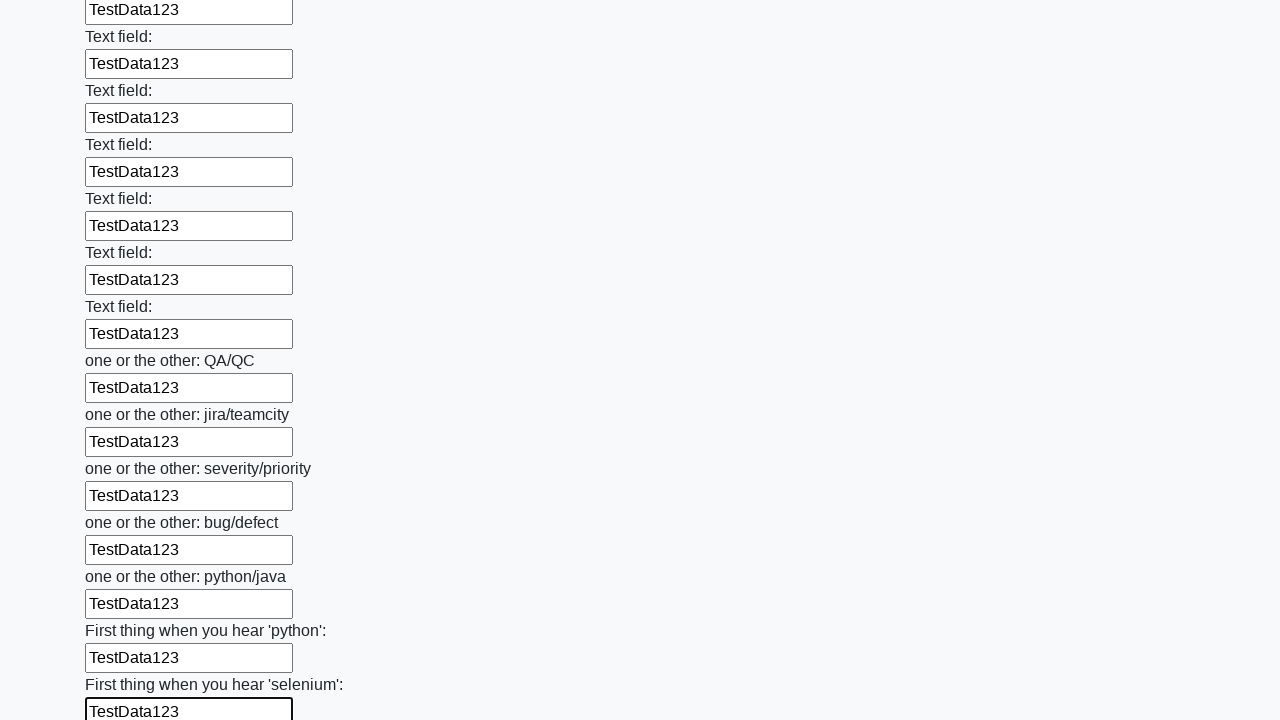

Filled input field with 'TestData123' on input >> nth=94
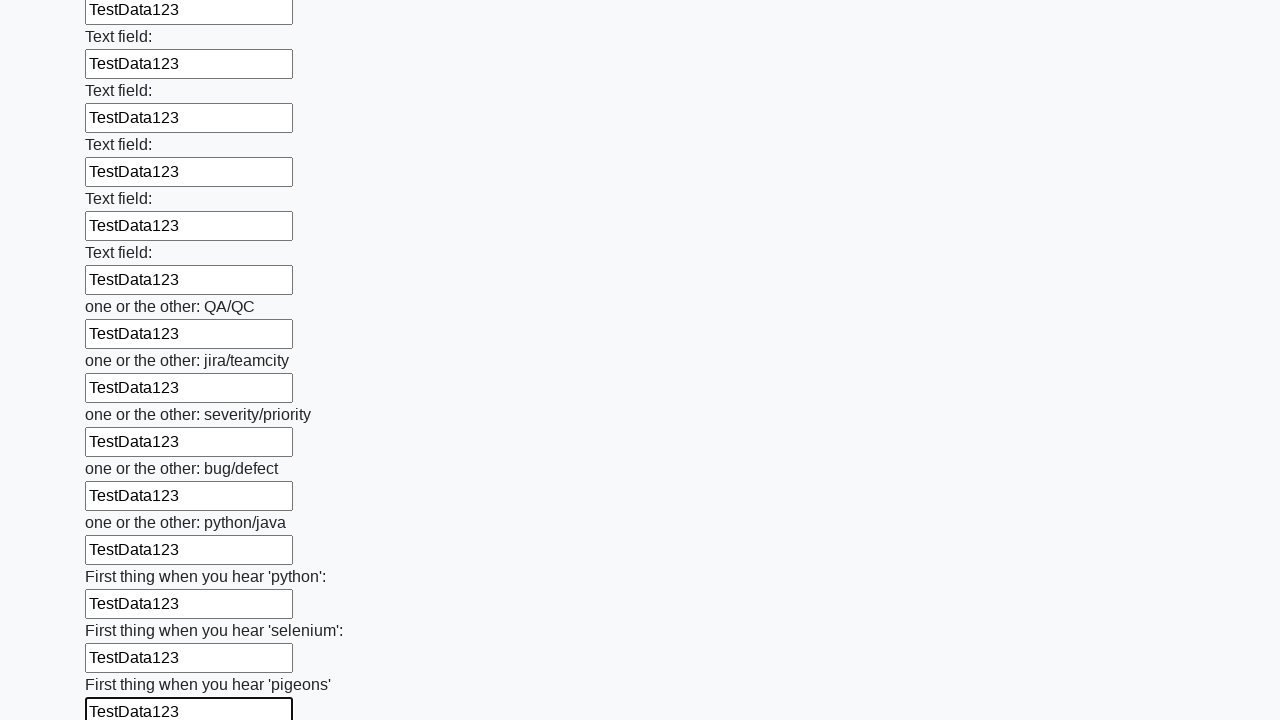

Filled input field with 'TestData123' on input >> nth=95
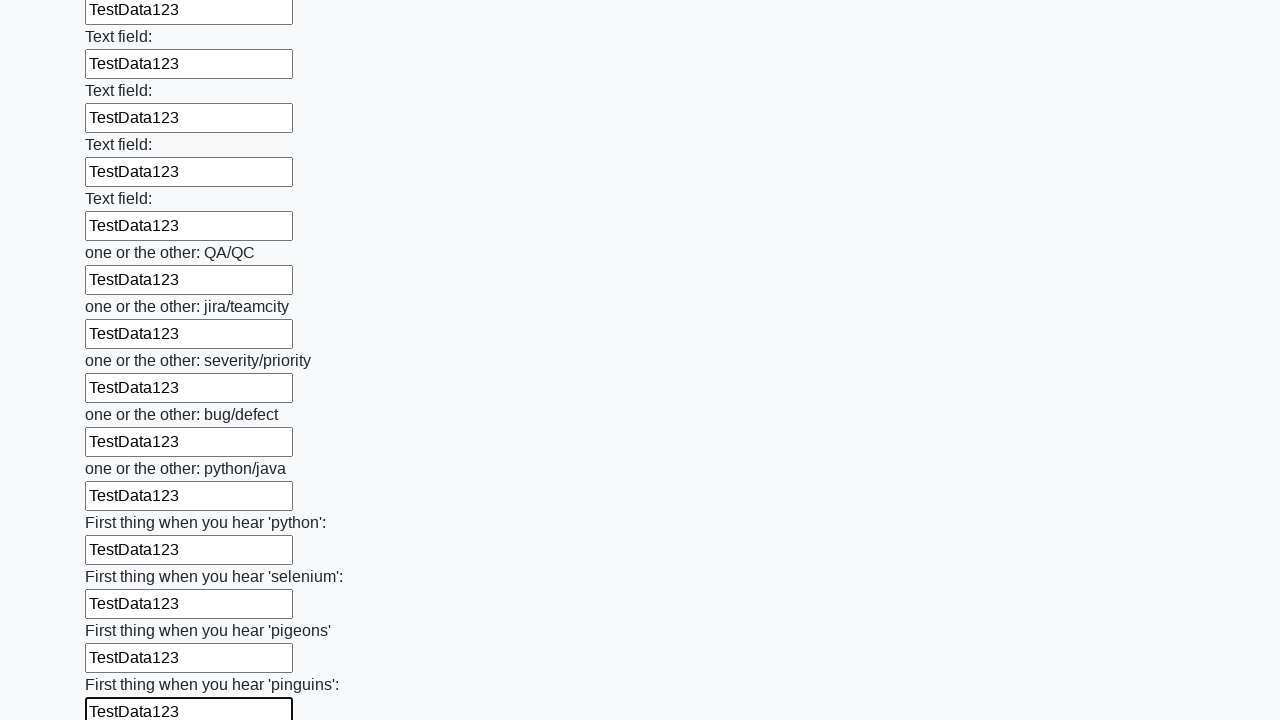

Filled input field with 'TestData123' on input >> nth=96
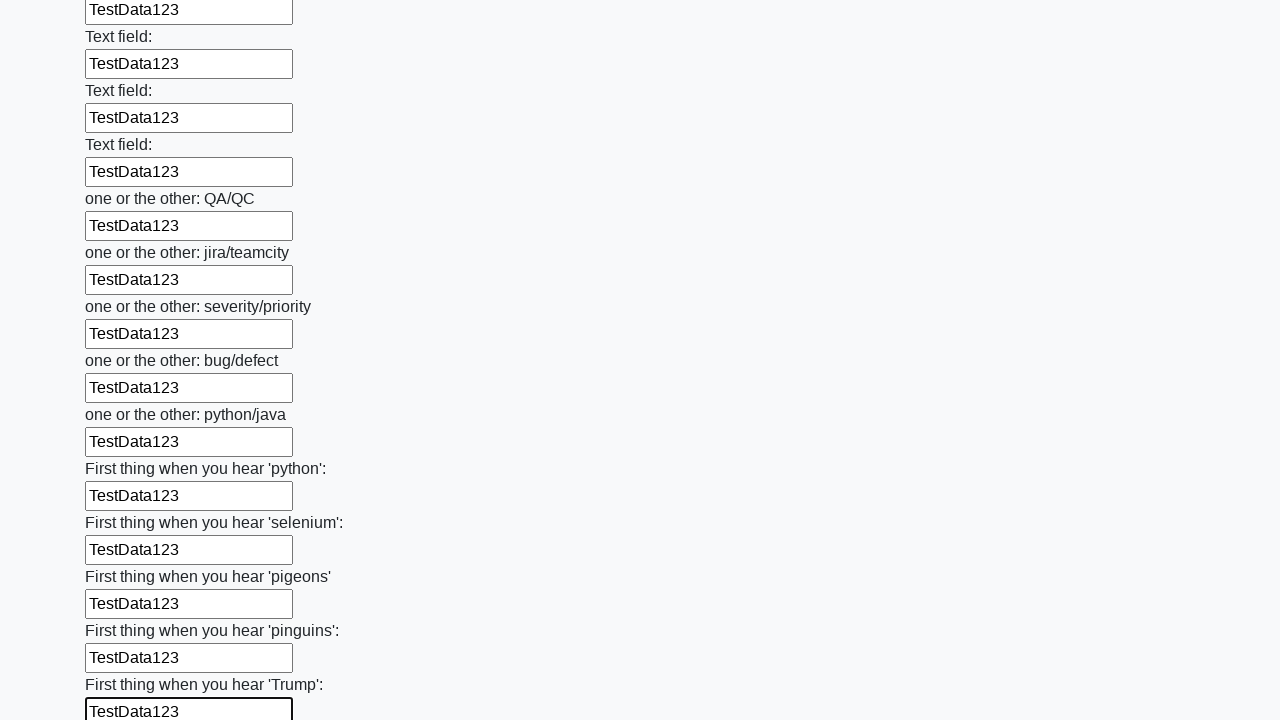

Filled input field with 'TestData123' on input >> nth=97
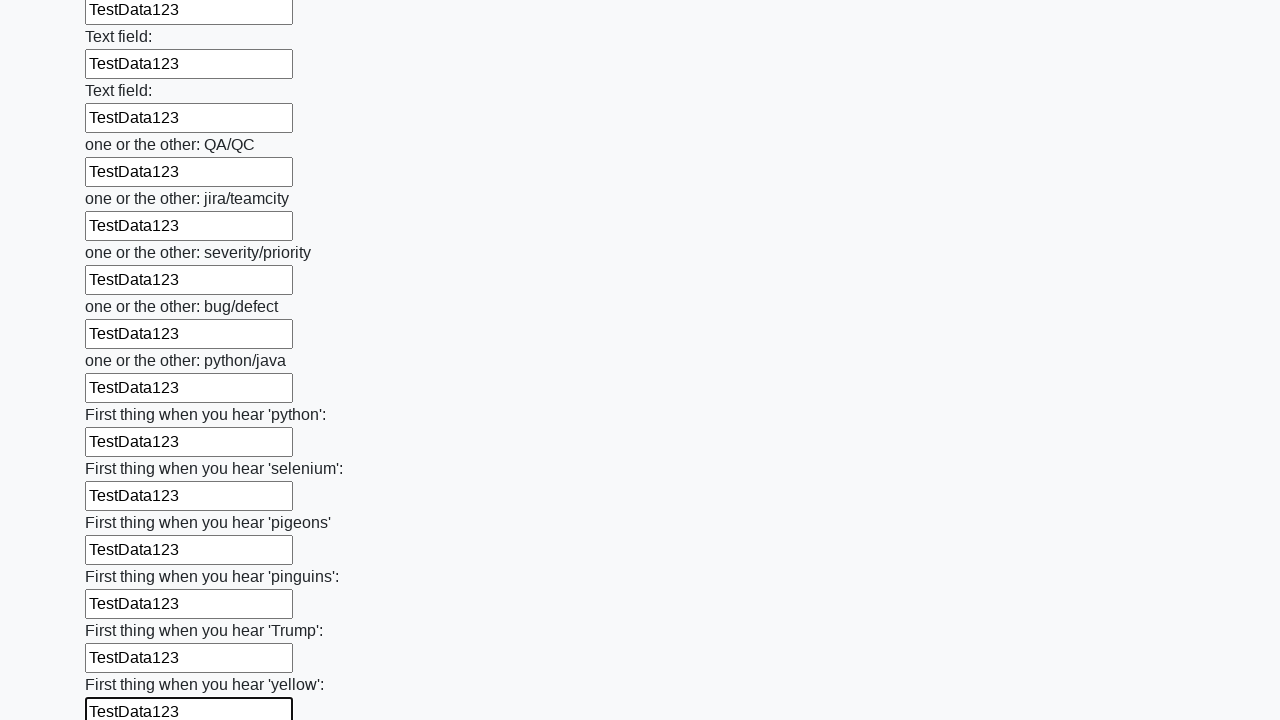

Filled input field with 'TestData123' on input >> nth=98
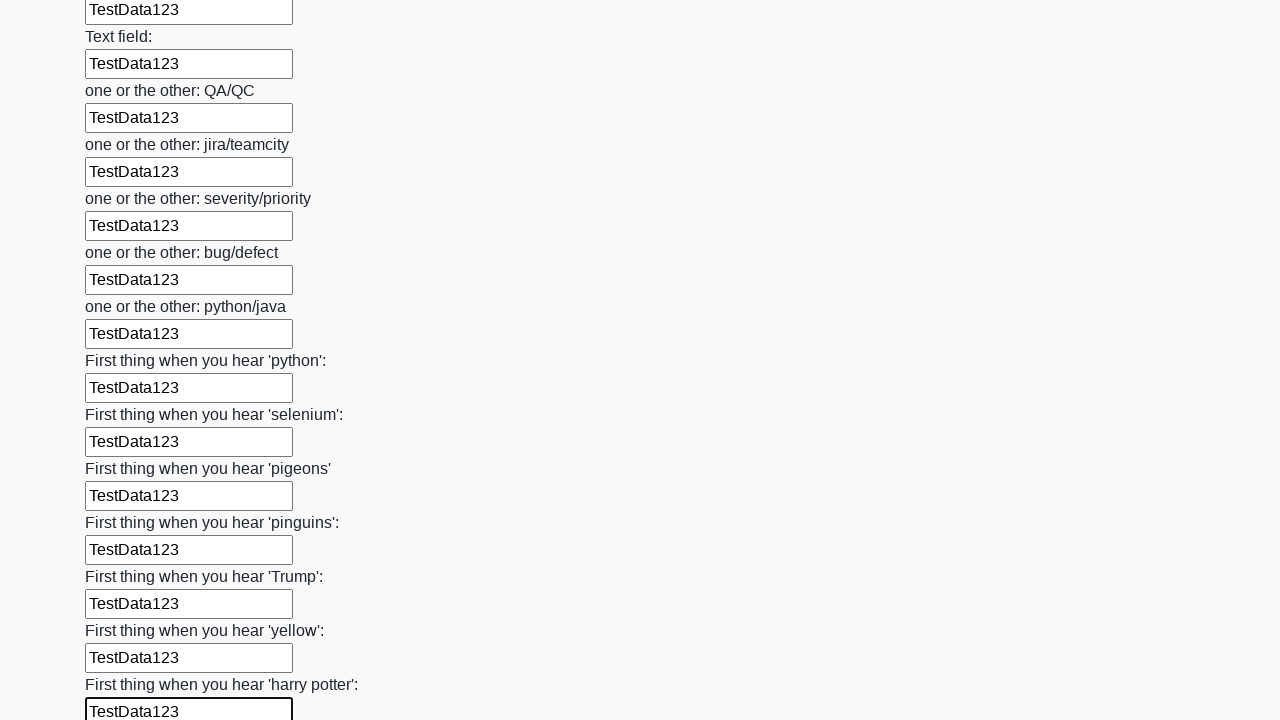

Filled input field with 'TestData123' on input >> nth=99
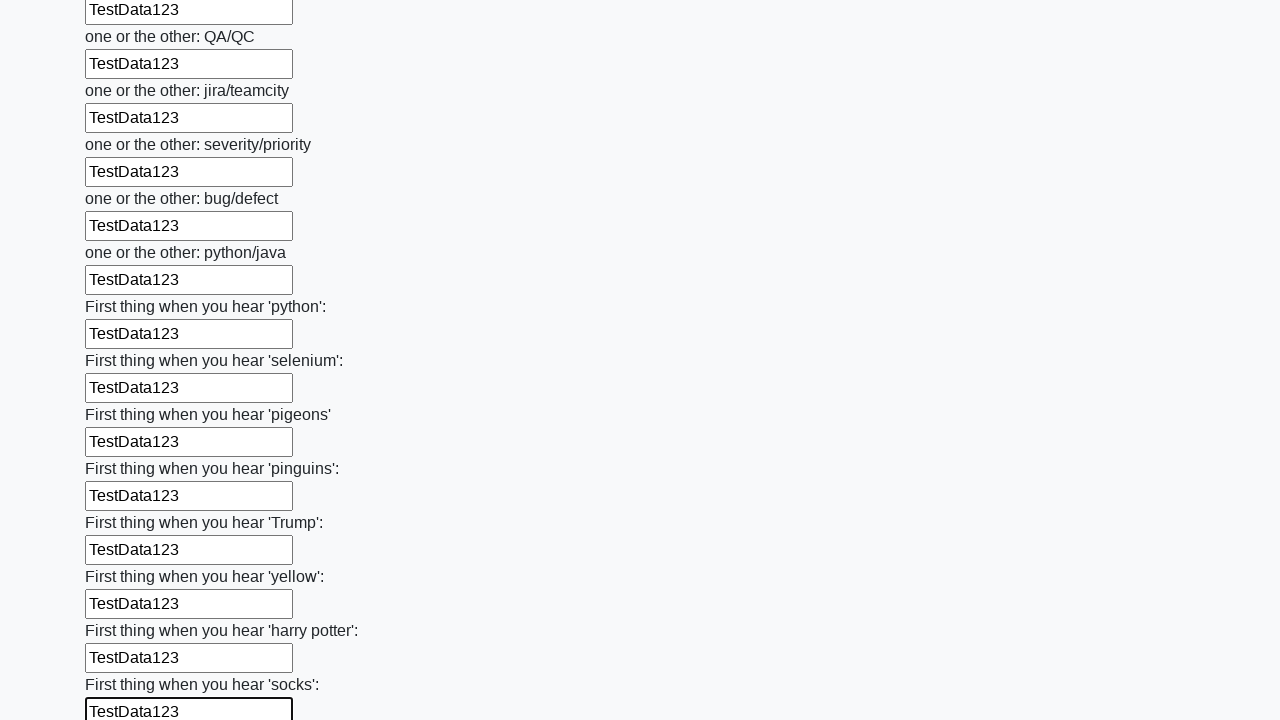

Clicked submit button to submit the form at (123, 611) on button.btn
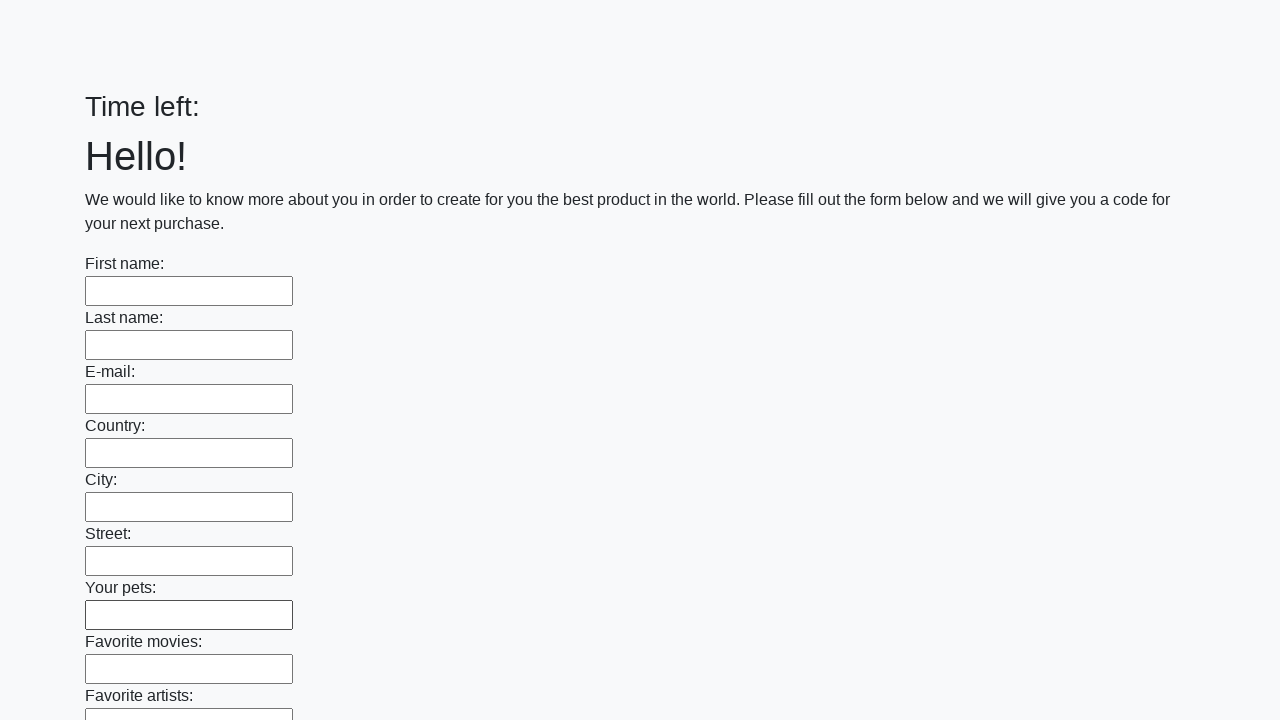

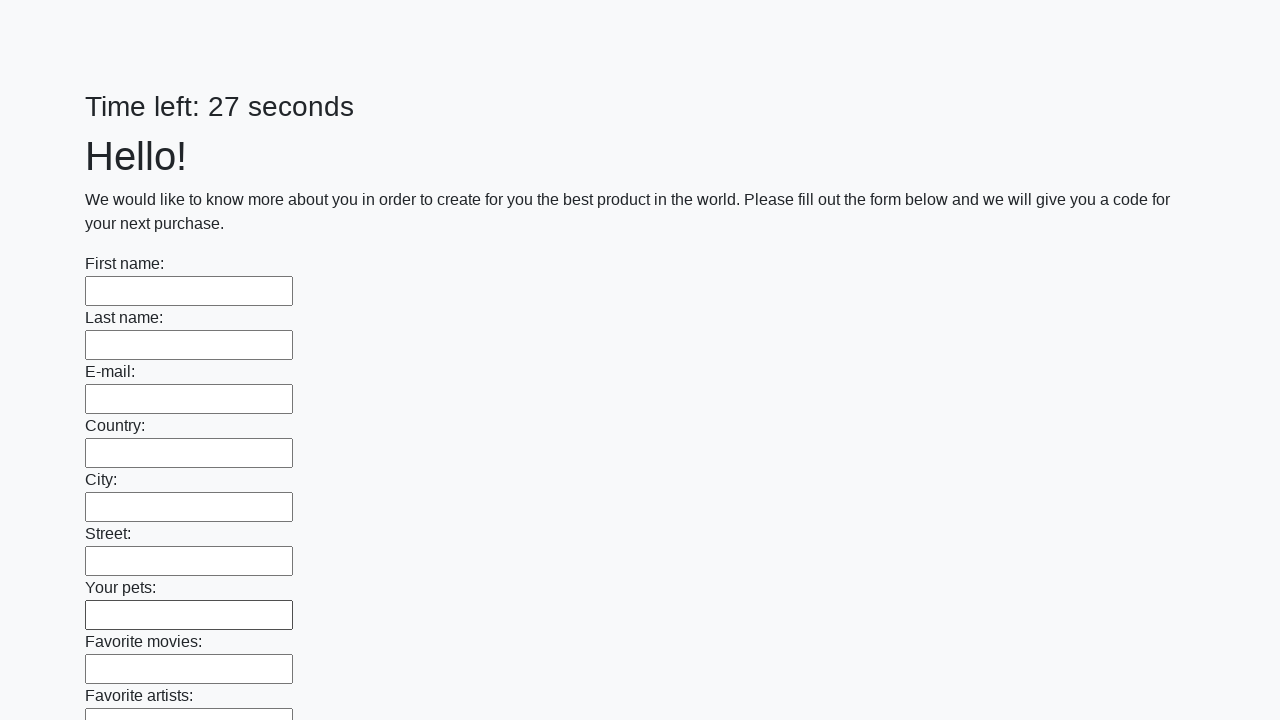